Tests a large form by filling all input fields with the same value and submitting the form by clicking the submit button.

Starting URL: http://suninjuly.github.io/huge_form.html

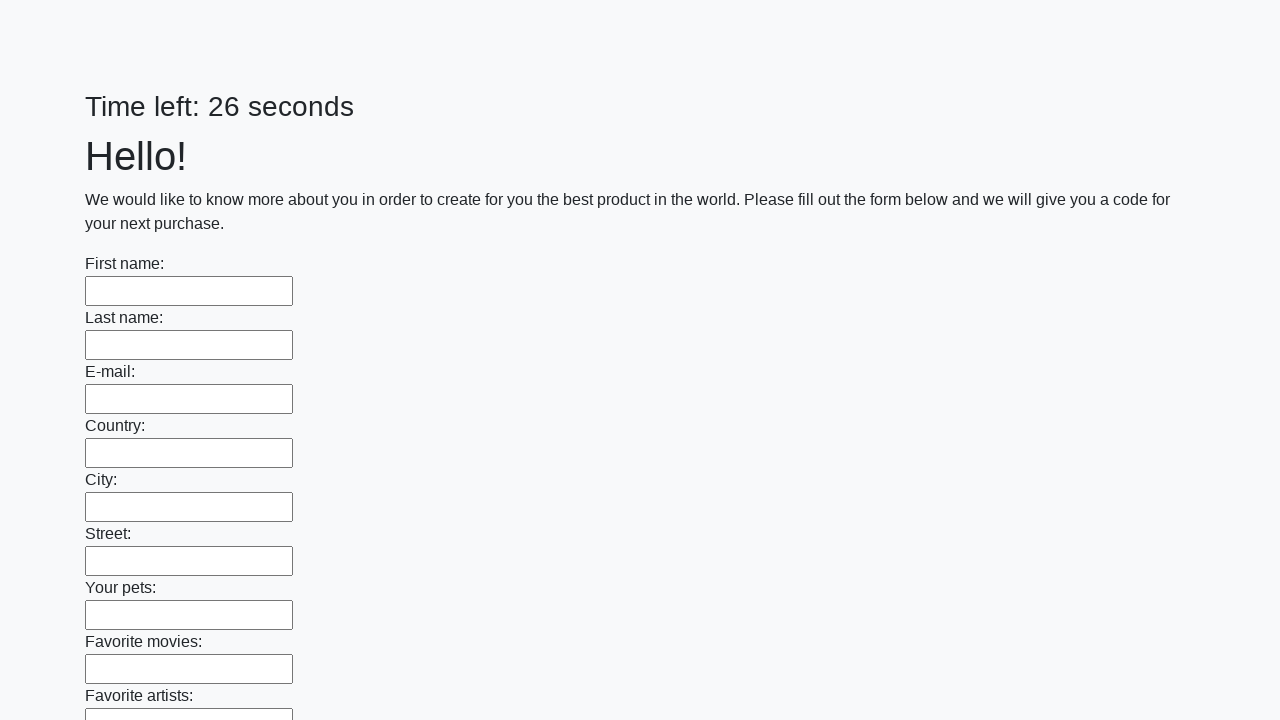

Located all input elements on the form
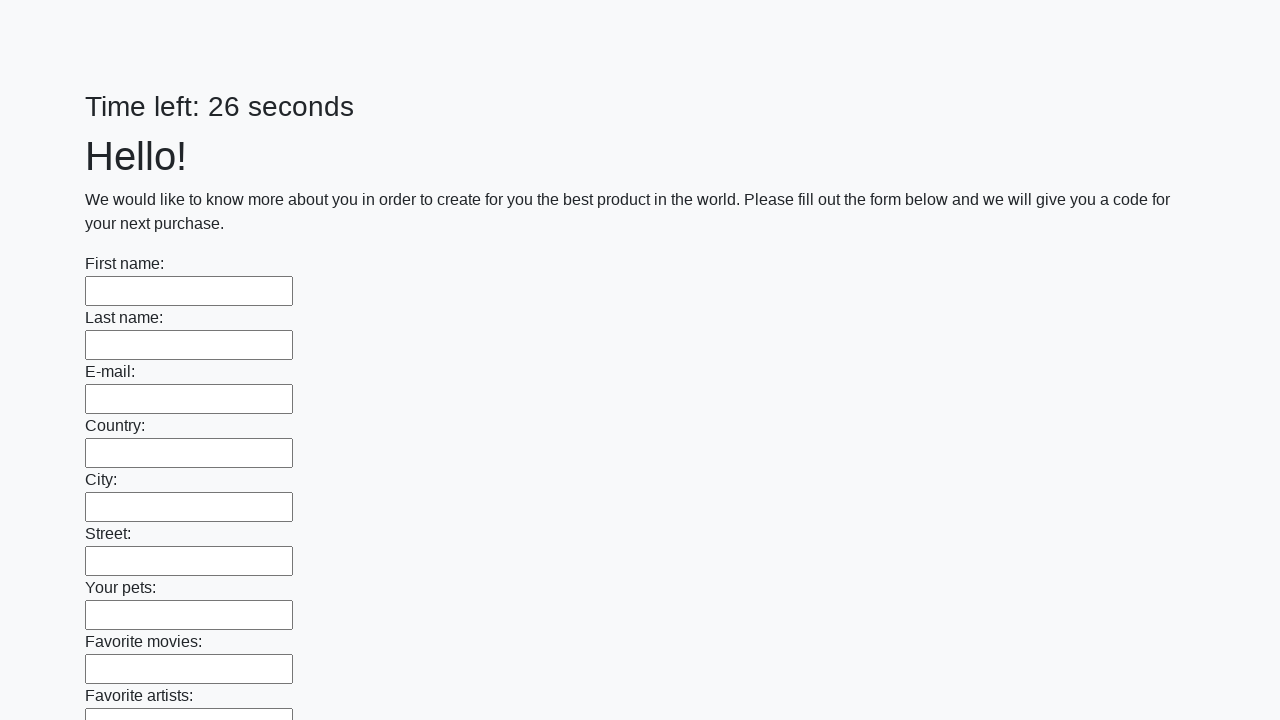

Filled an input field with 'Ответ' on input >> nth=0
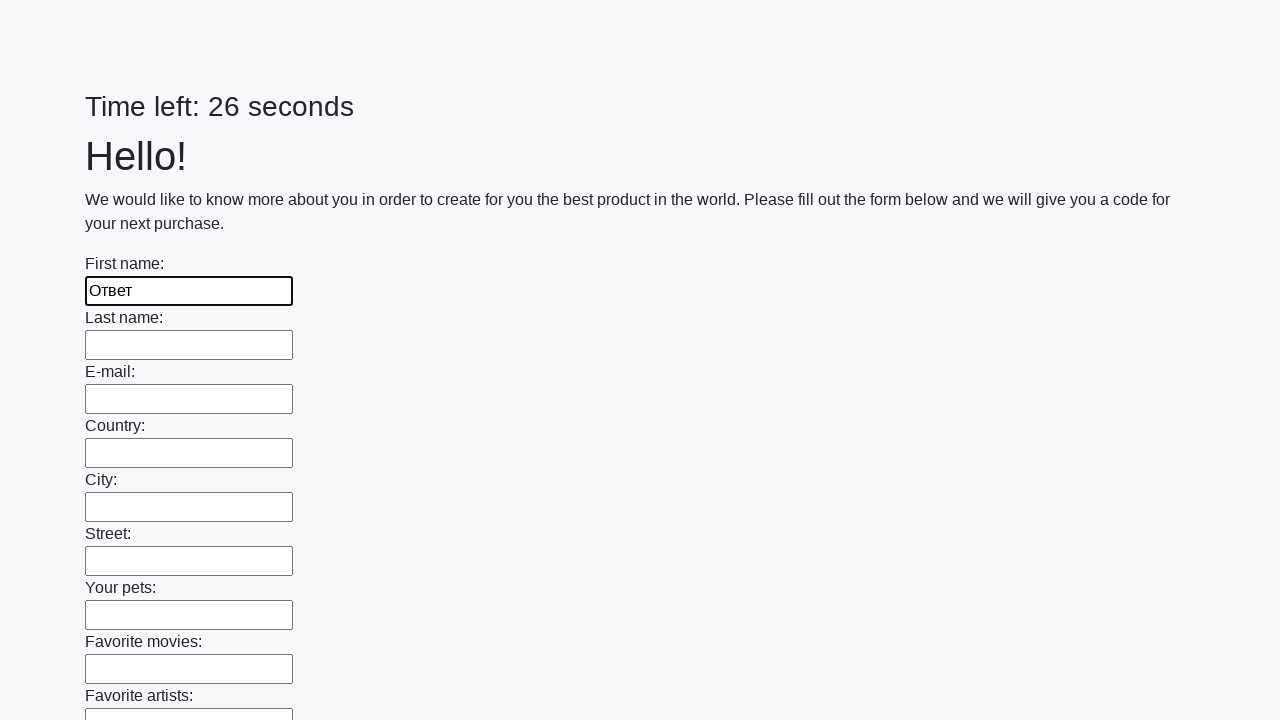

Filled an input field with 'Ответ' on input >> nth=1
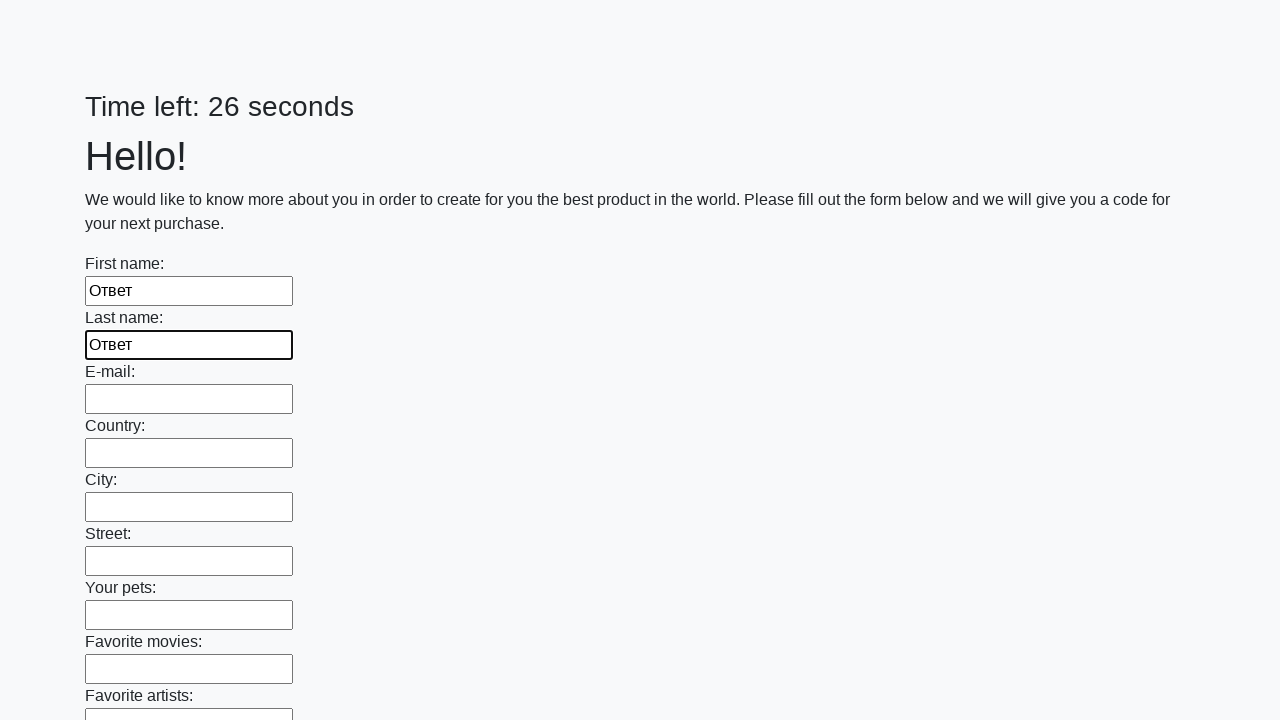

Filled an input field with 'Ответ' on input >> nth=2
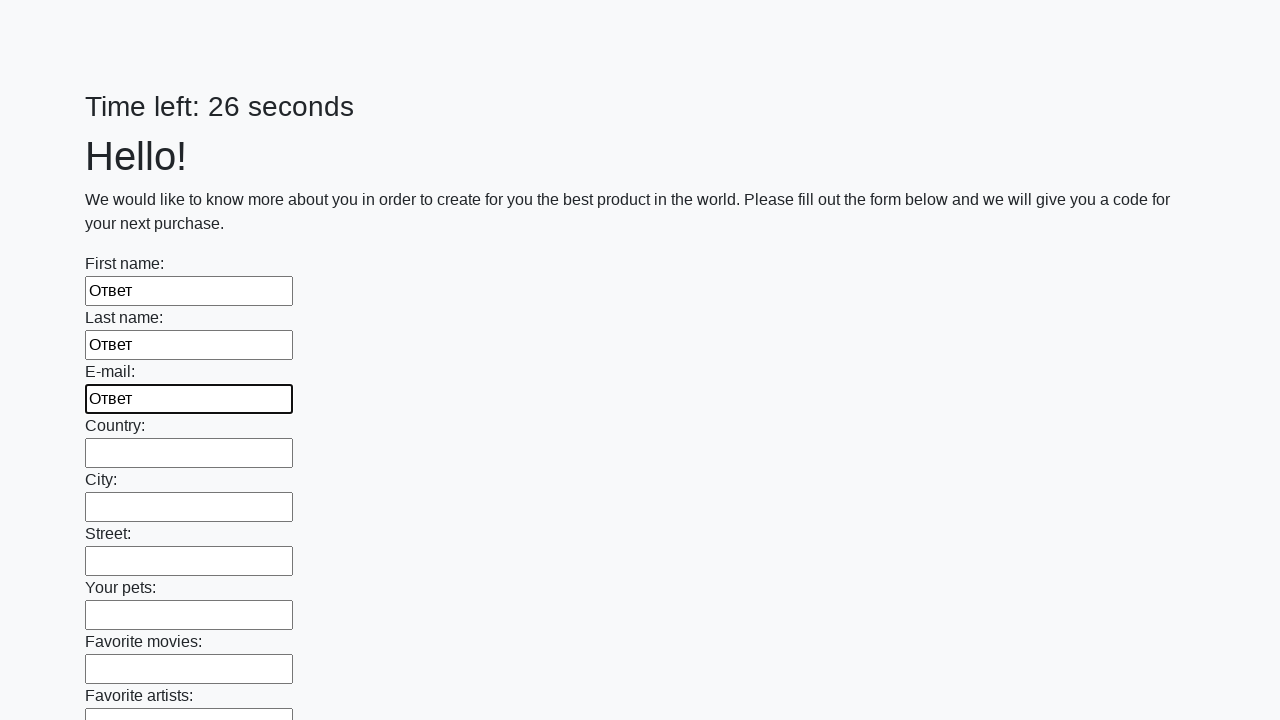

Filled an input field with 'Ответ' on input >> nth=3
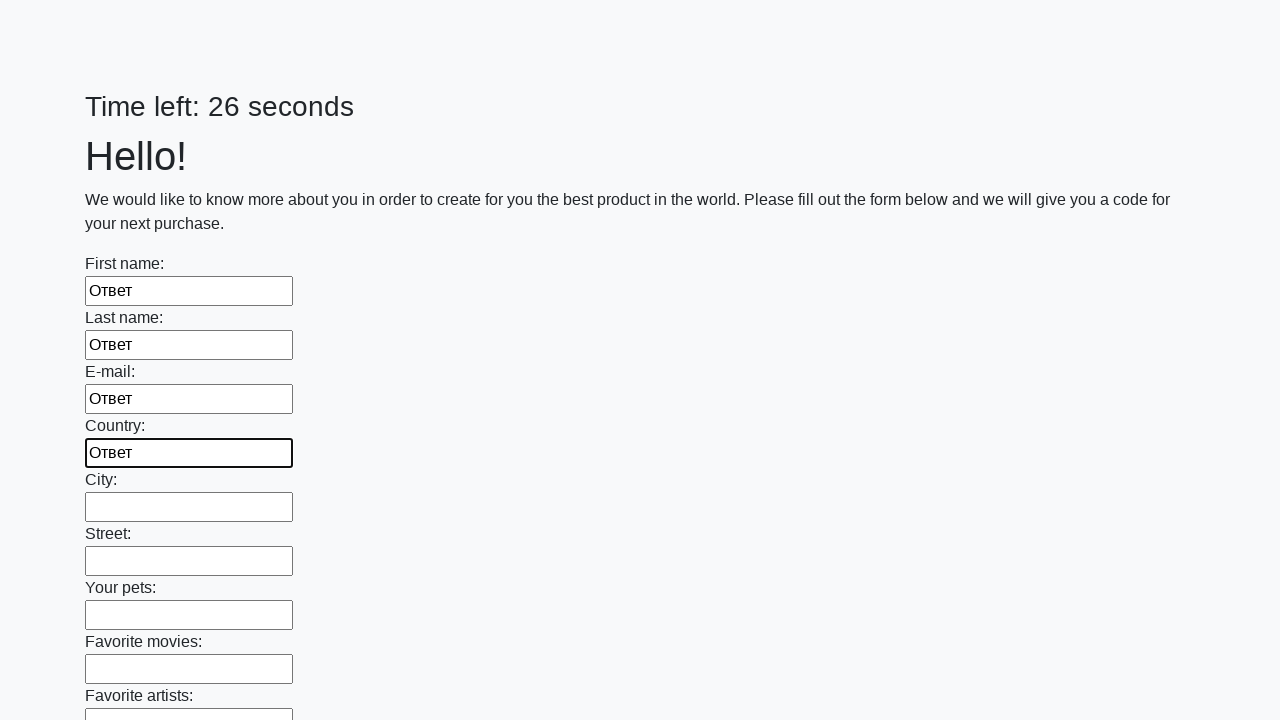

Filled an input field with 'Ответ' on input >> nth=4
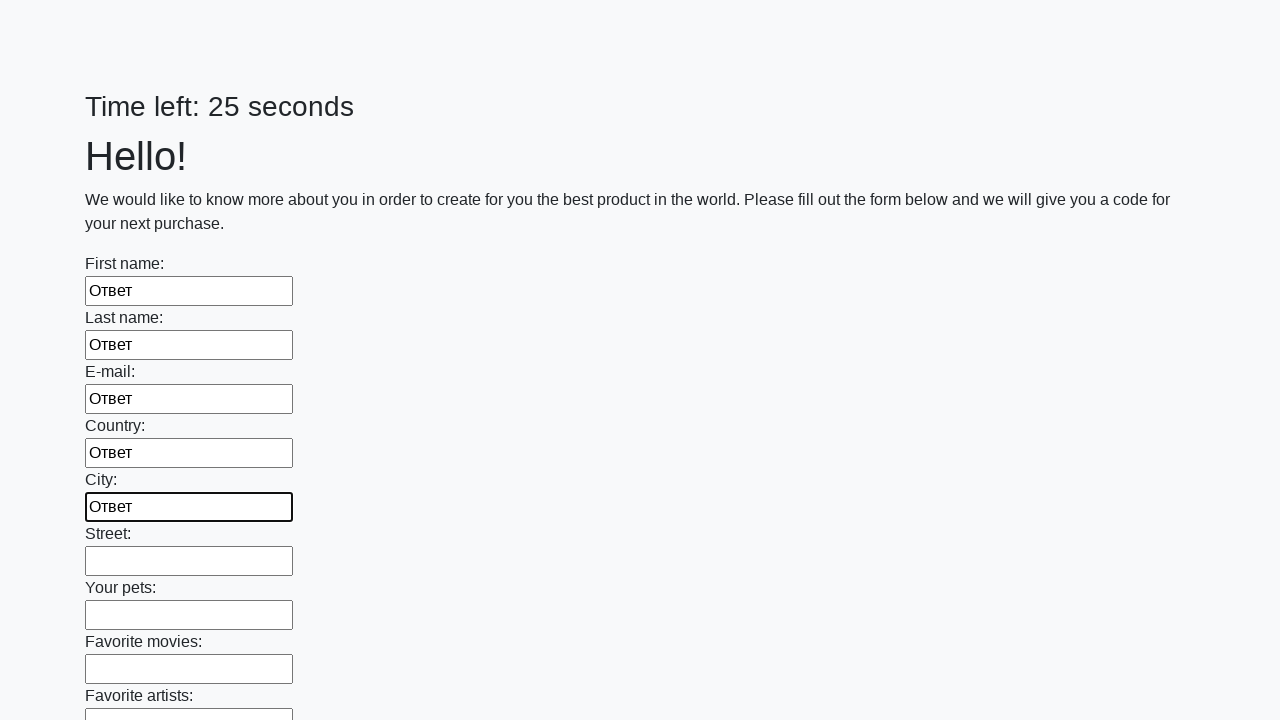

Filled an input field with 'Ответ' on input >> nth=5
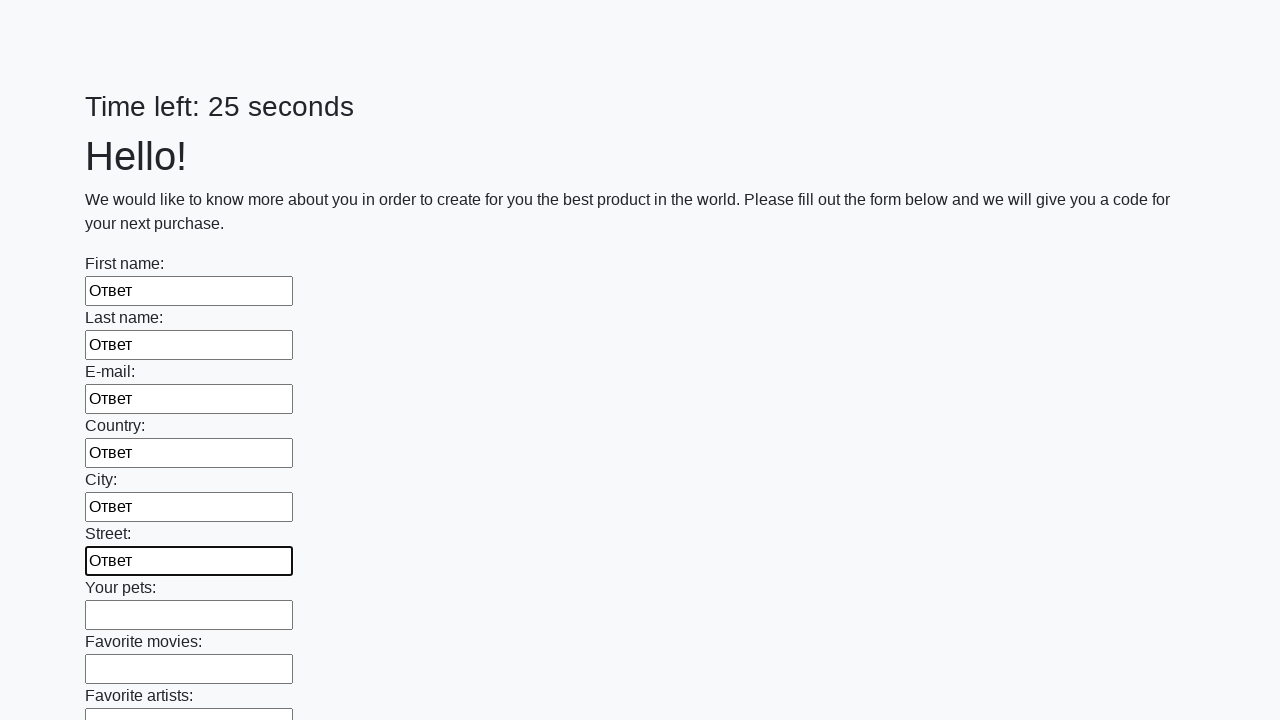

Filled an input field with 'Ответ' on input >> nth=6
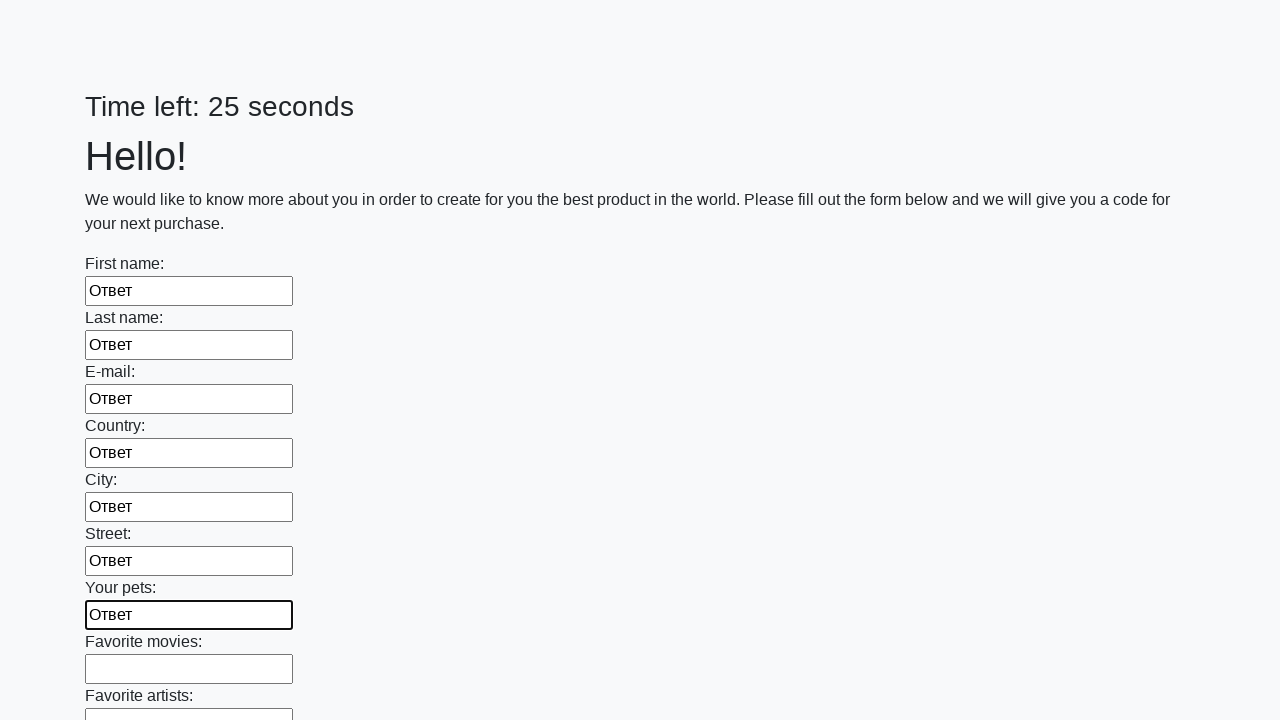

Filled an input field with 'Ответ' on input >> nth=7
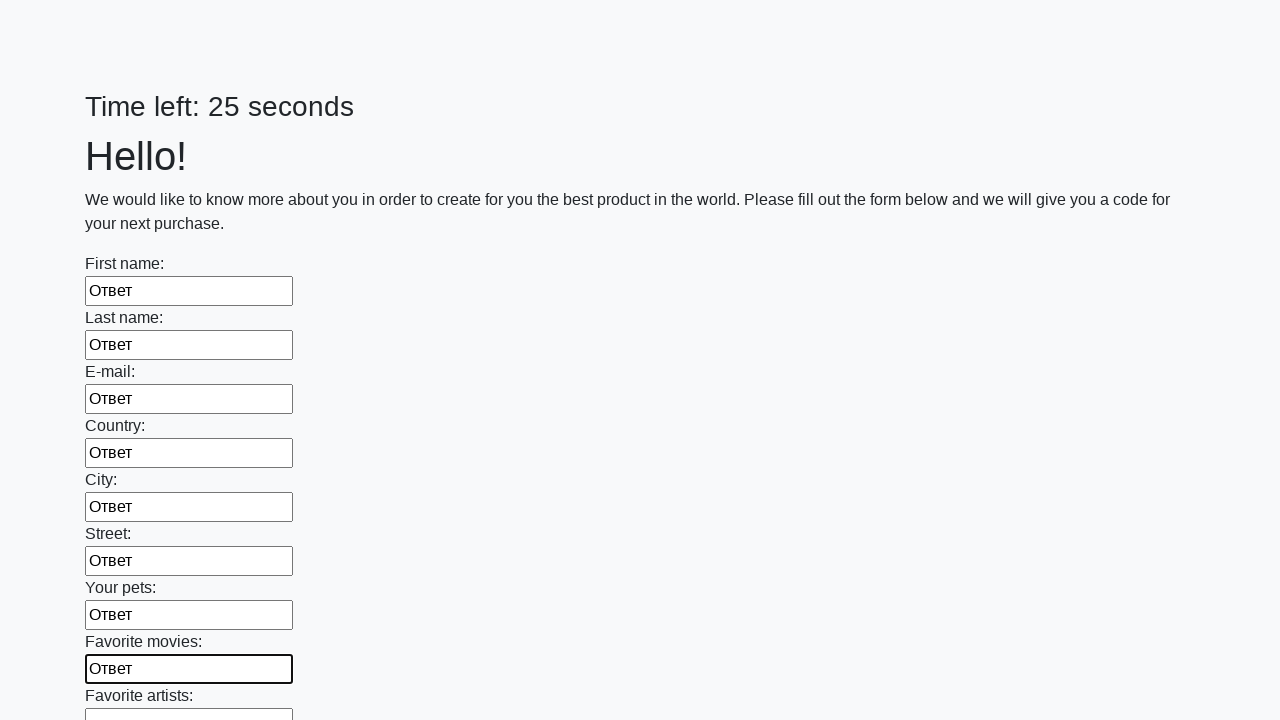

Filled an input field with 'Ответ' on input >> nth=8
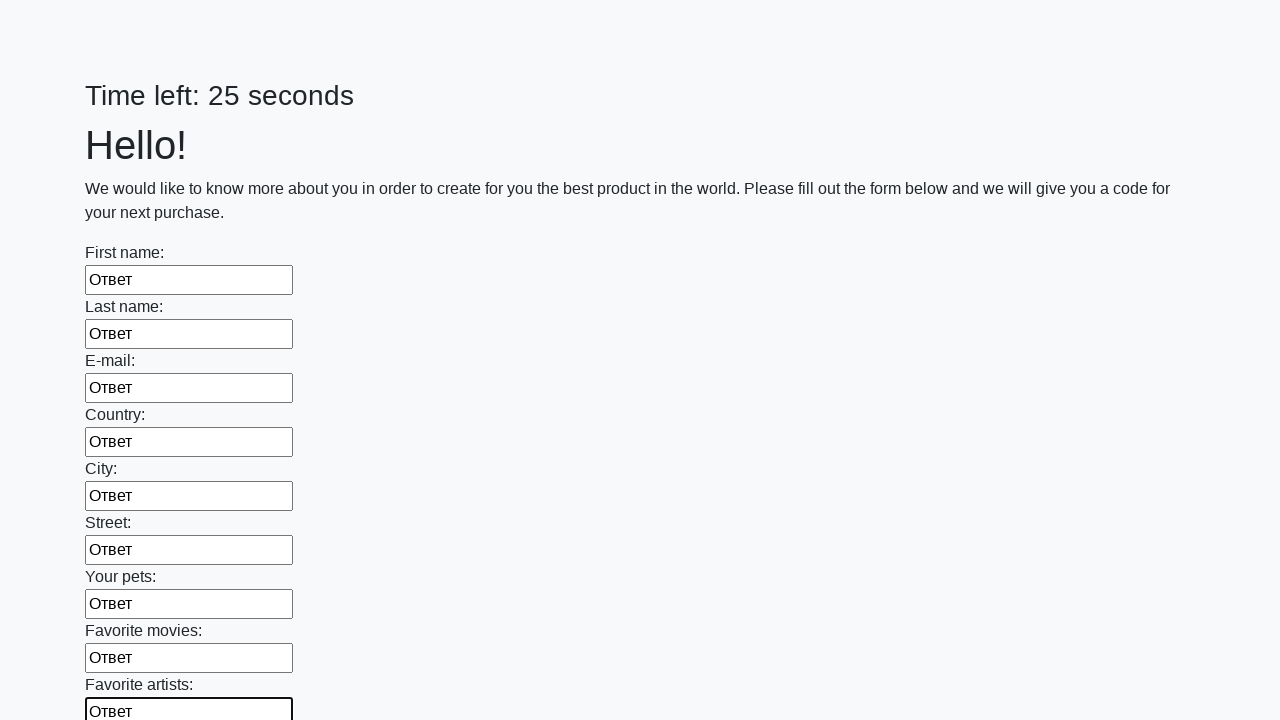

Filled an input field with 'Ответ' on input >> nth=9
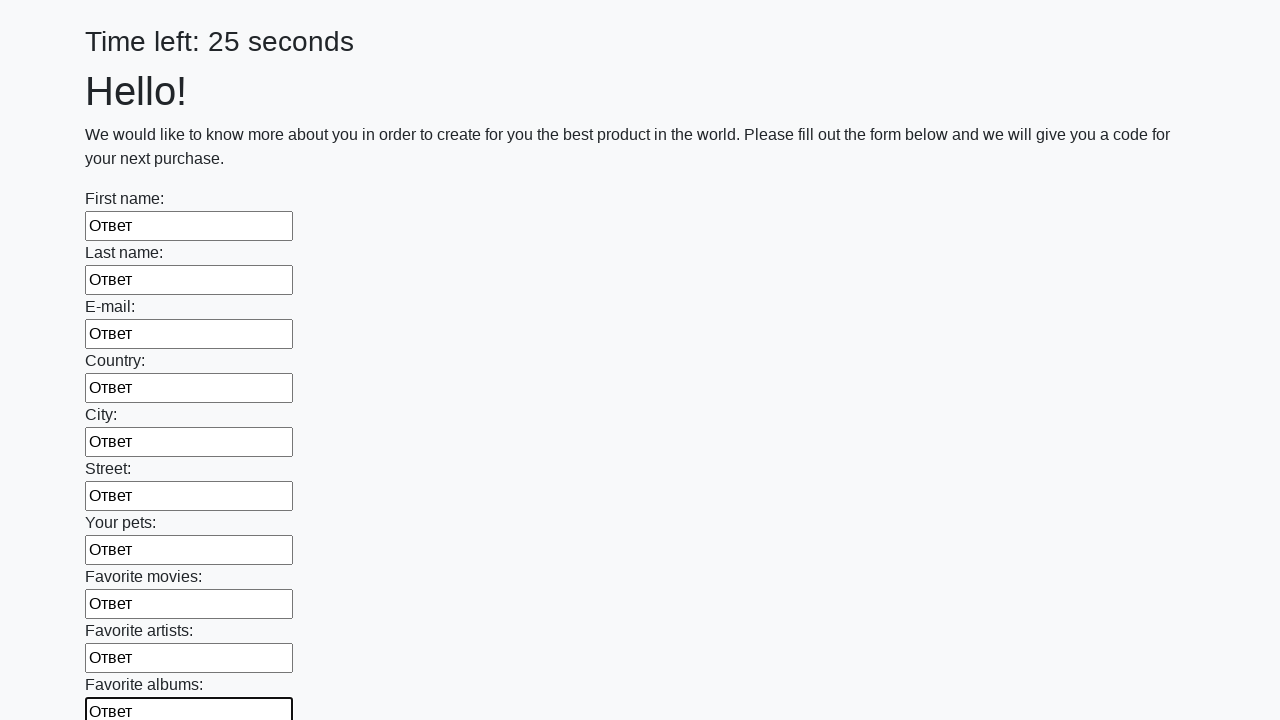

Filled an input field with 'Ответ' on input >> nth=10
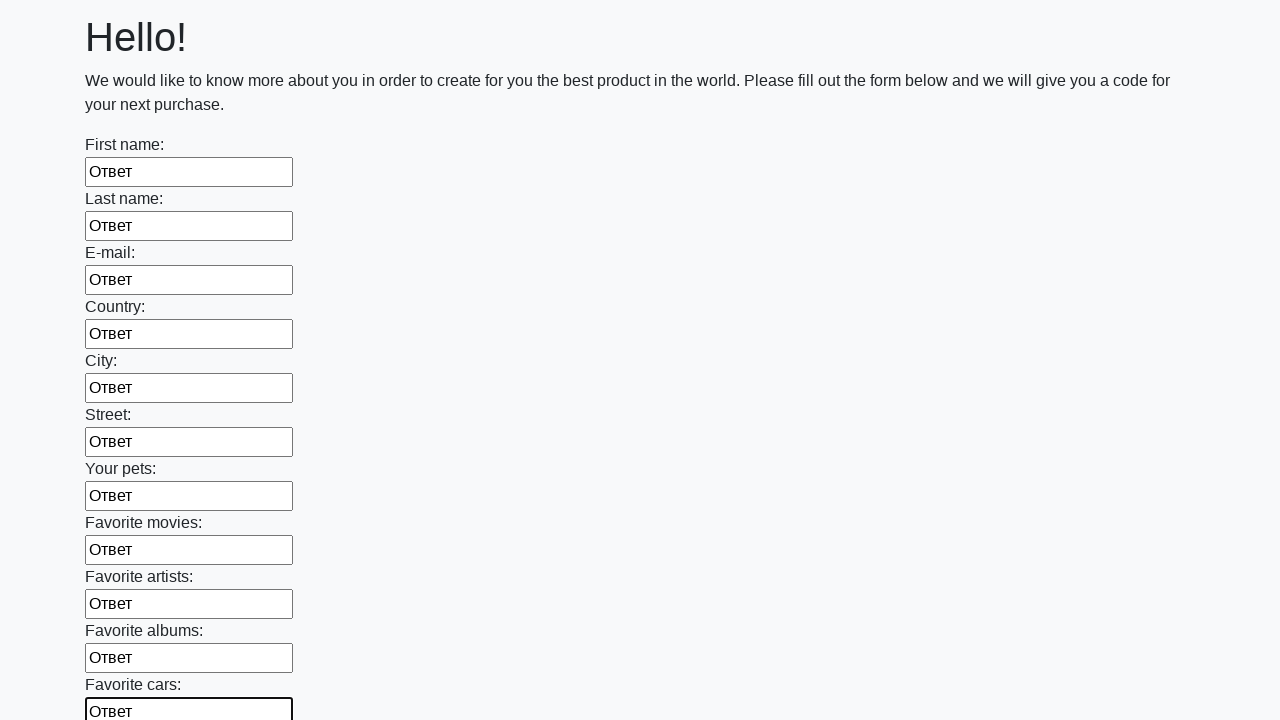

Filled an input field with 'Ответ' on input >> nth=11
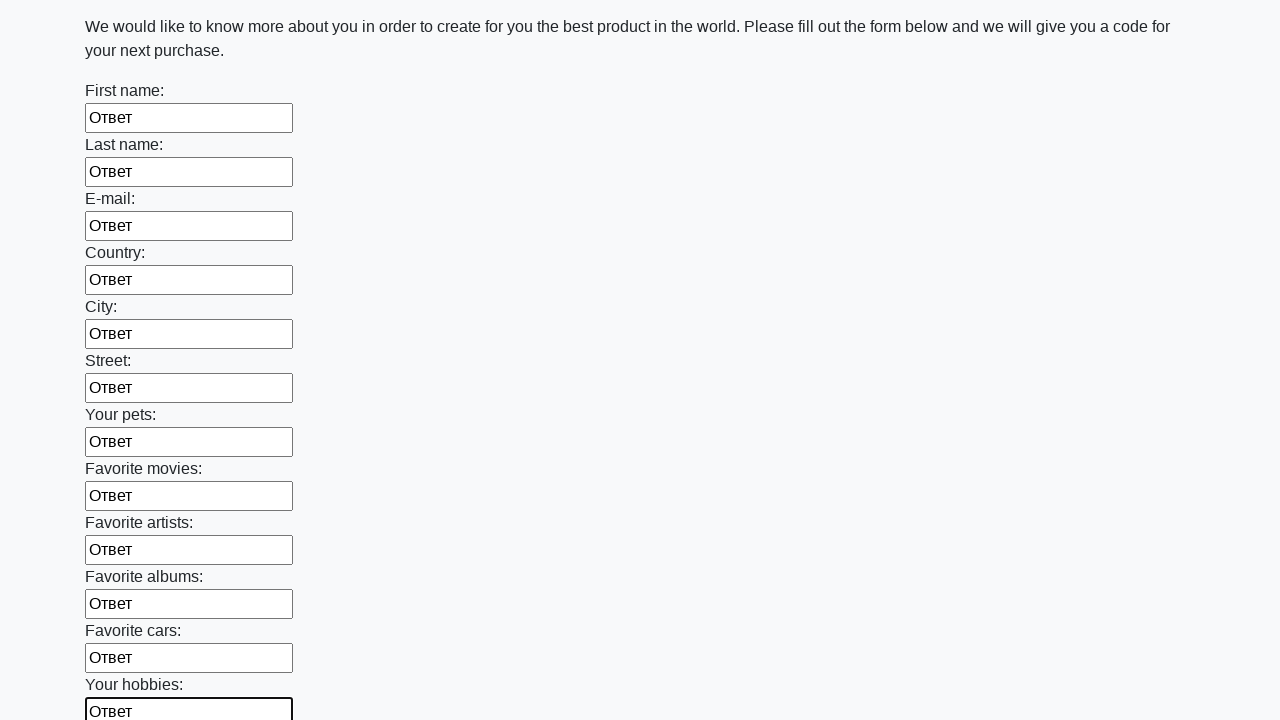

Filled an input field with 'Ответ' on input >> nth=12
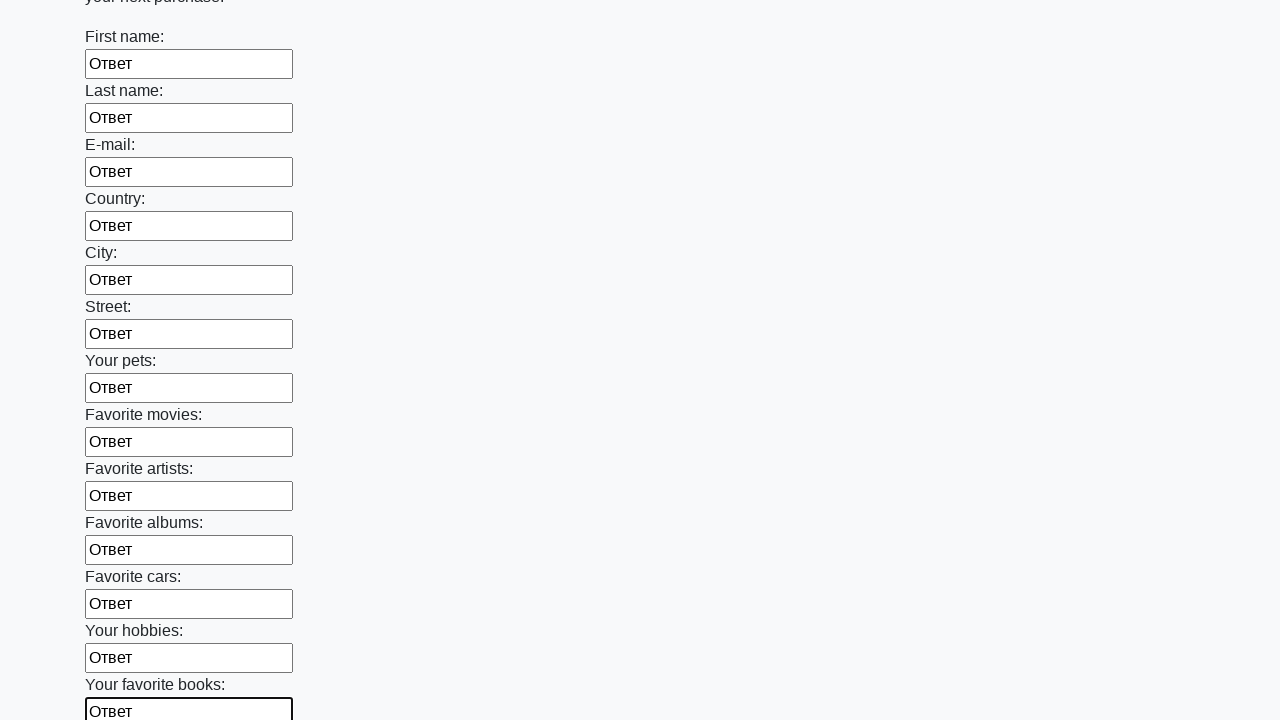

Filled an input field with 'Ответ' on input >> nth=13
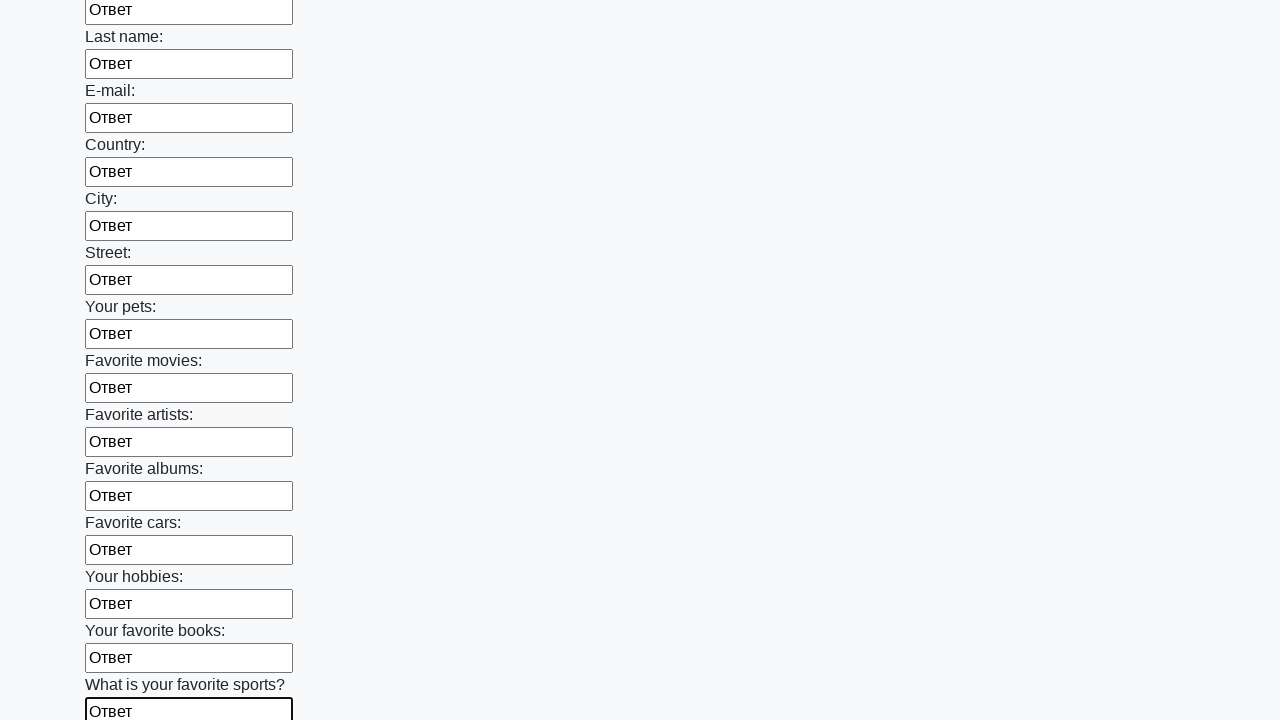

Filled an input field with 'Ответ' on input >> nth=14
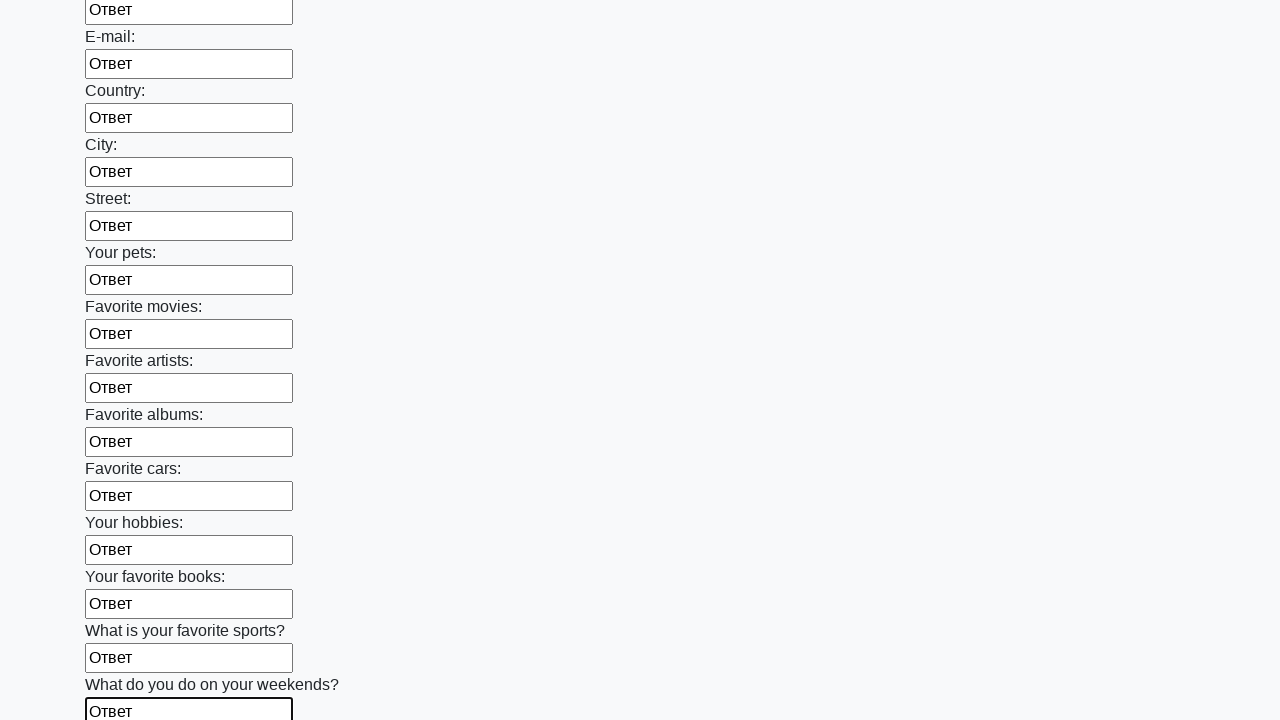

Filled an input field with 'Ответ' on input >> nth=15
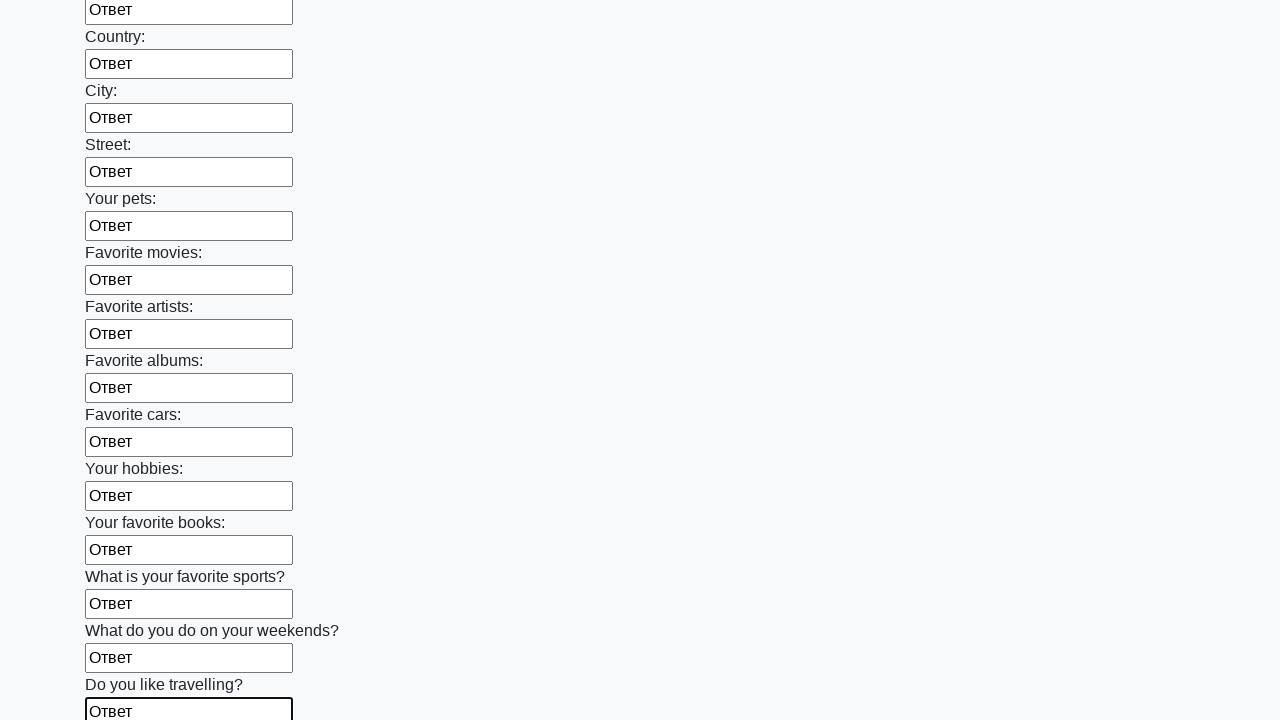

Filled an input field with 'Ответ' on input >> nth=16
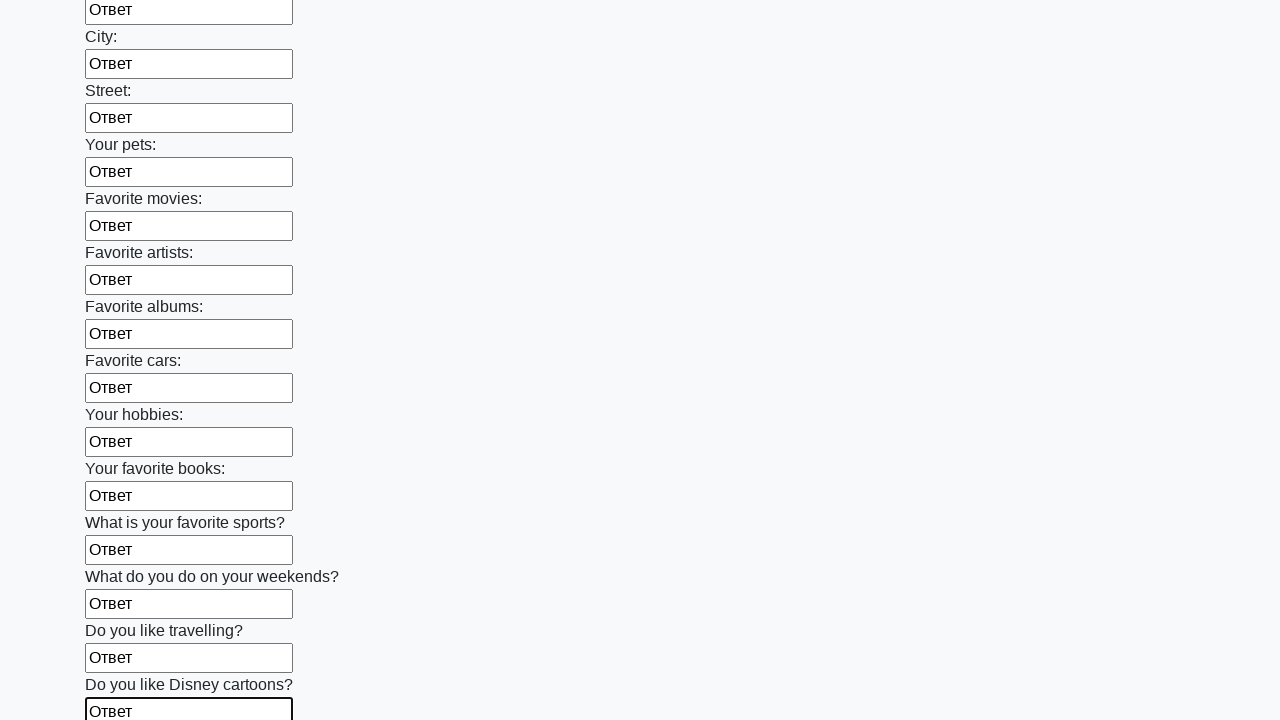

Filled an input field with 'Ответ' on input >> nth=17
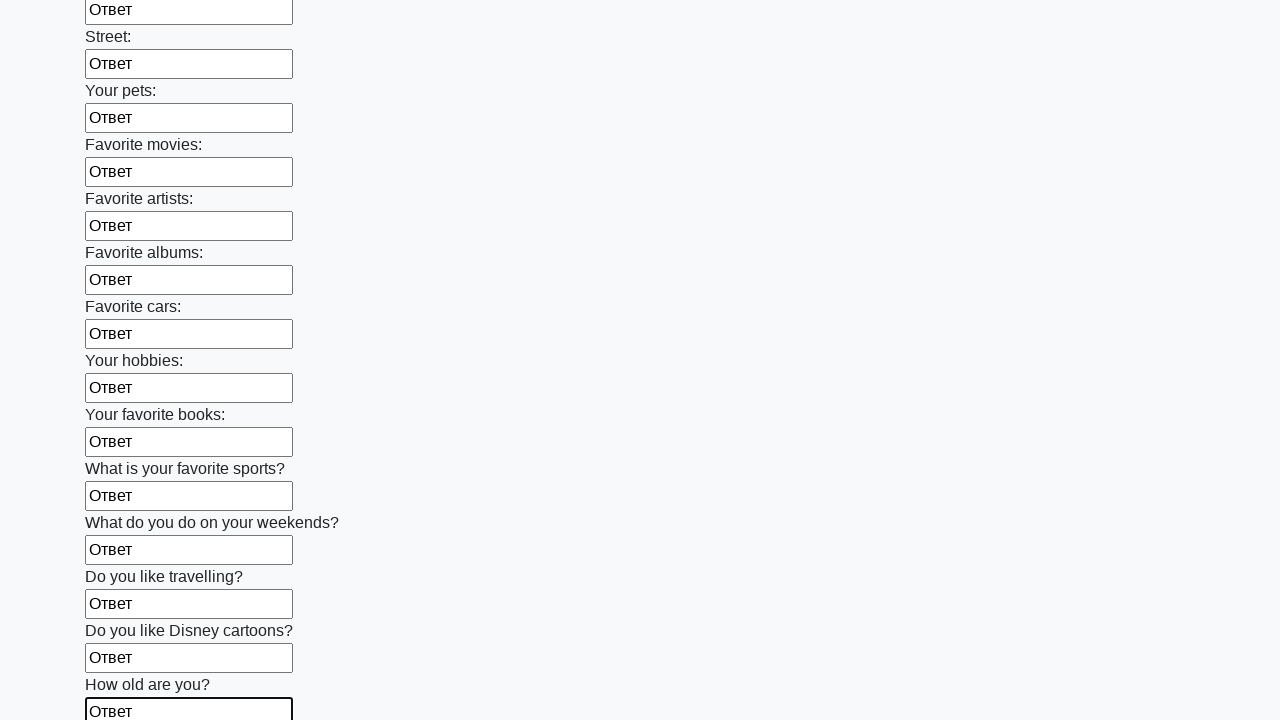

Filled an input field with 'Ответ' on input >> nth=18
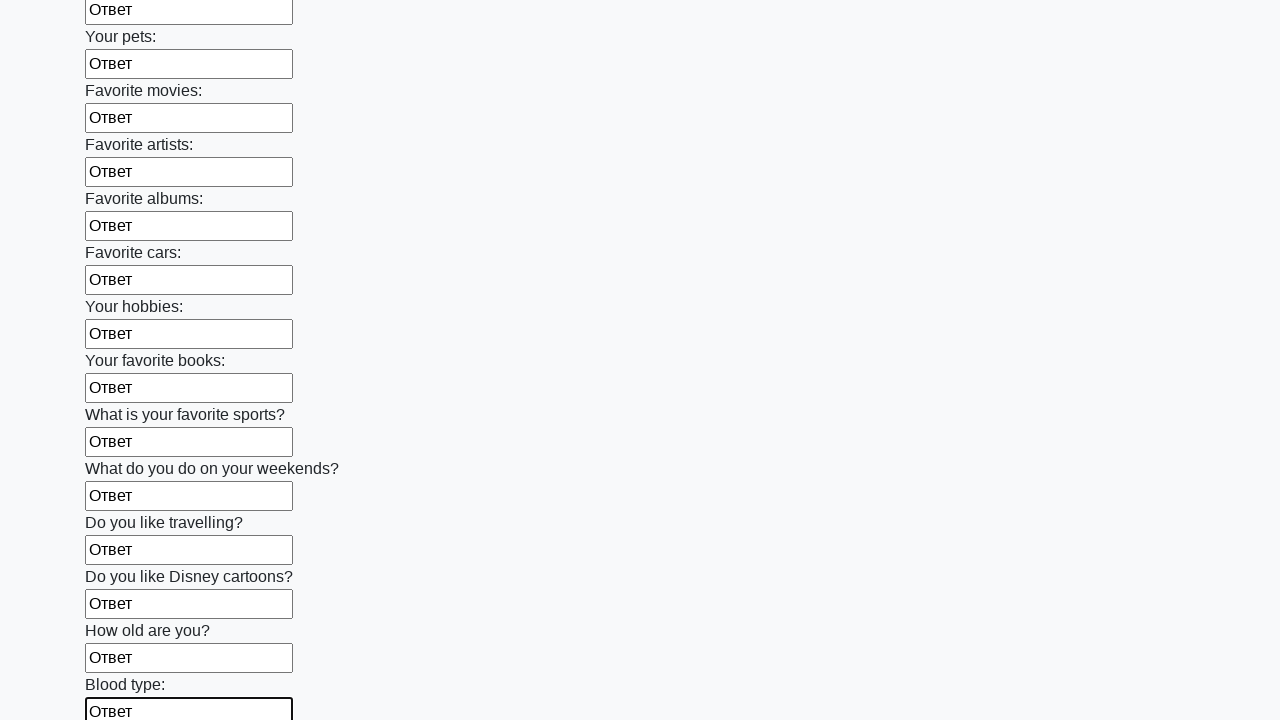

Filled an input field with 'Ответ' on input >> nth=19
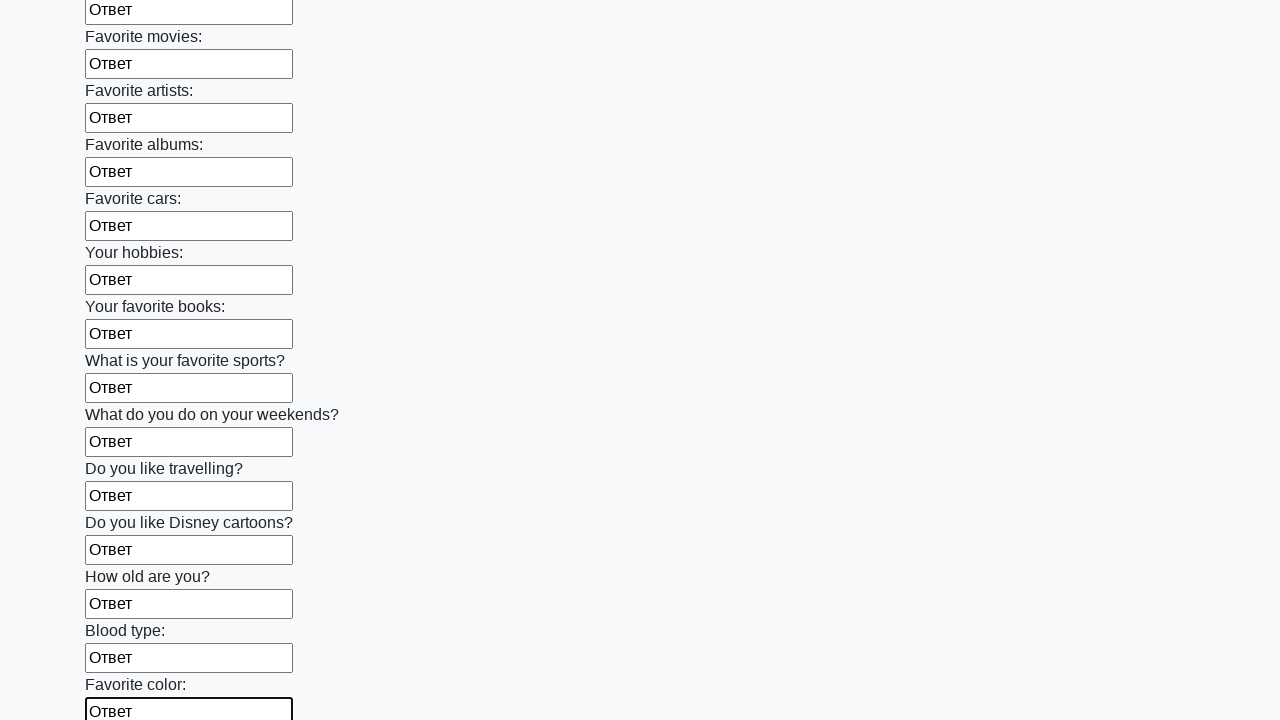

Filled an input field with 'Ответ' on input >> nth=20
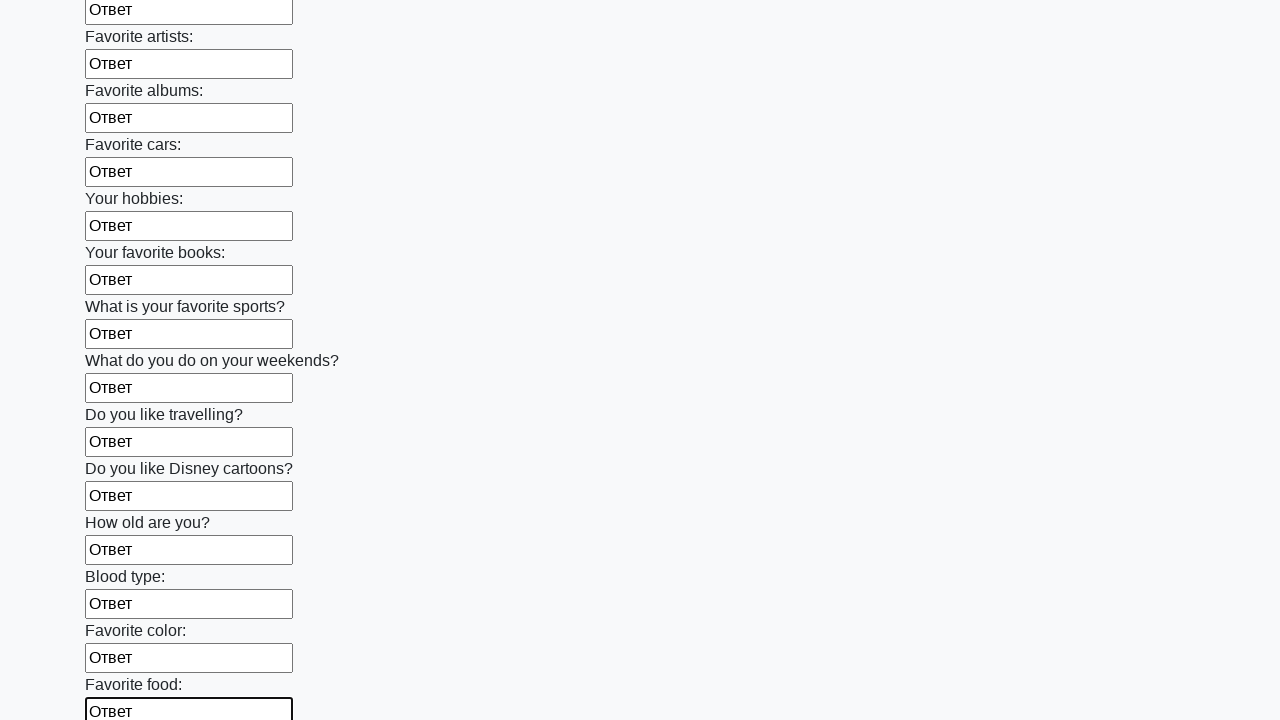

Filled an input field with 'Ответ' on input >> nth=21
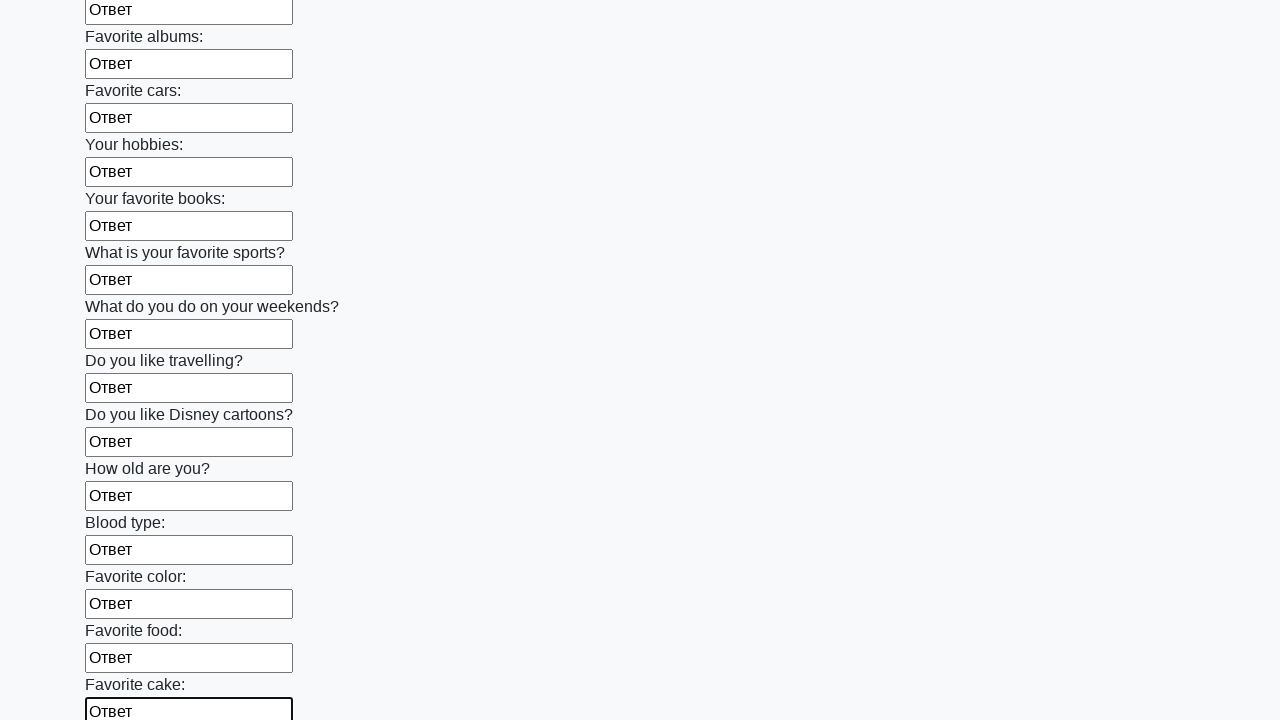

Filled an input field with 'Ответ' on input >> nth=22
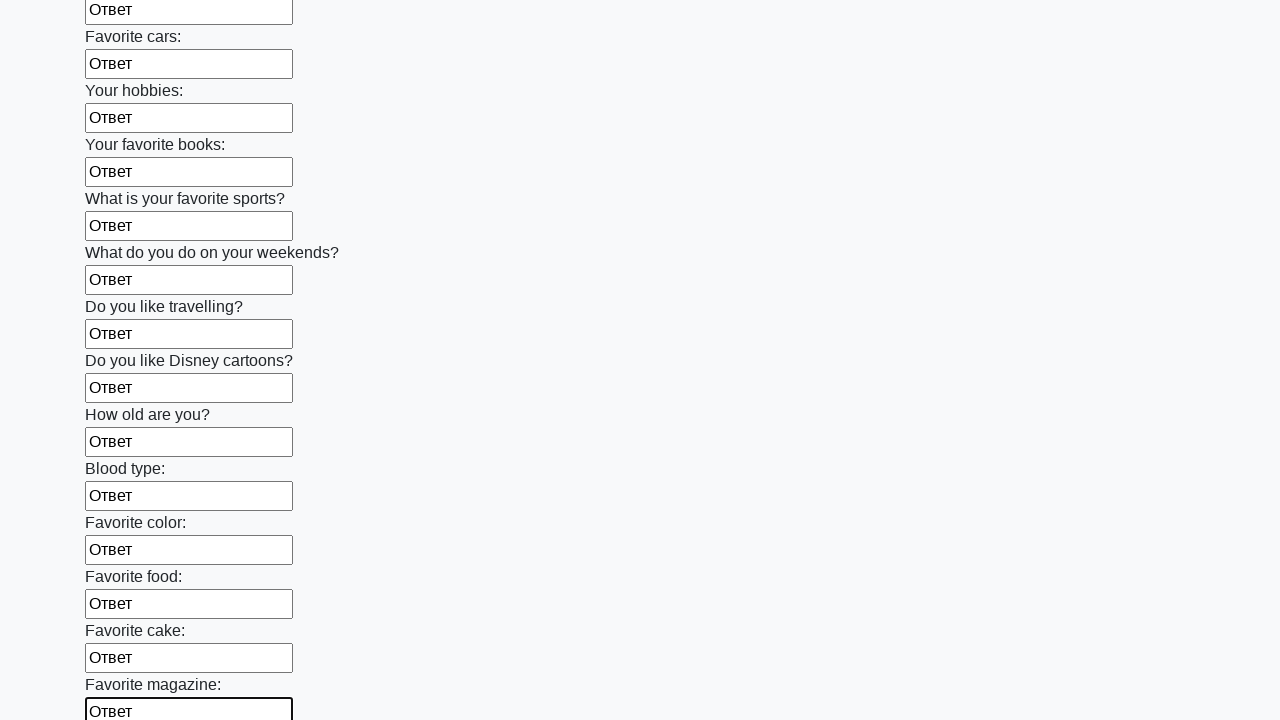

Filled an input field with 'Ответ' on input >> nth=23
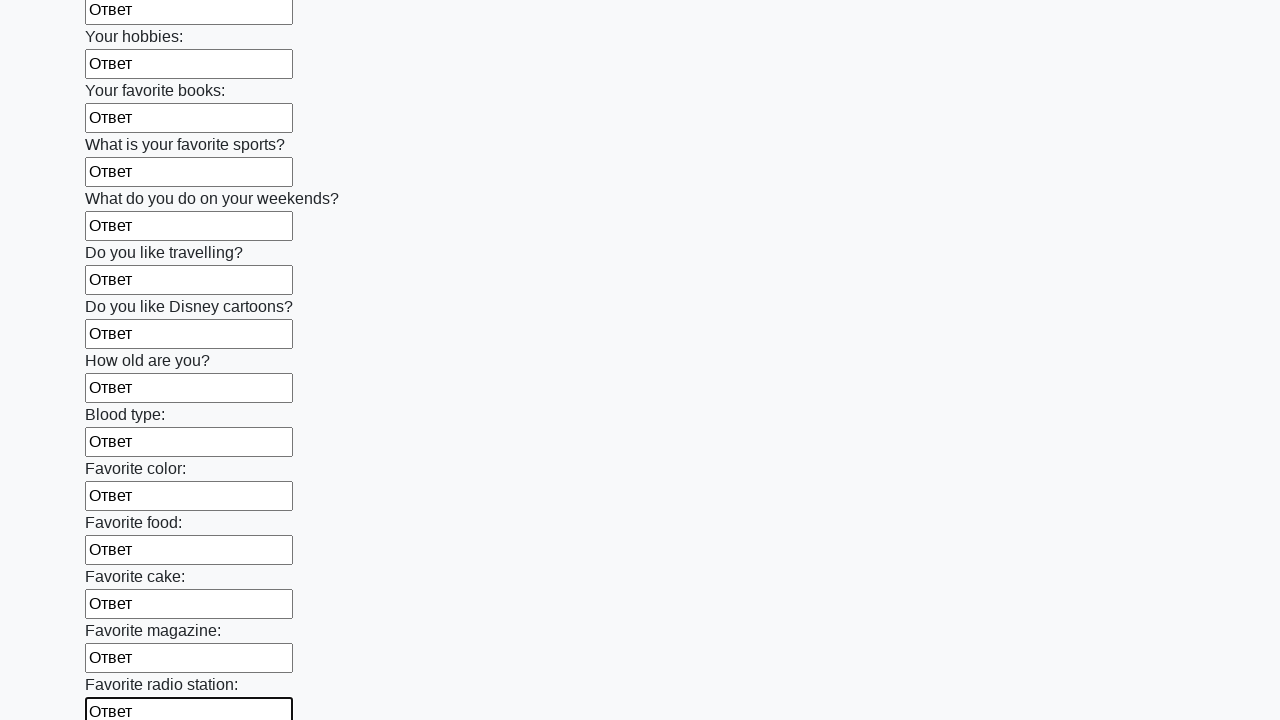

Filled an input field with 'Ответ' on input >> nth=24
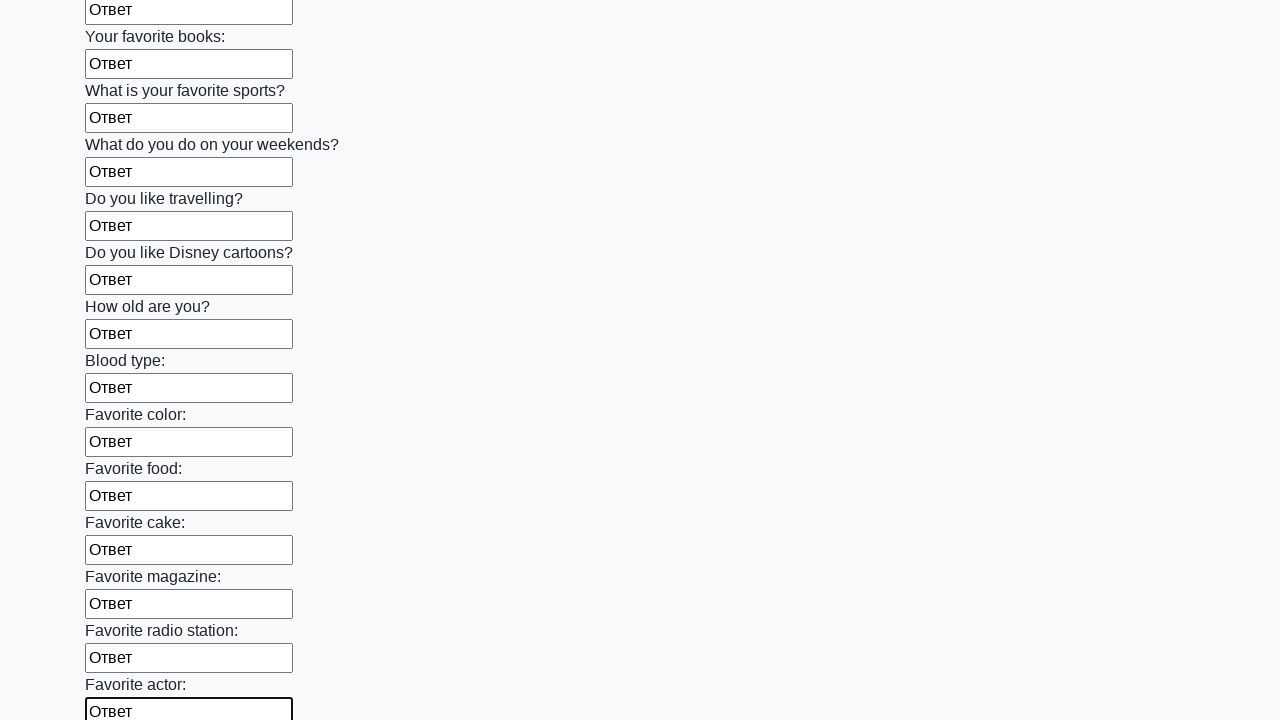

Filled an input field with 'Ответ' on input >> nth=25
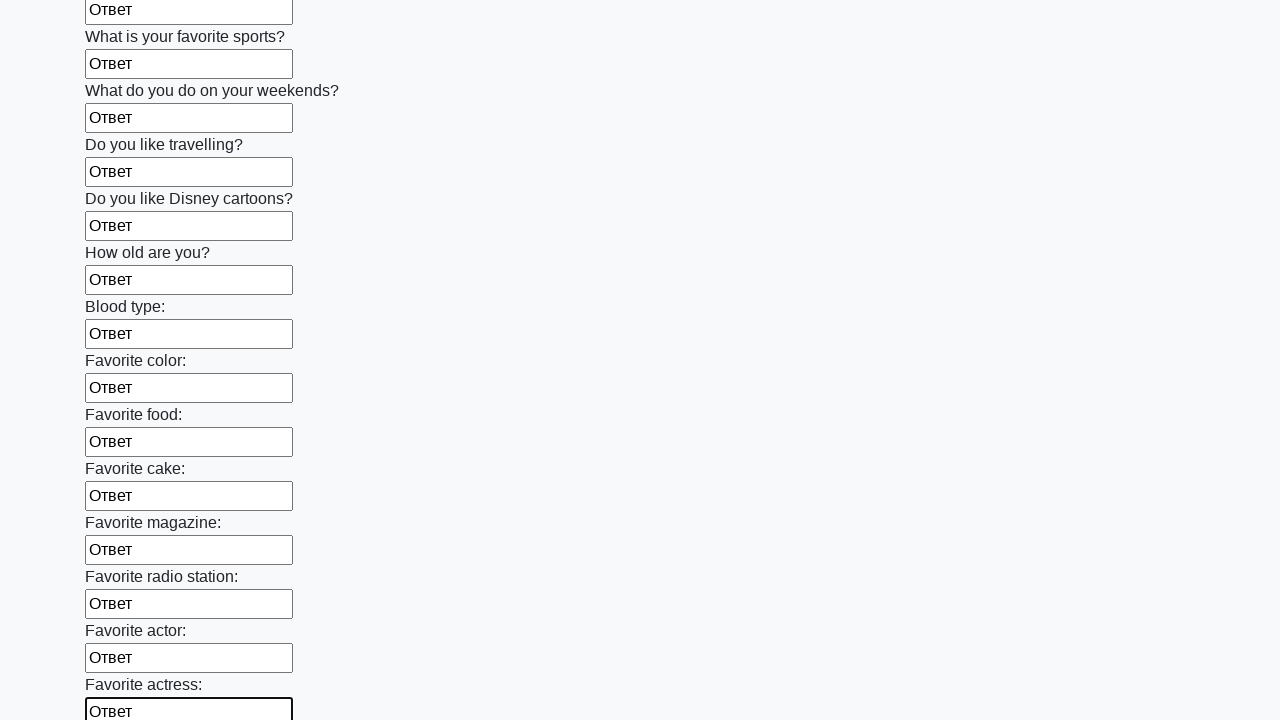

Filled an input field with 'Ответ' on input >> nth=26
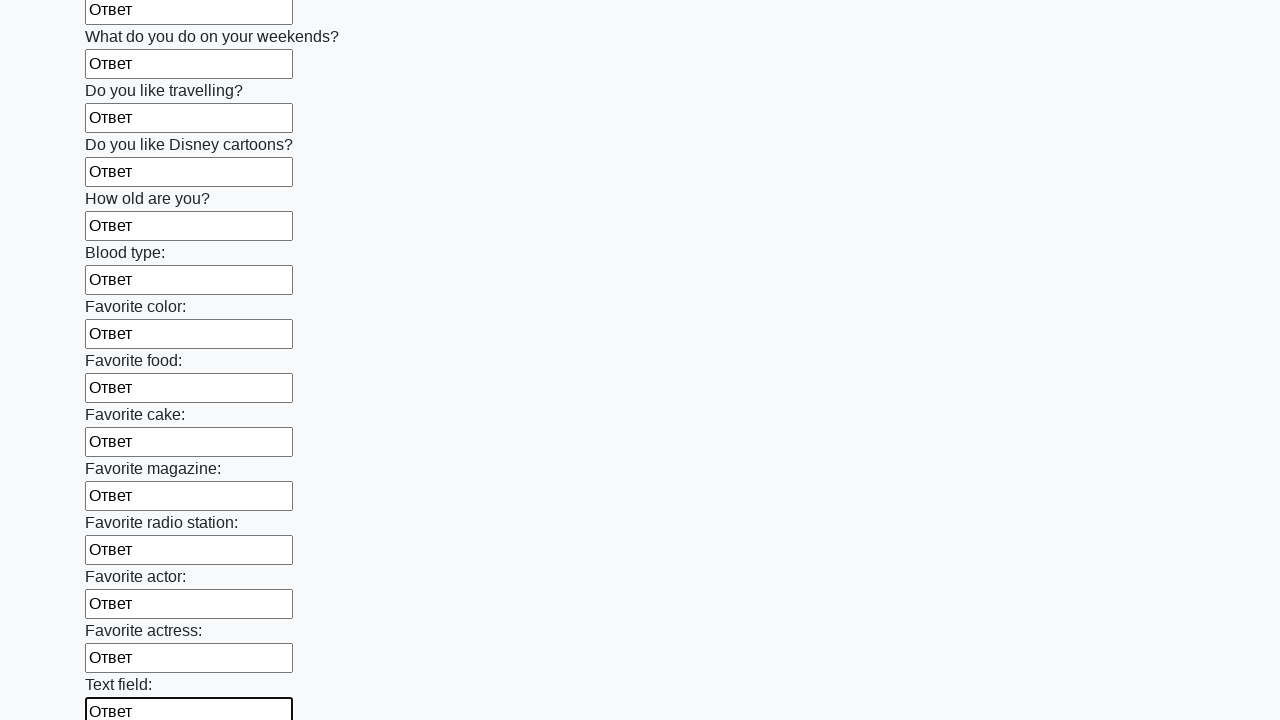

Filled an input field with 'Ответ' on input >> nth=27
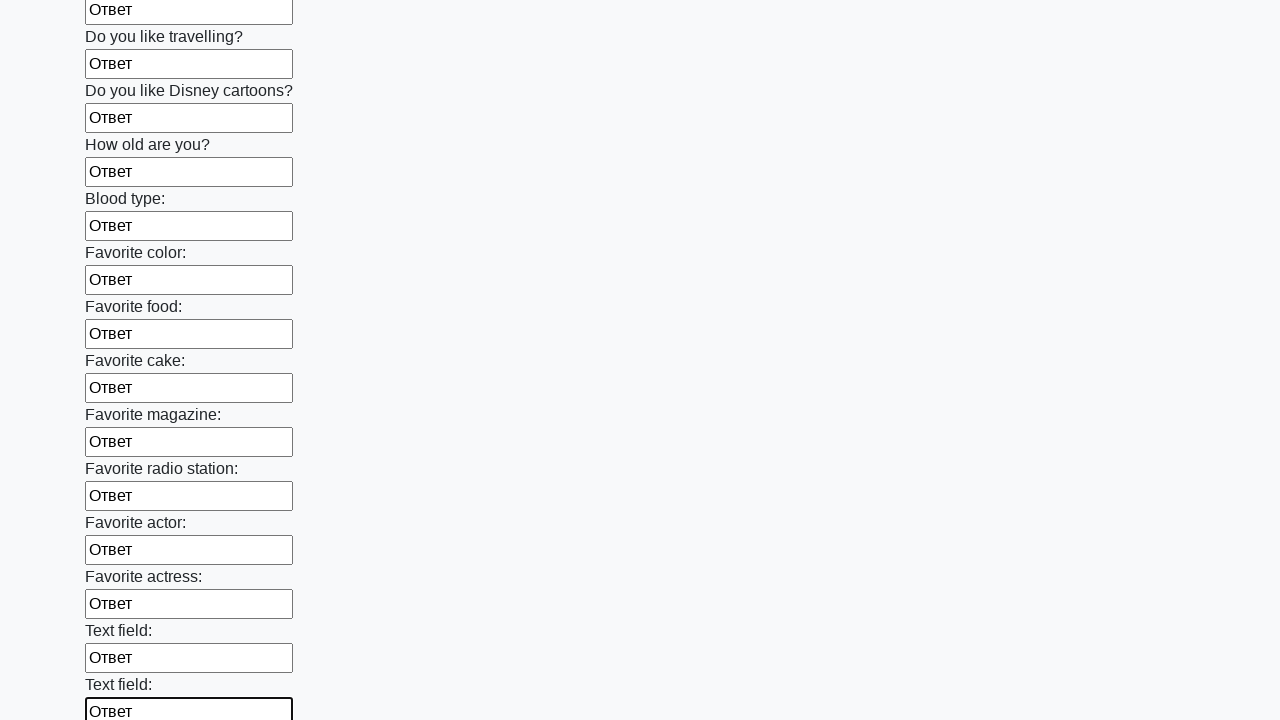

Filled an input field with 'Ответ' on input >> nth=28
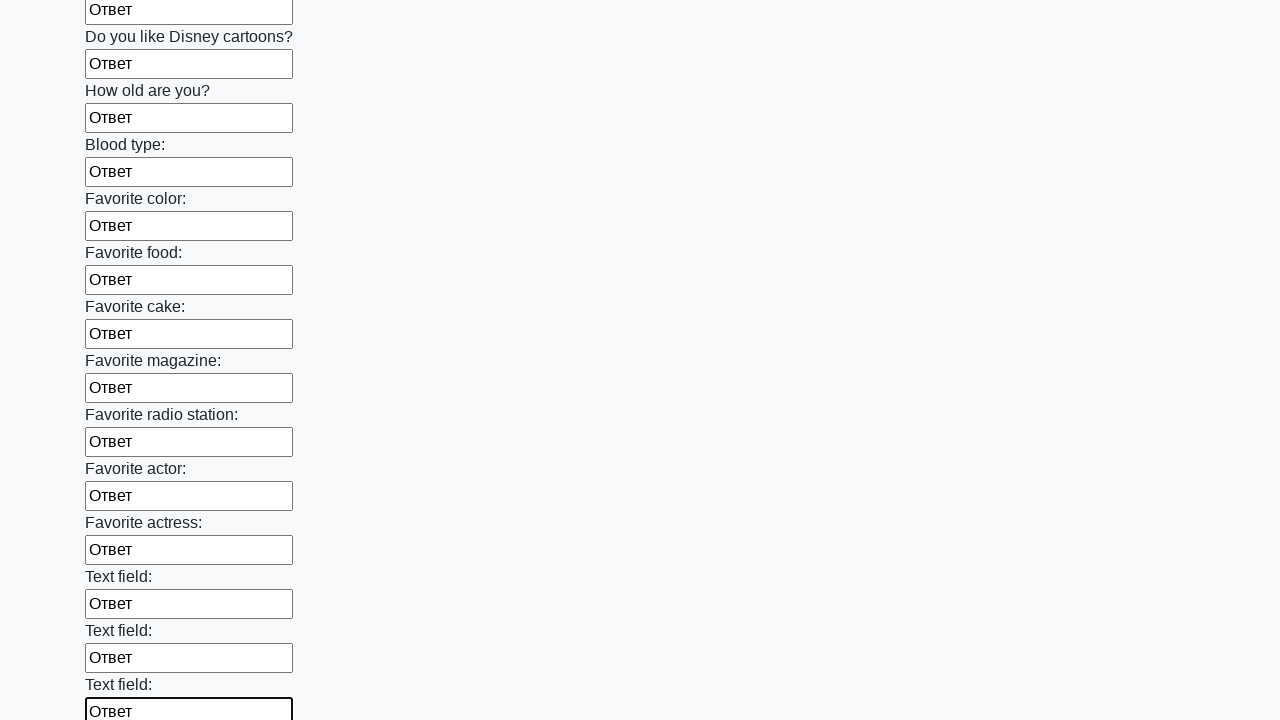

Filled an input field with 'Ответ' on input >> nth=29
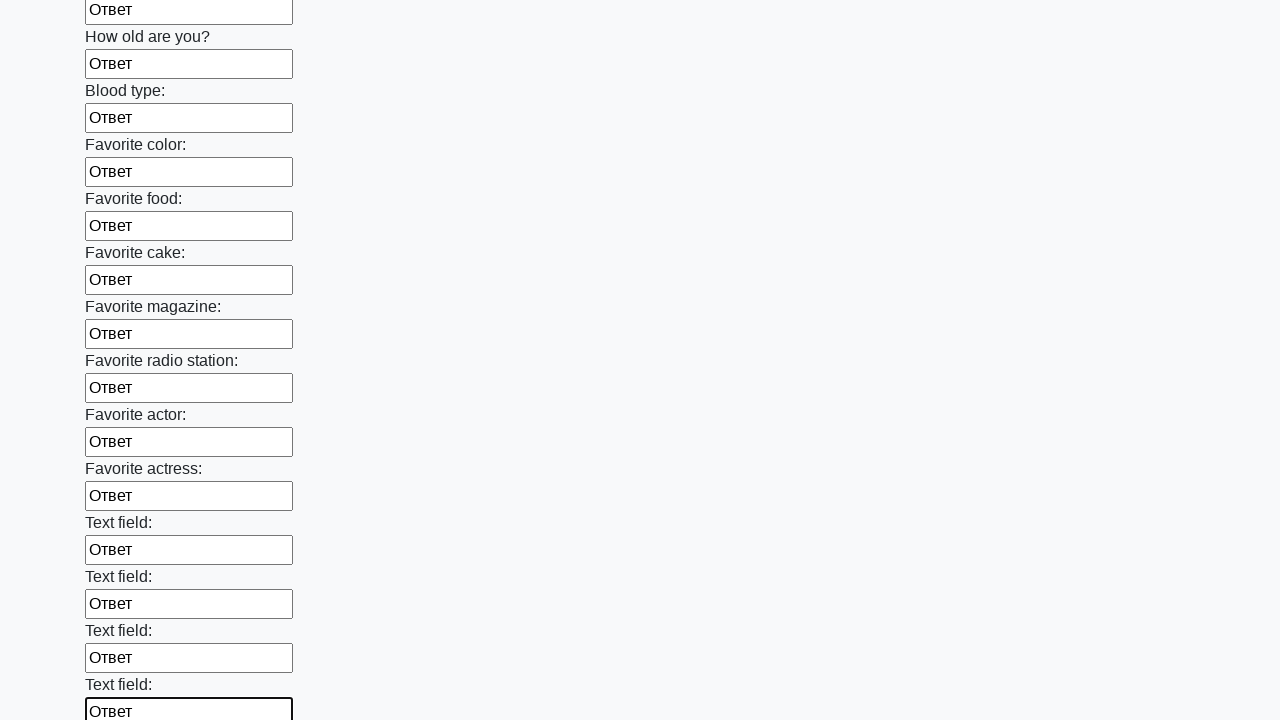

Filled an input field with 'Ответ' on input >> nth=30
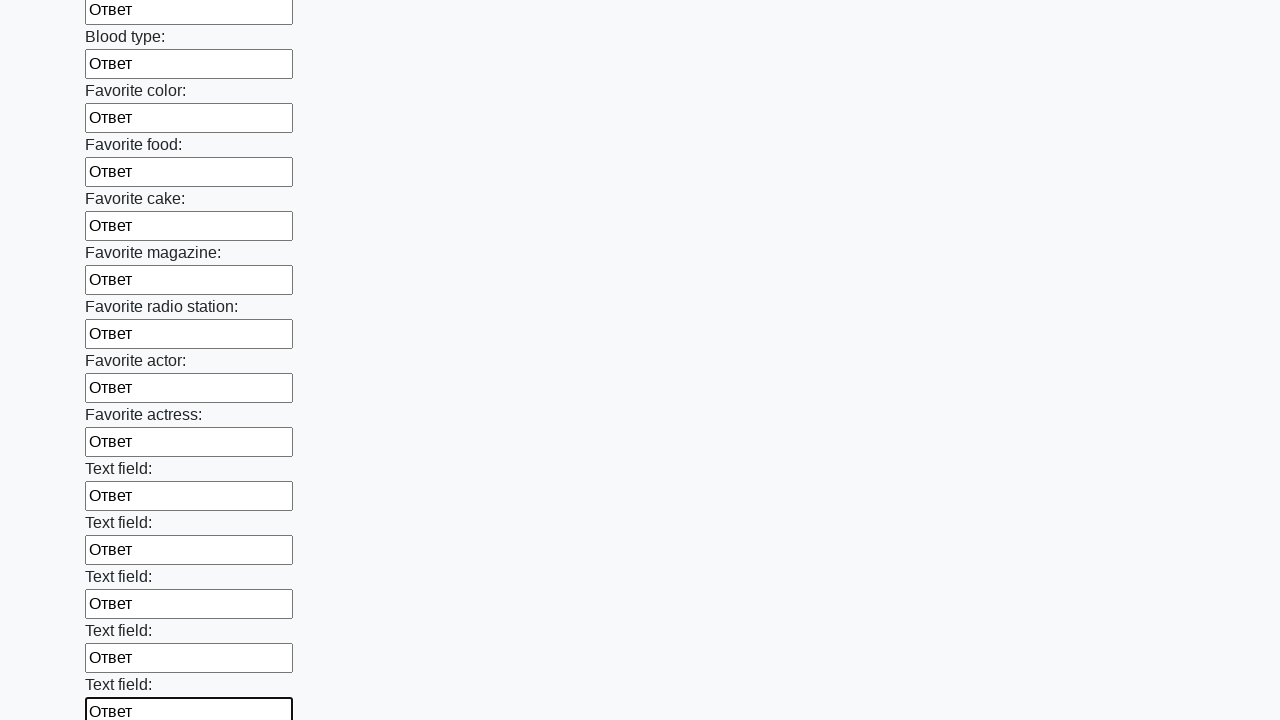

Filled an input field with 'Ответ' on input >> nth=31
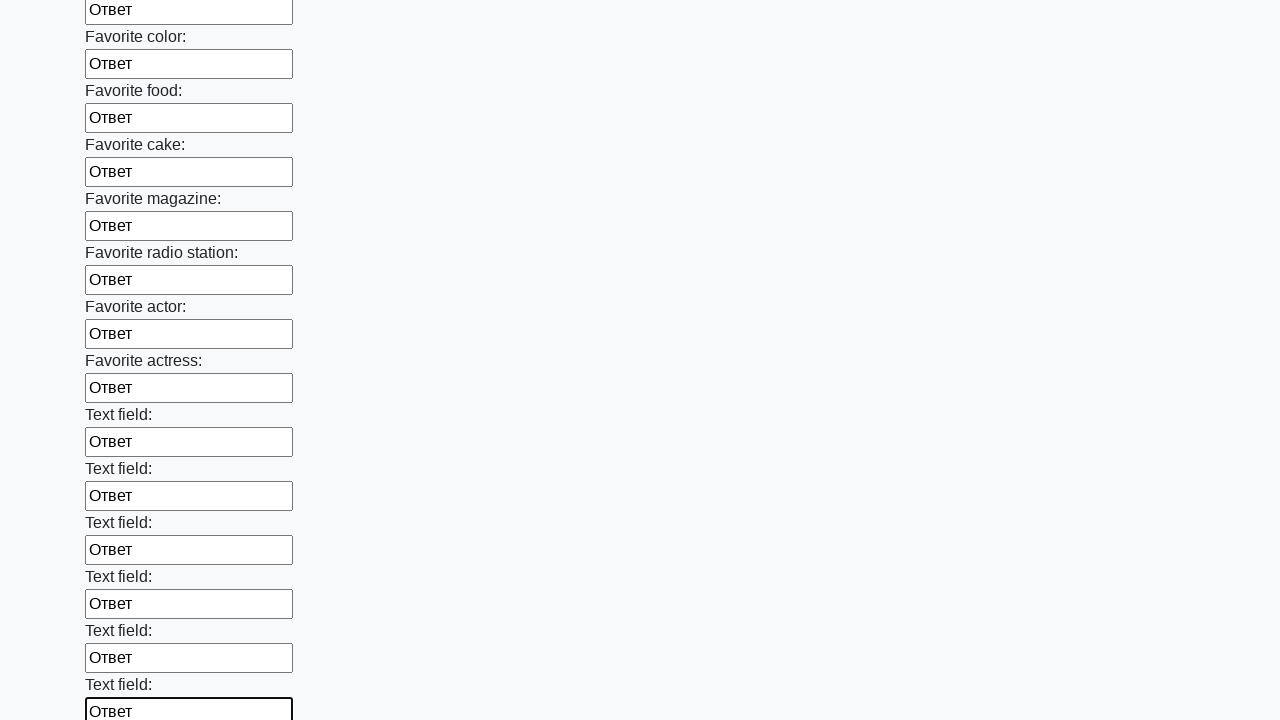

Filled an input field with 'Ответ' on input >> nth=32
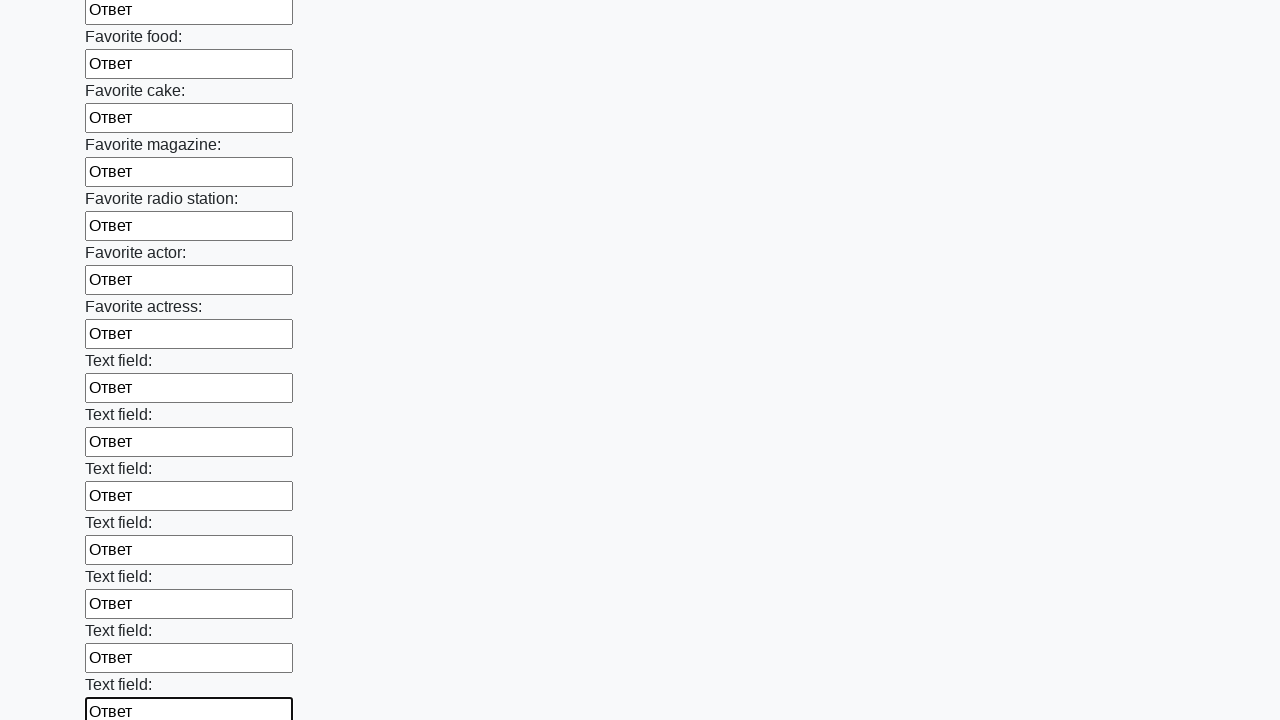

Filled an input field with 'Ответ' on input >> nth=33
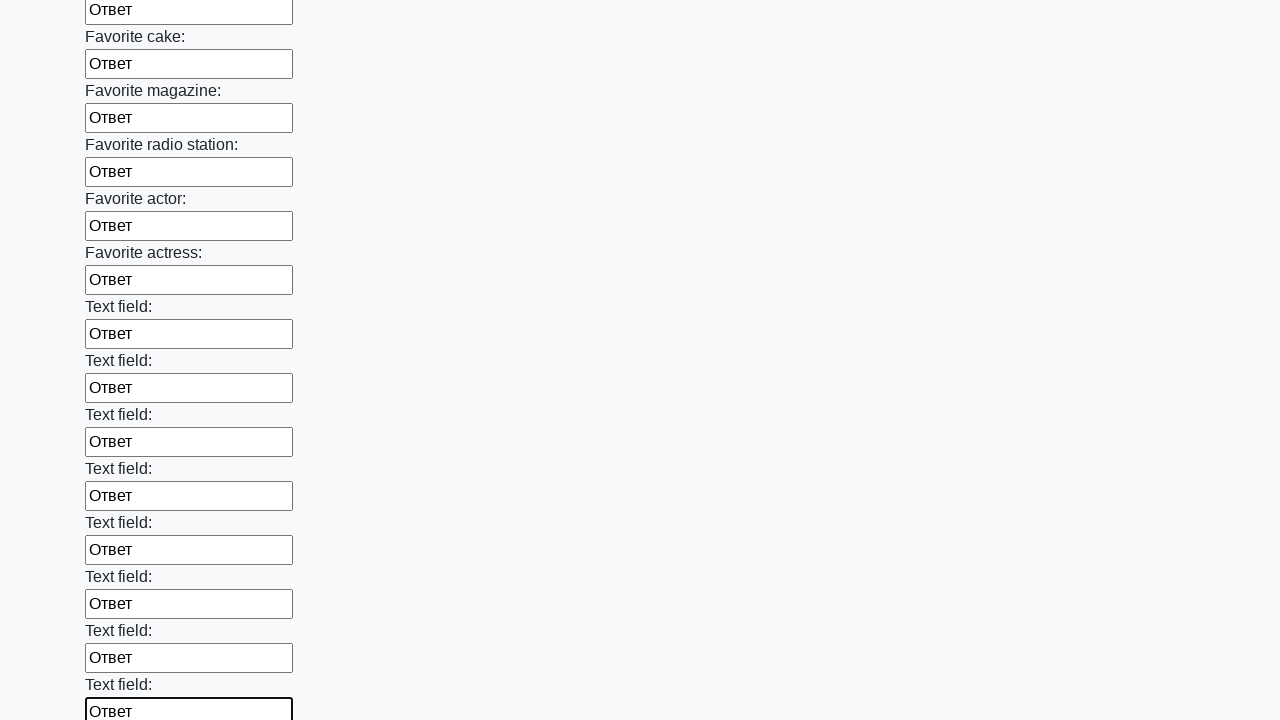

Filled an input field with 'Ответ' on input >> nth=34
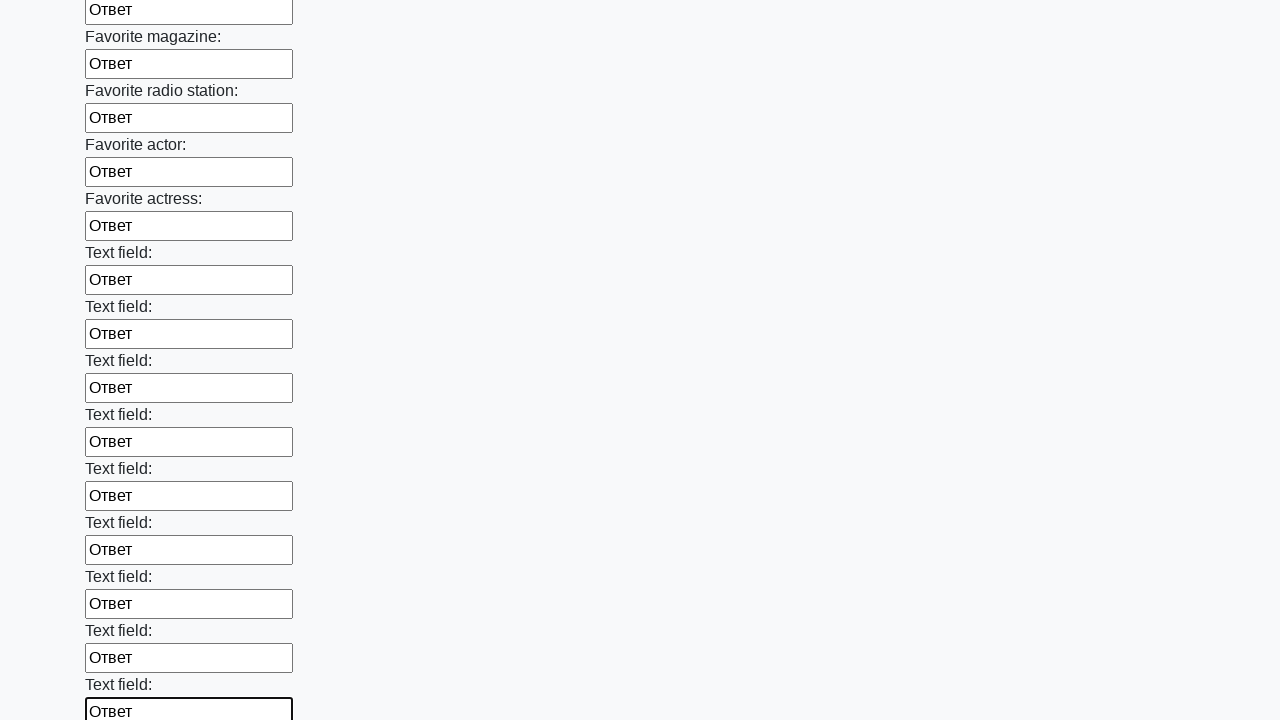

Filled an input field with 'Ответ' on input >> nth=35
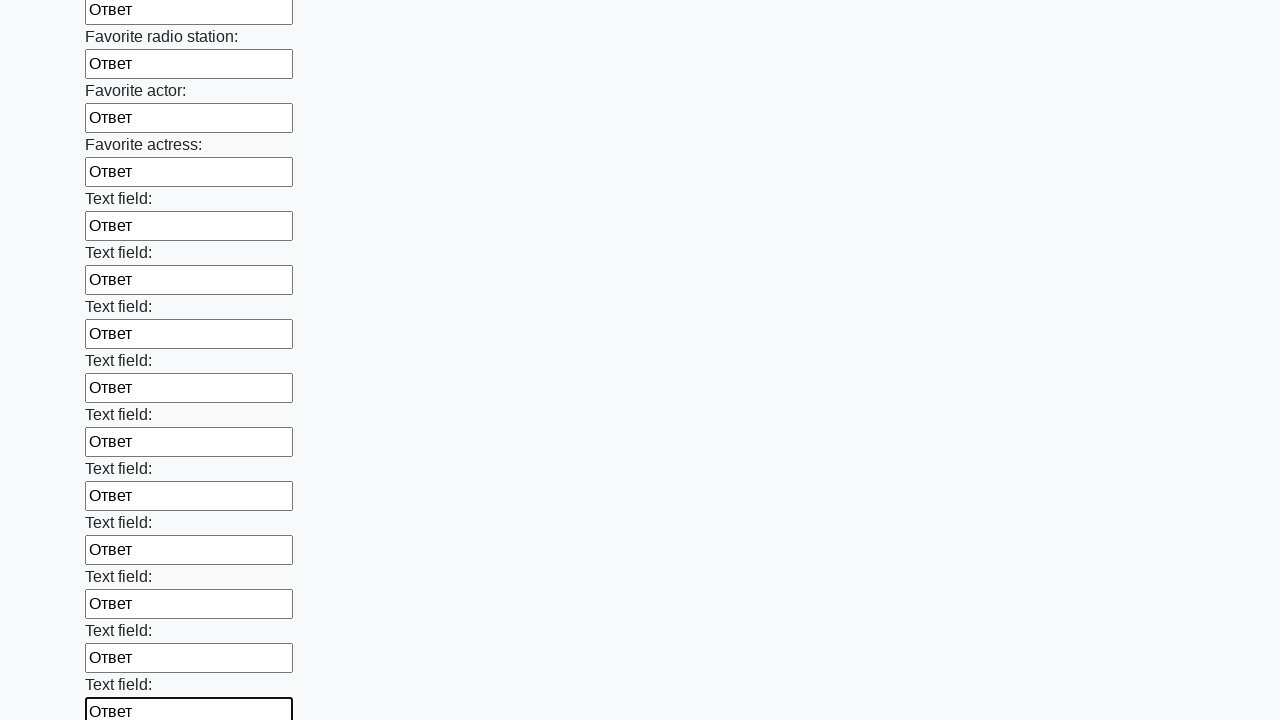

Filled an input field with 'Ответ' on input >> nth=36
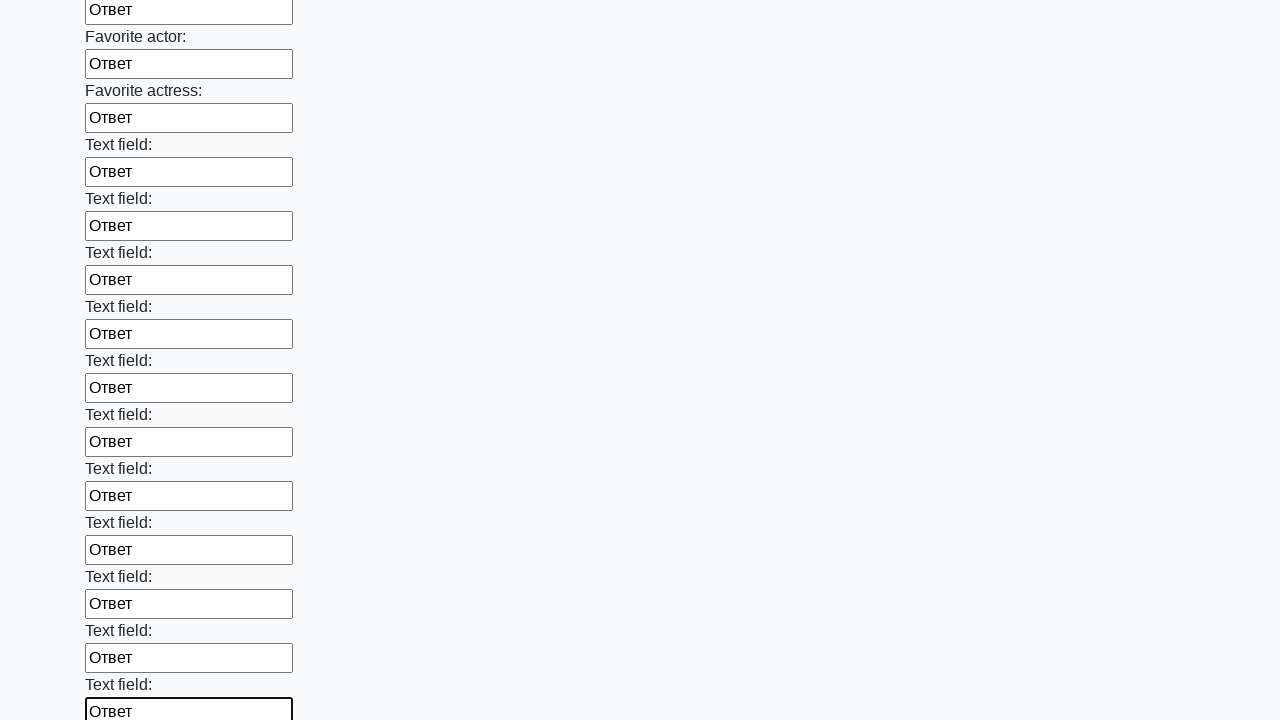

Filled an input field with 'Ответ' on input >> nth=37
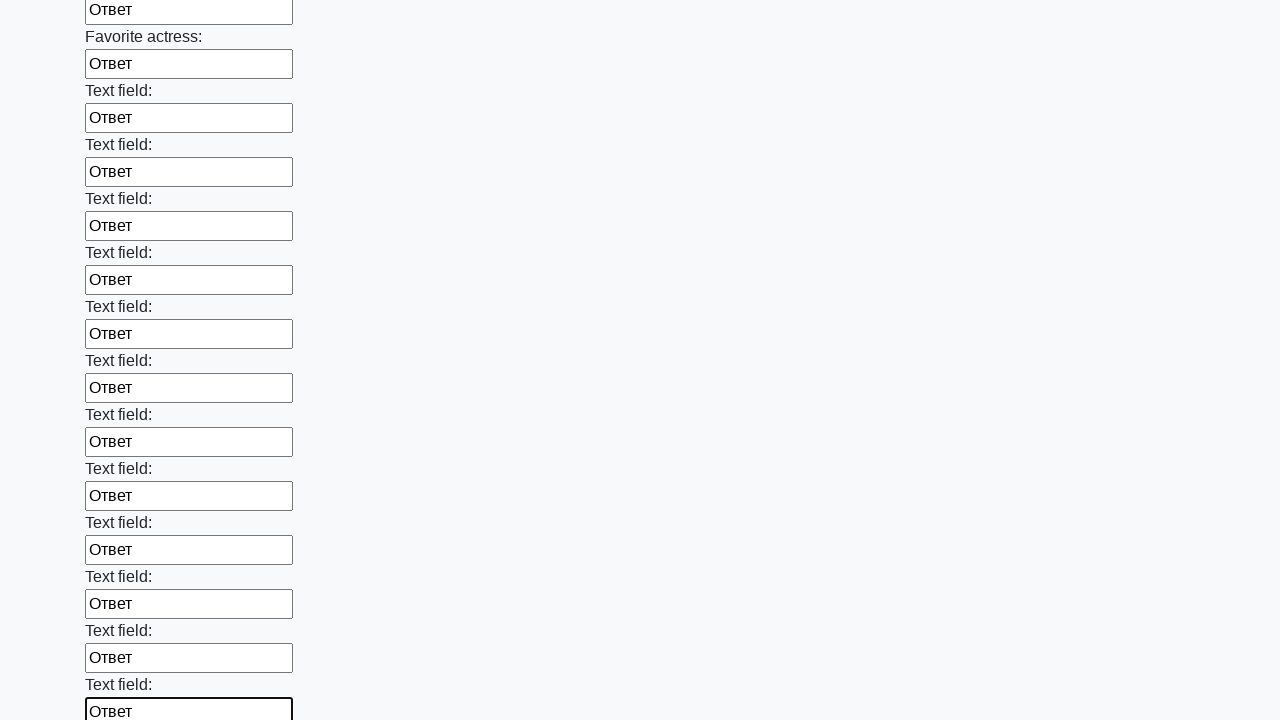

Filled an input field with 'Ответ' on input >> nth=38
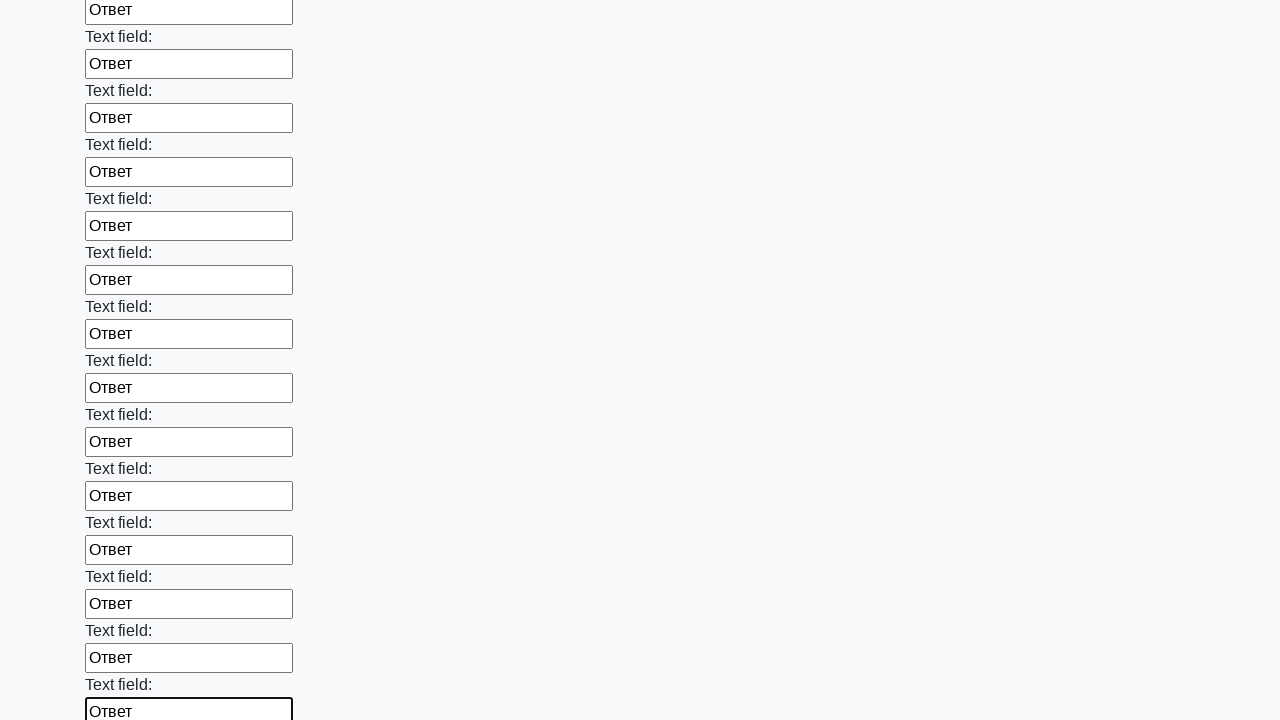

Filled an input field with 'Ответ' on input >> nth=39
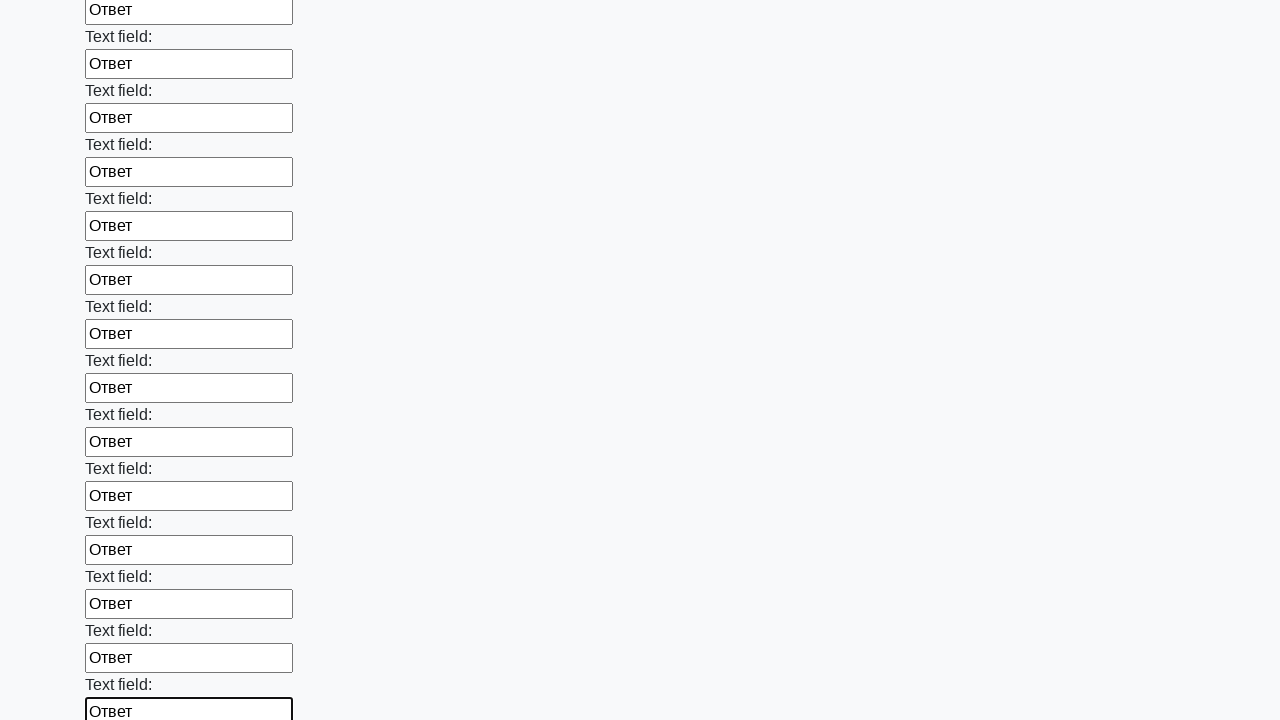

Filled an input field with 'Ответ' on input >> nth=40
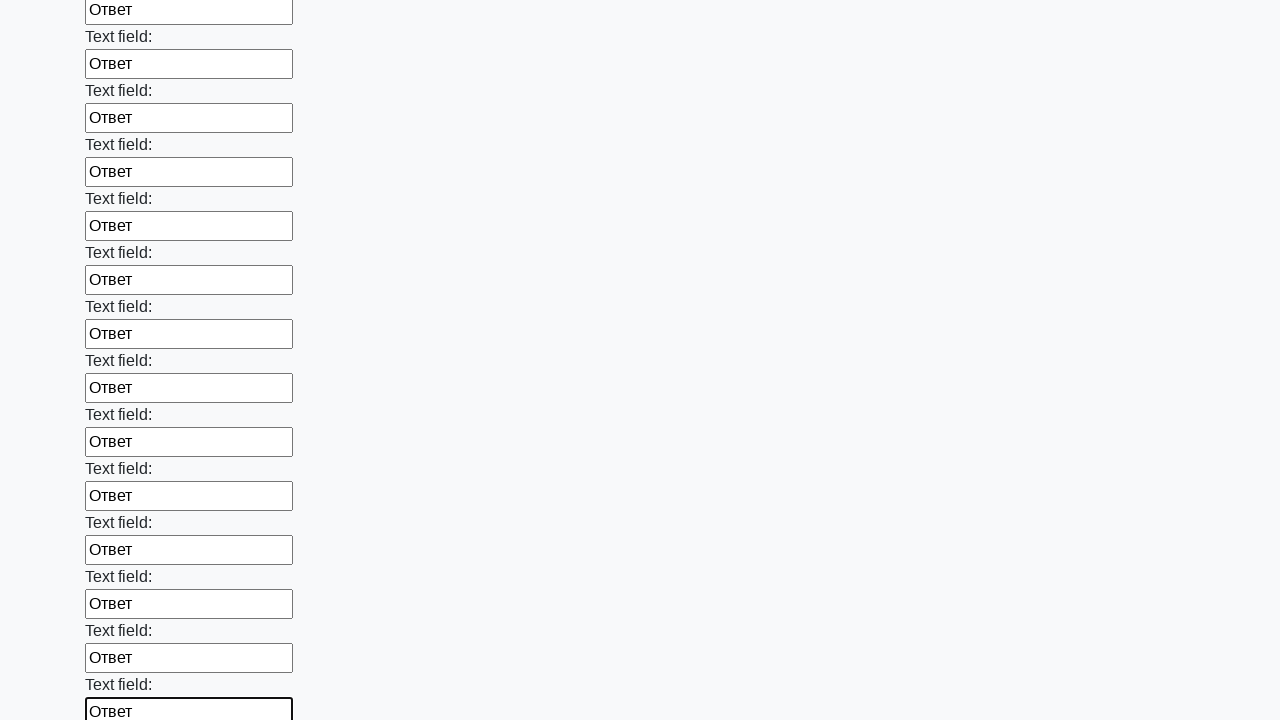

Filled an input field with 'Ответ' on input >> nth=41
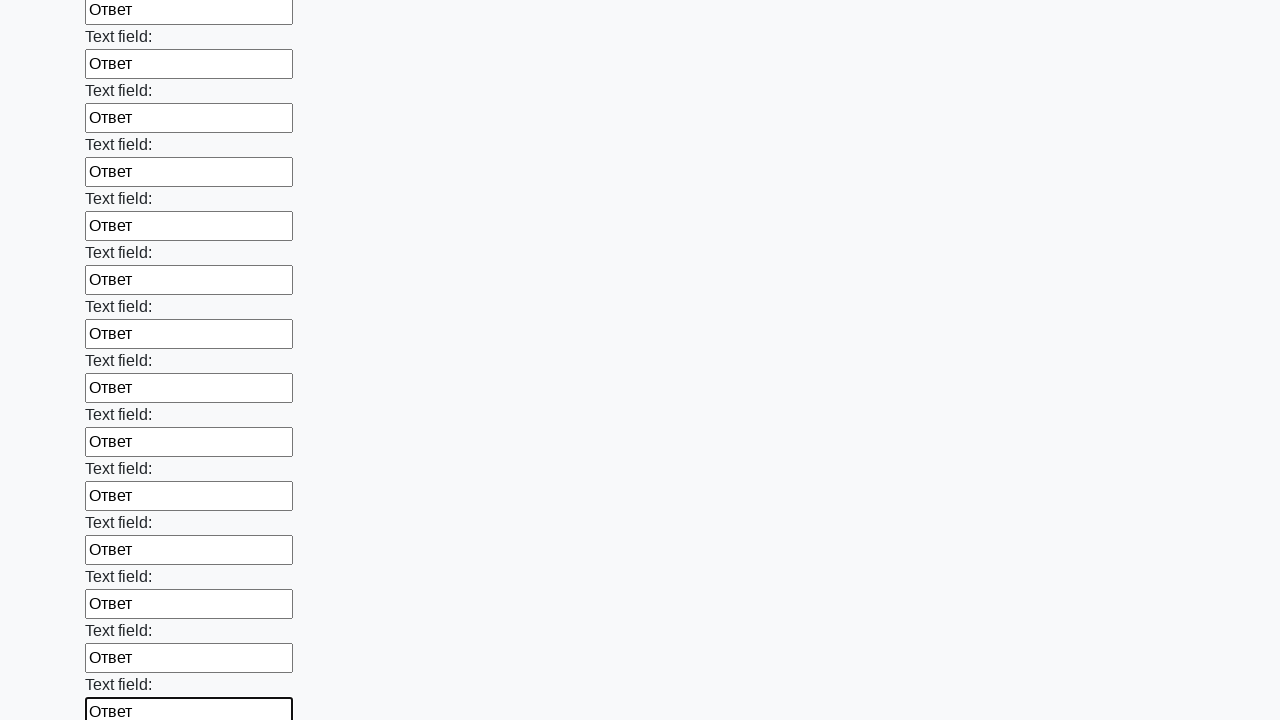

Filled an input field with 'Ответ' on input >> nth=42
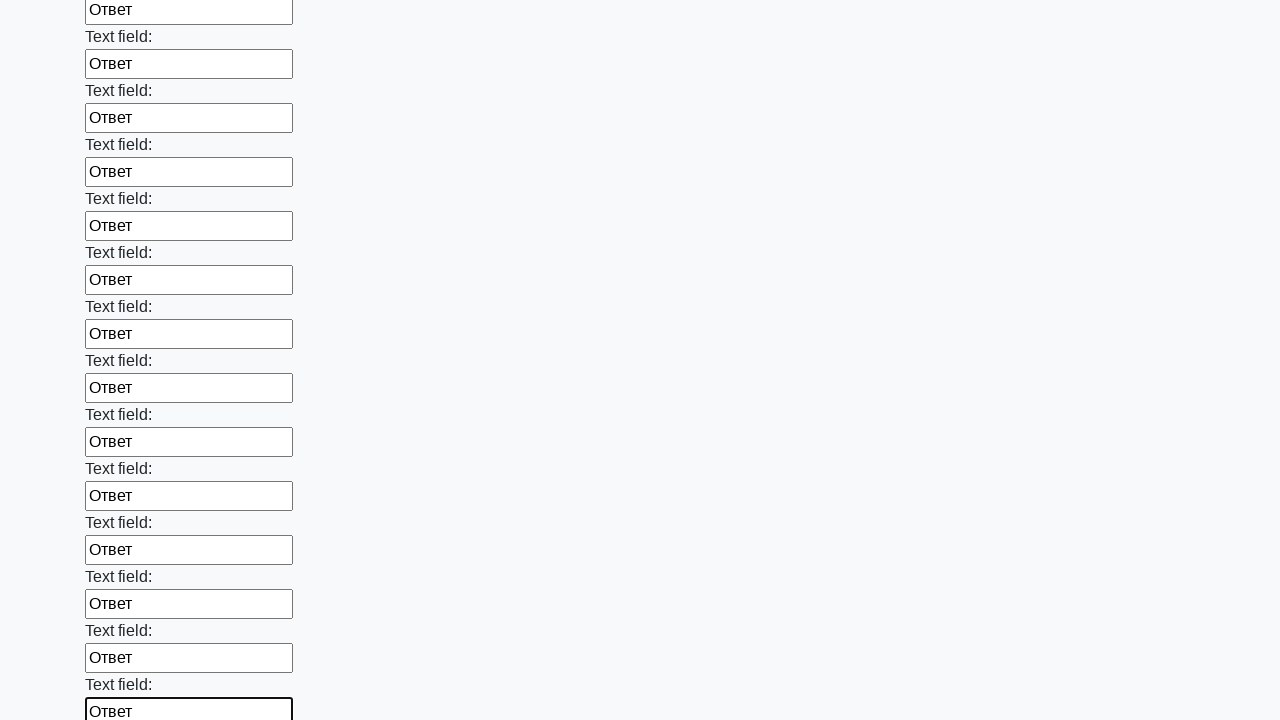

Filled an input field with 'Ответ' on input >> nth=43
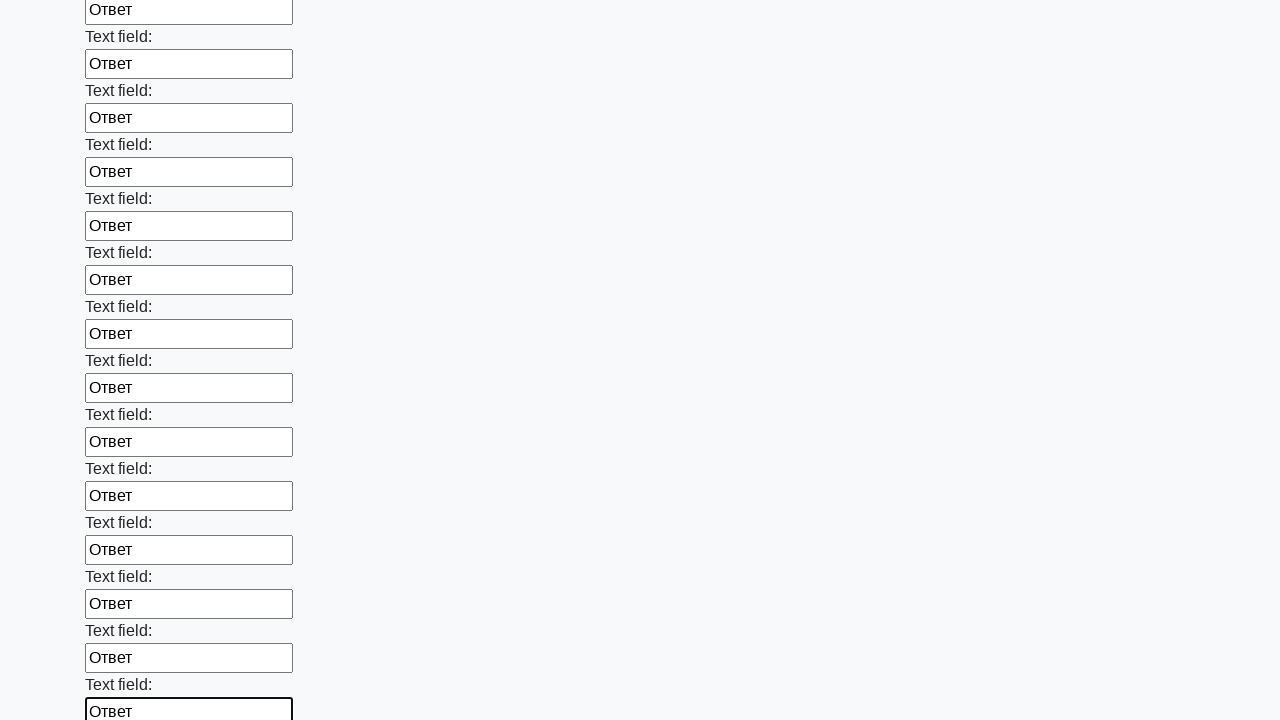

Filled an input field with 'Ответ' on input >> nth=44
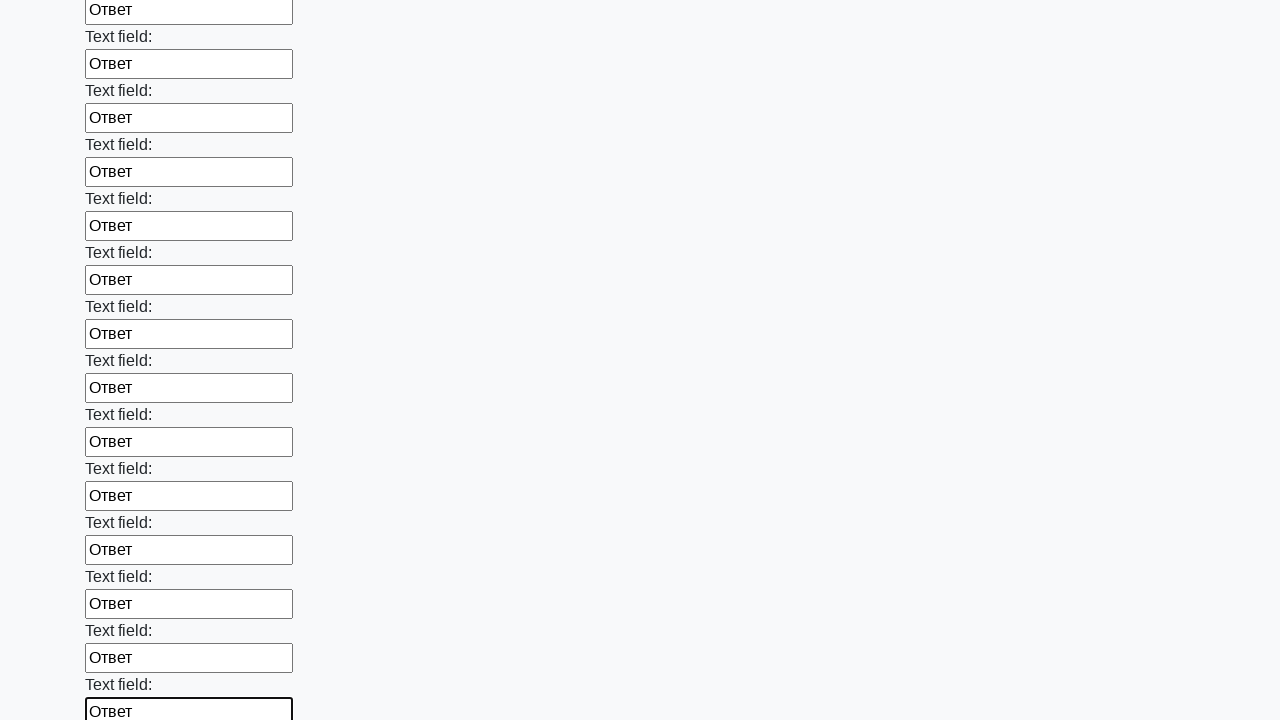

Filled an input field with 'Ответ' on input >> nth=45
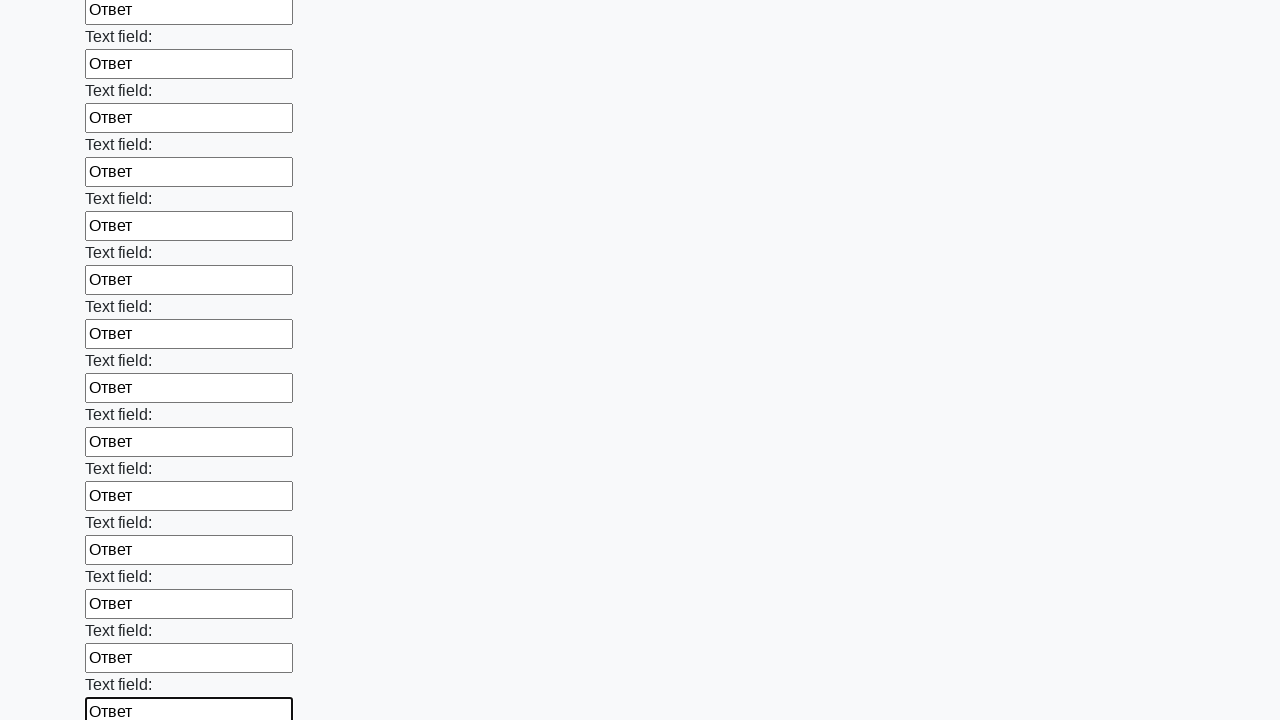

Filled an input field with 'Ответ' on input >> nth=46
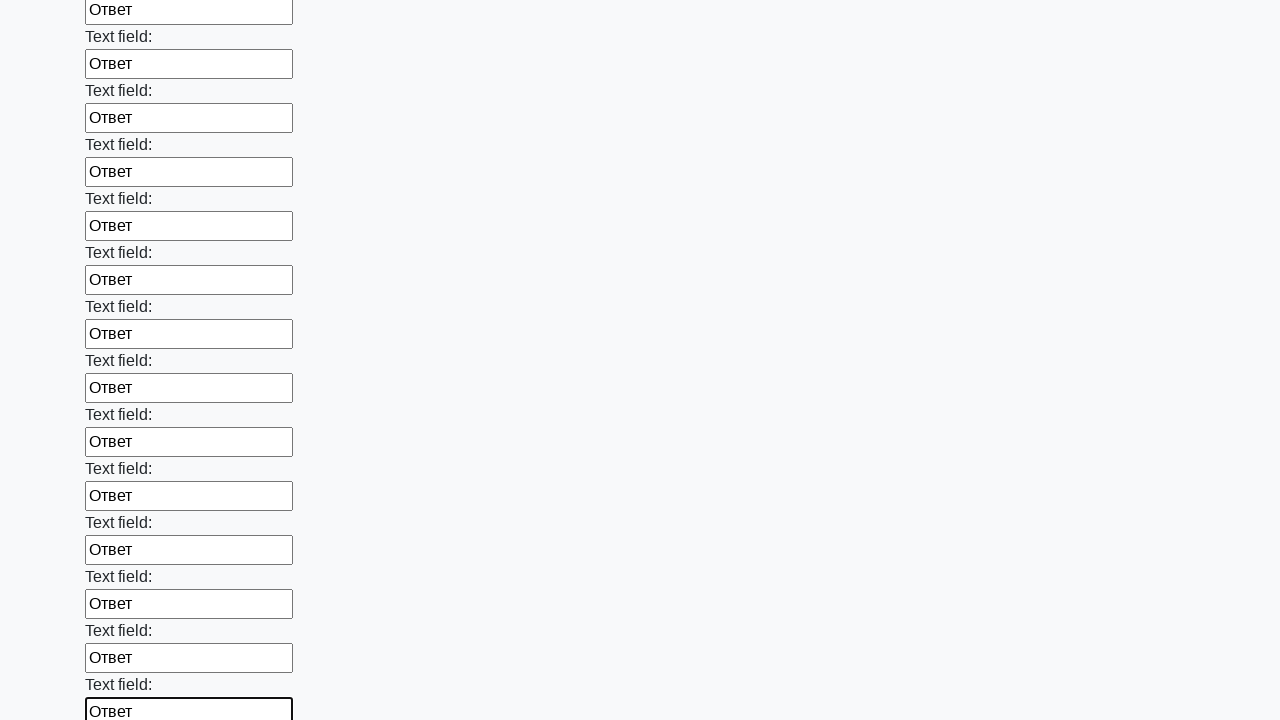

Filled an input field with 'Ответ' on input >> nth=47
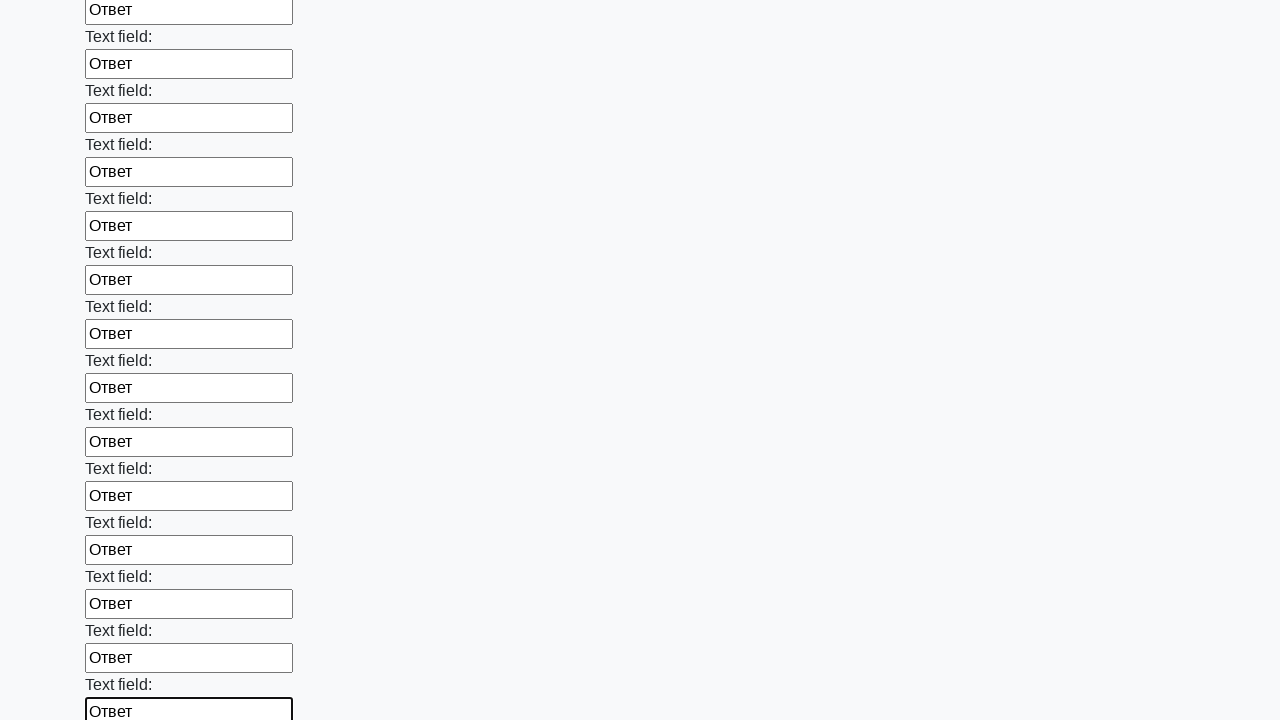

Filled an input field with 'Ответ' on input >> nth=48
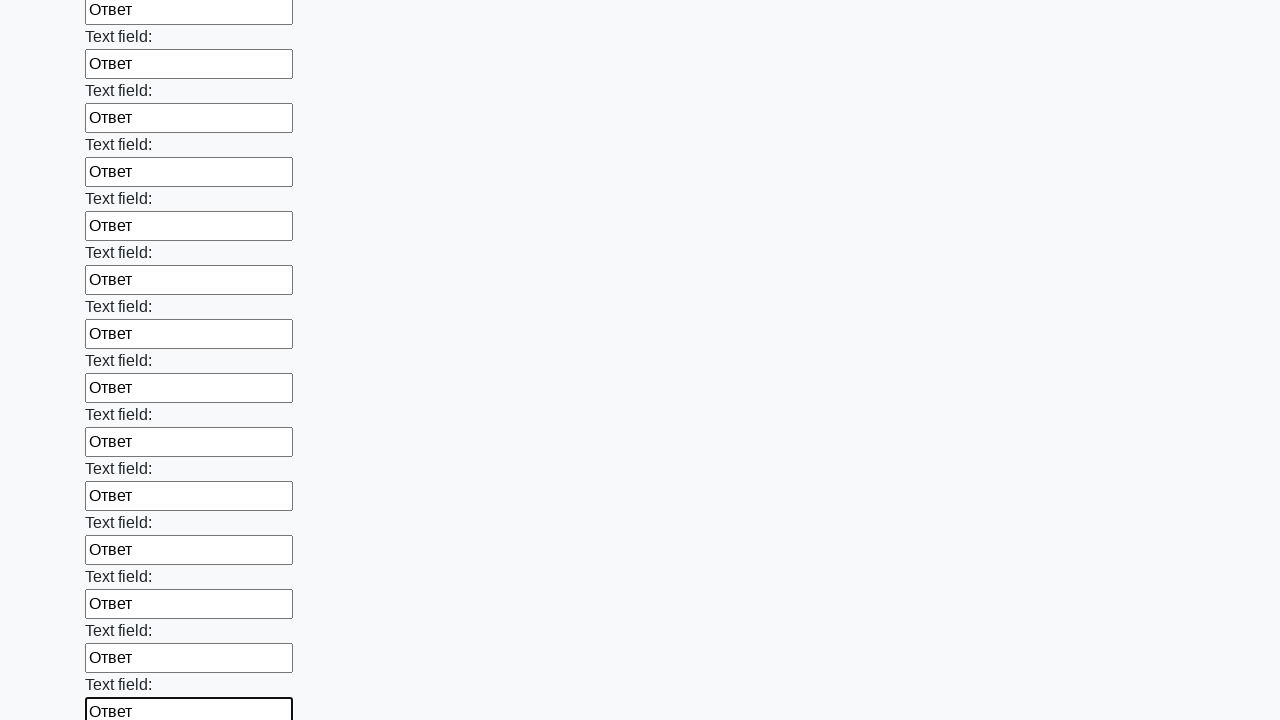

Filled an input field with 'Ответ' on input >> nth=49
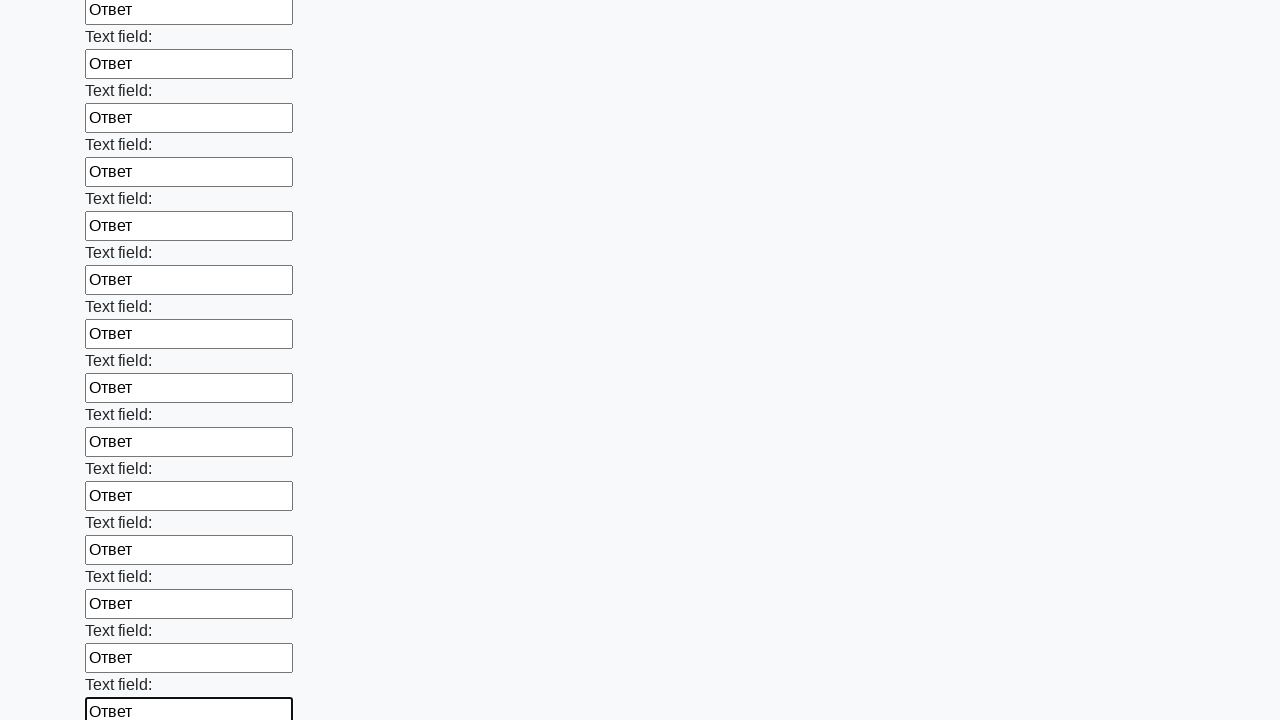

Filled an input field with 'Ответ' on input >> nth=50
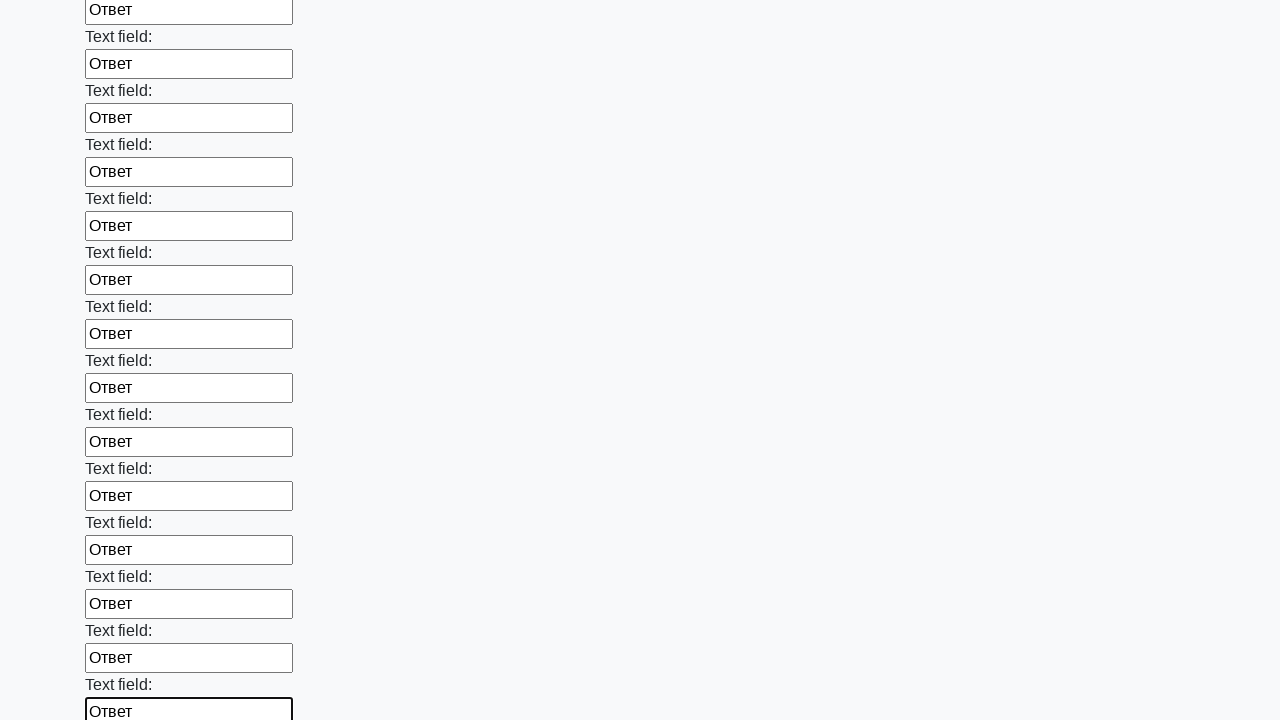

Filled an input field with 'Ответ' on input >> nth=51
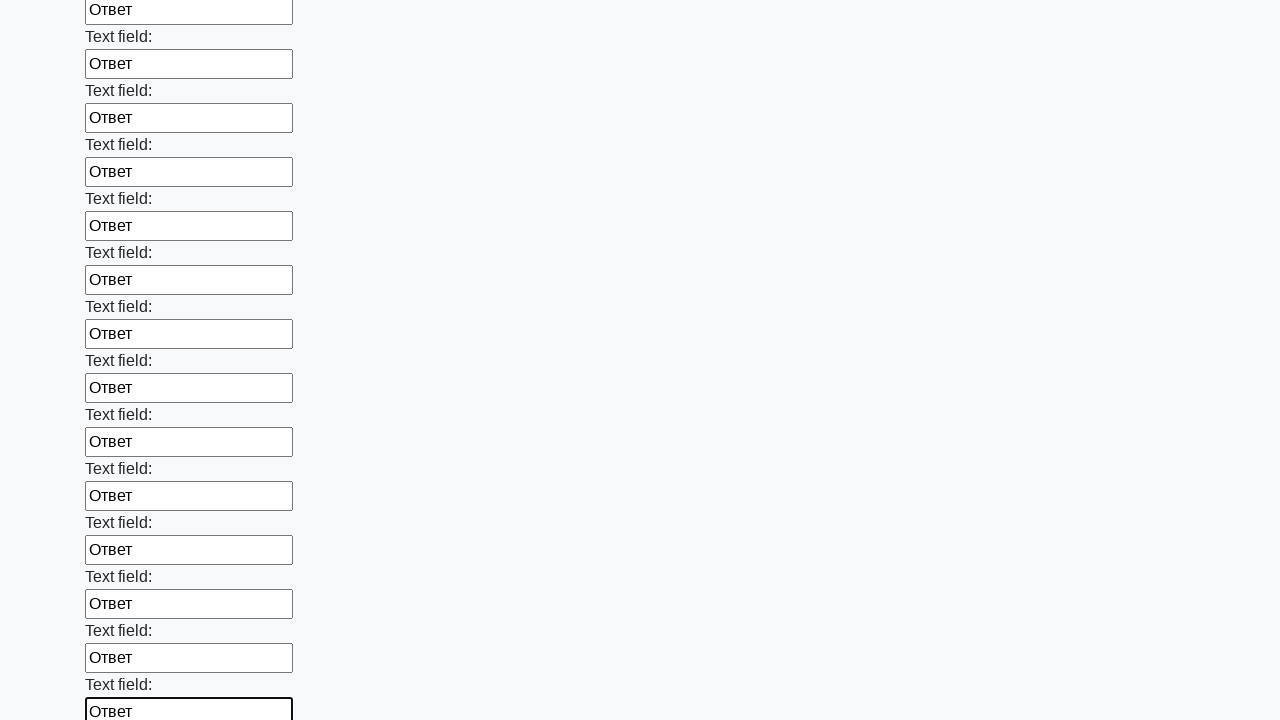

Filled an input field with 'Ответ' on input >> nth=52
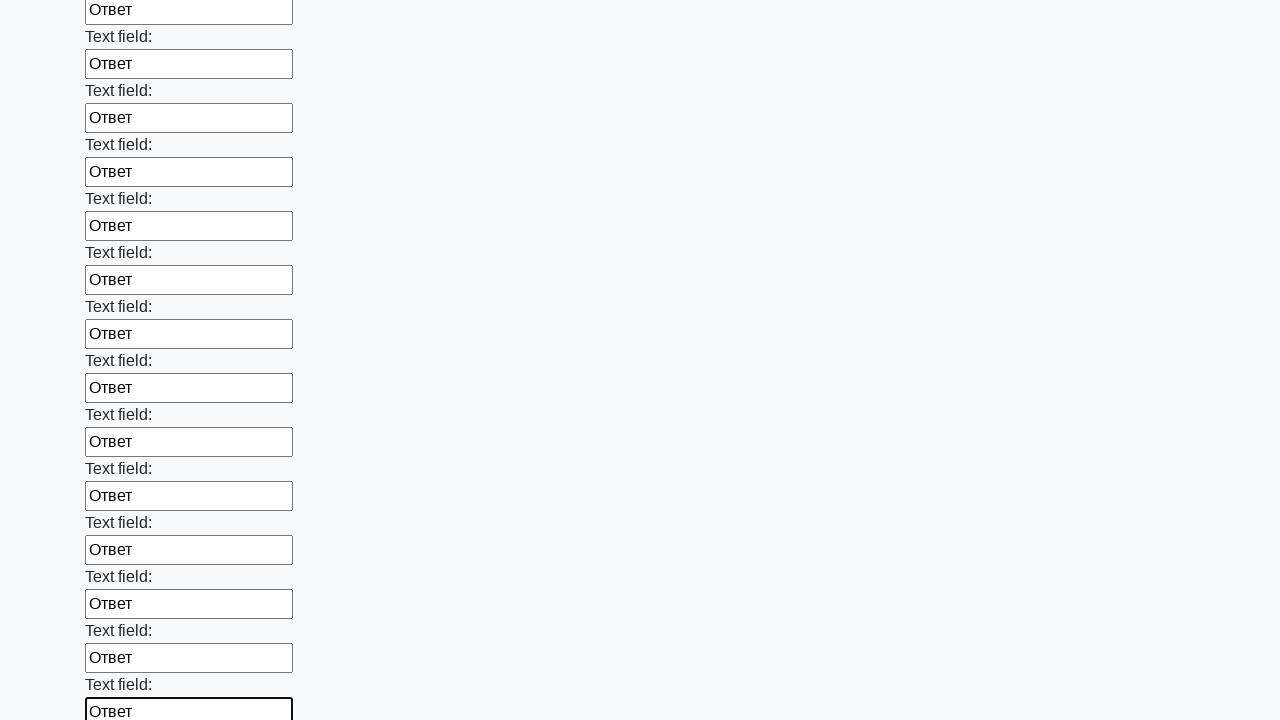

Filled an input field with 'Ответ' on input >> nth=53
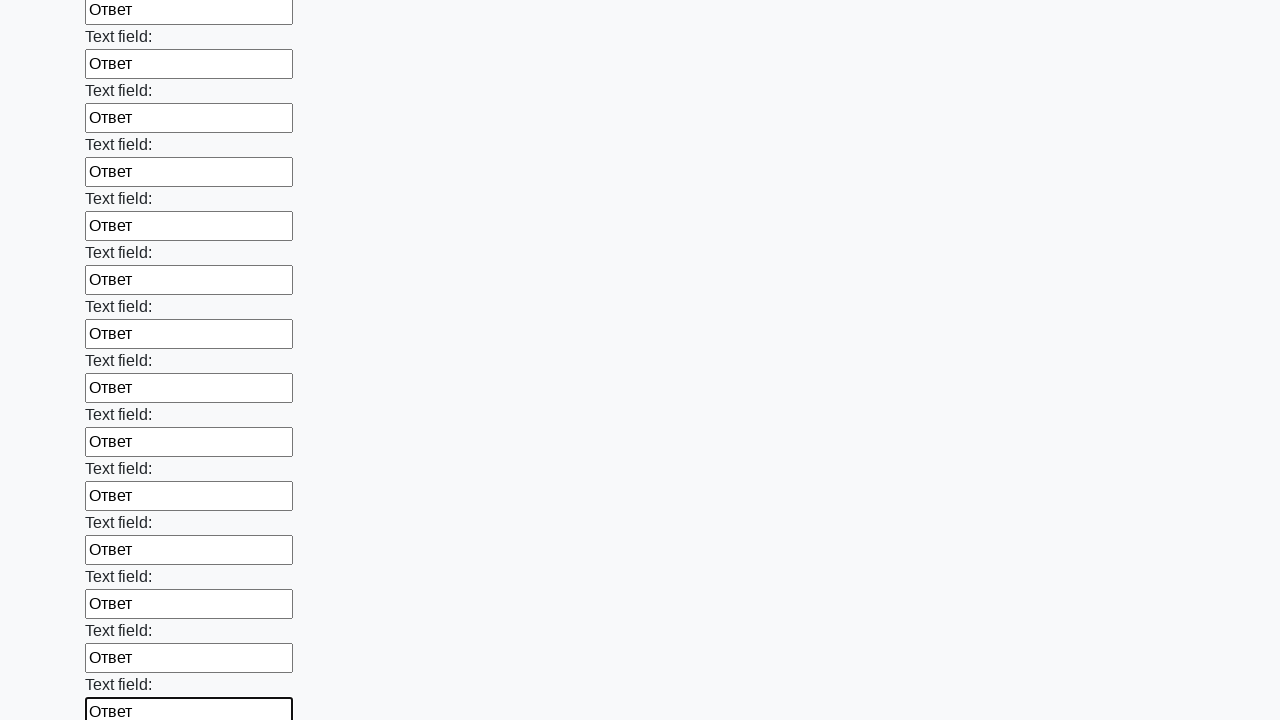

Filled an input field with 'Ответ' on input >> nth=54
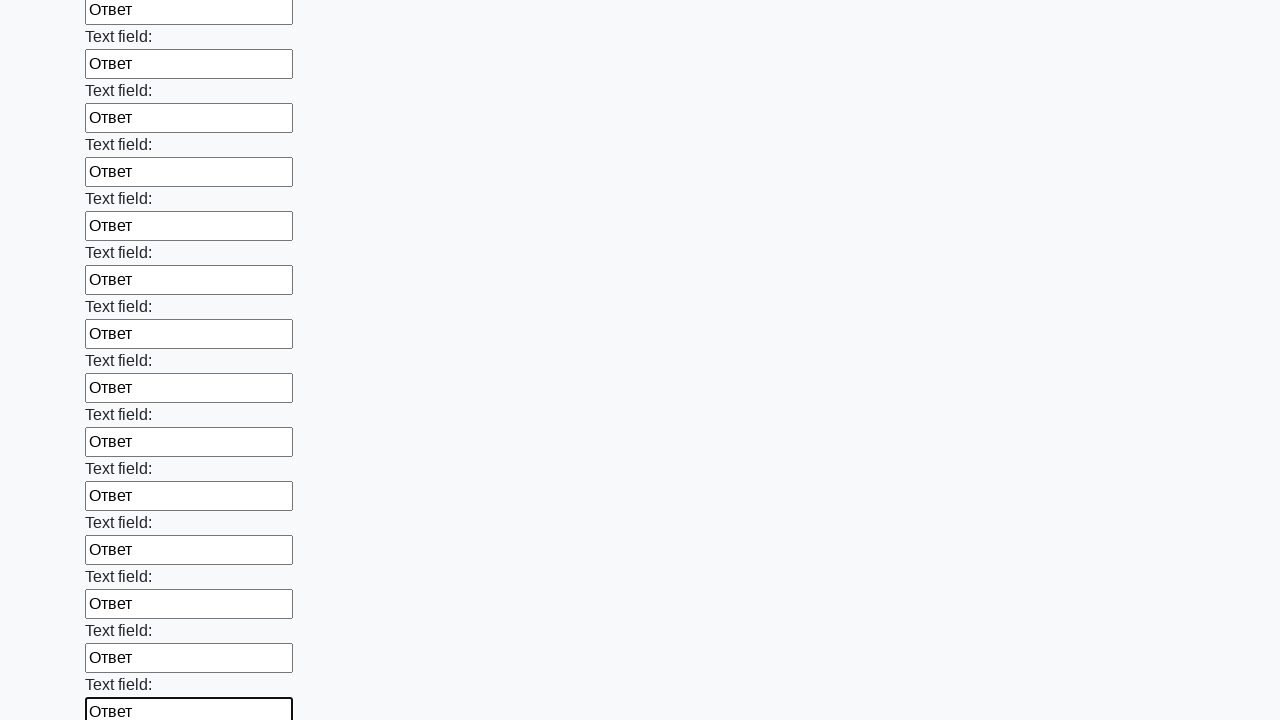

Filled an input field with 'Ответ' on input >> nth=55
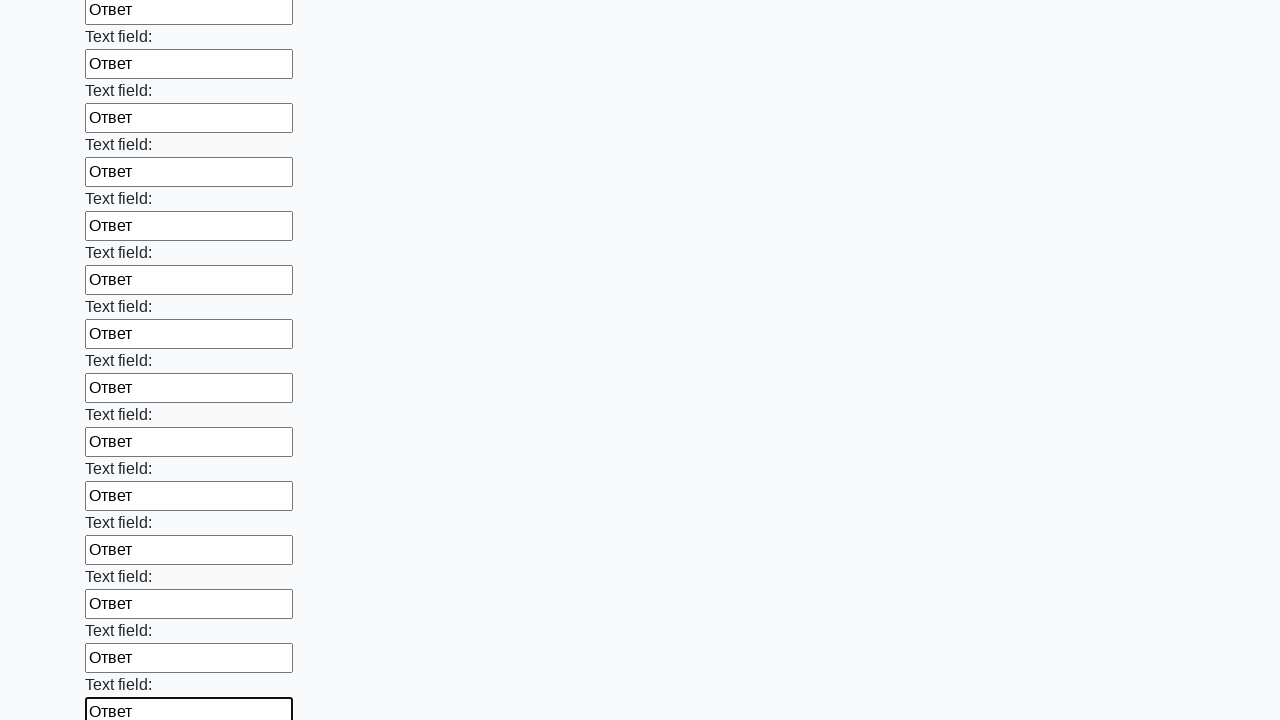

Filled an input field with 'Ответ' on input >> nth=56
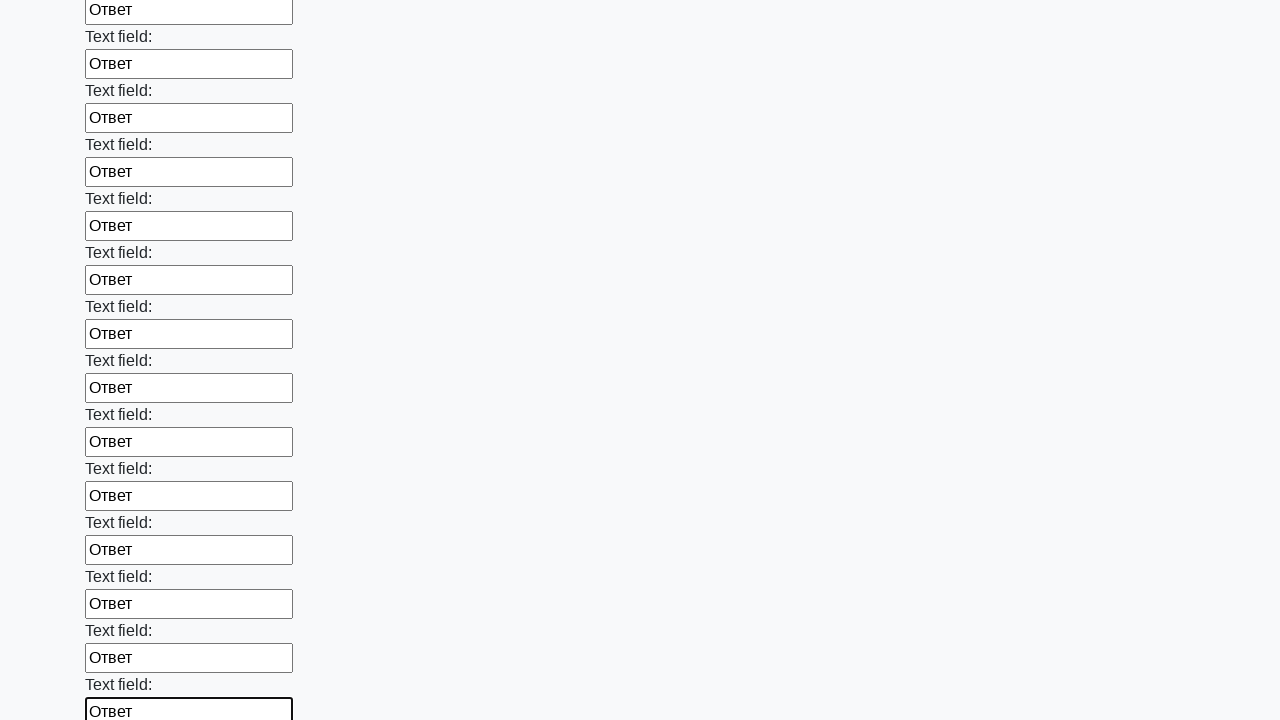

Filled an input field with 'Ответ' on input >> nth=57
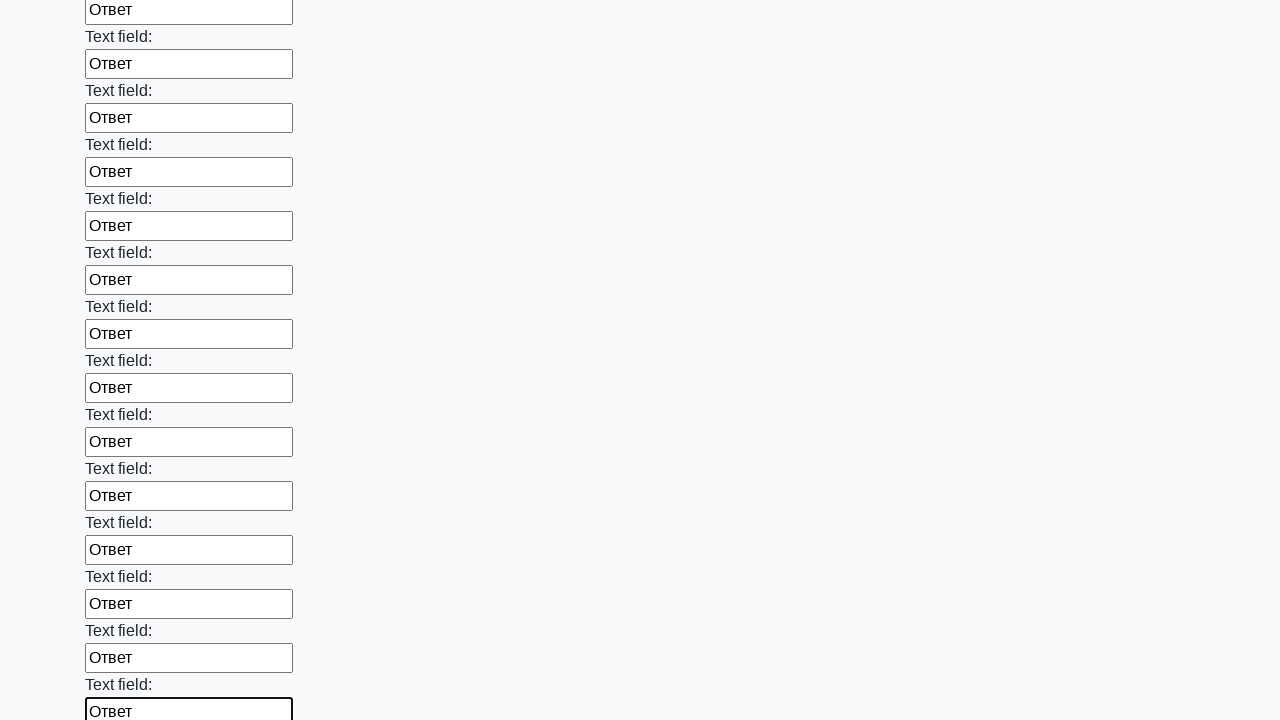

Filled an input field with 'Ответ' on input >> nth=58
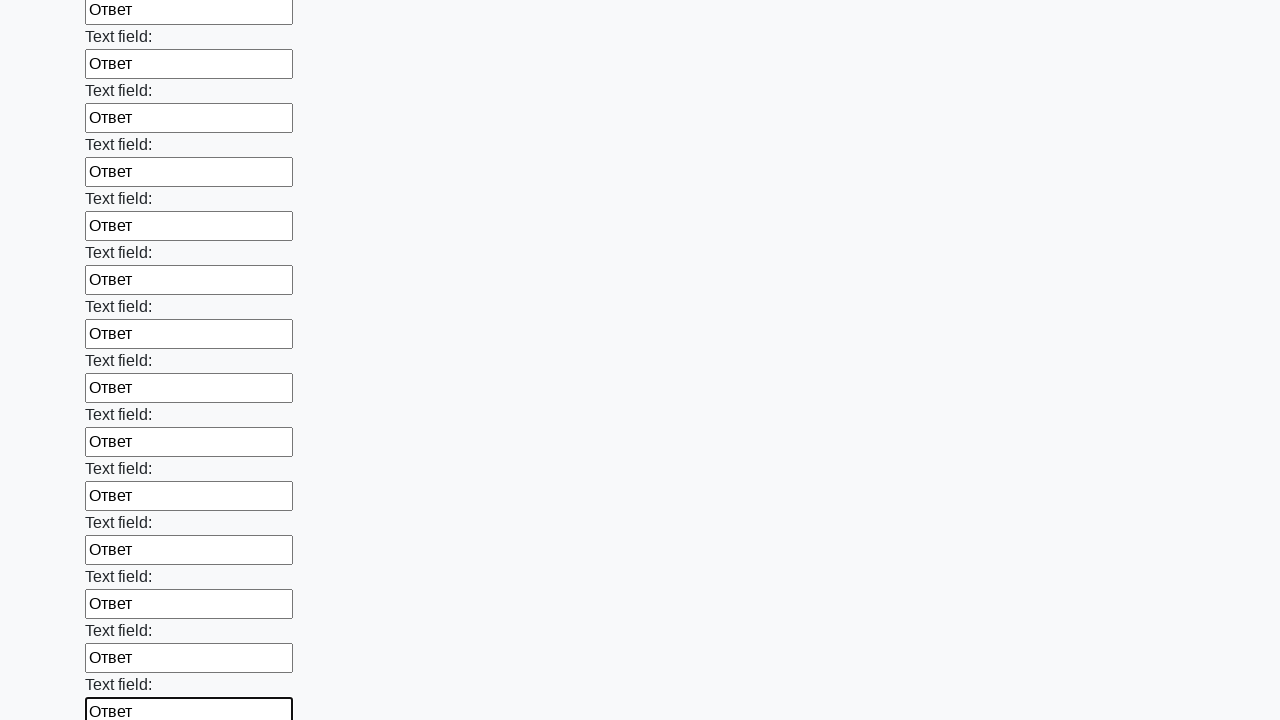

Filled an input field with 'Ответ' on input >> nth=59
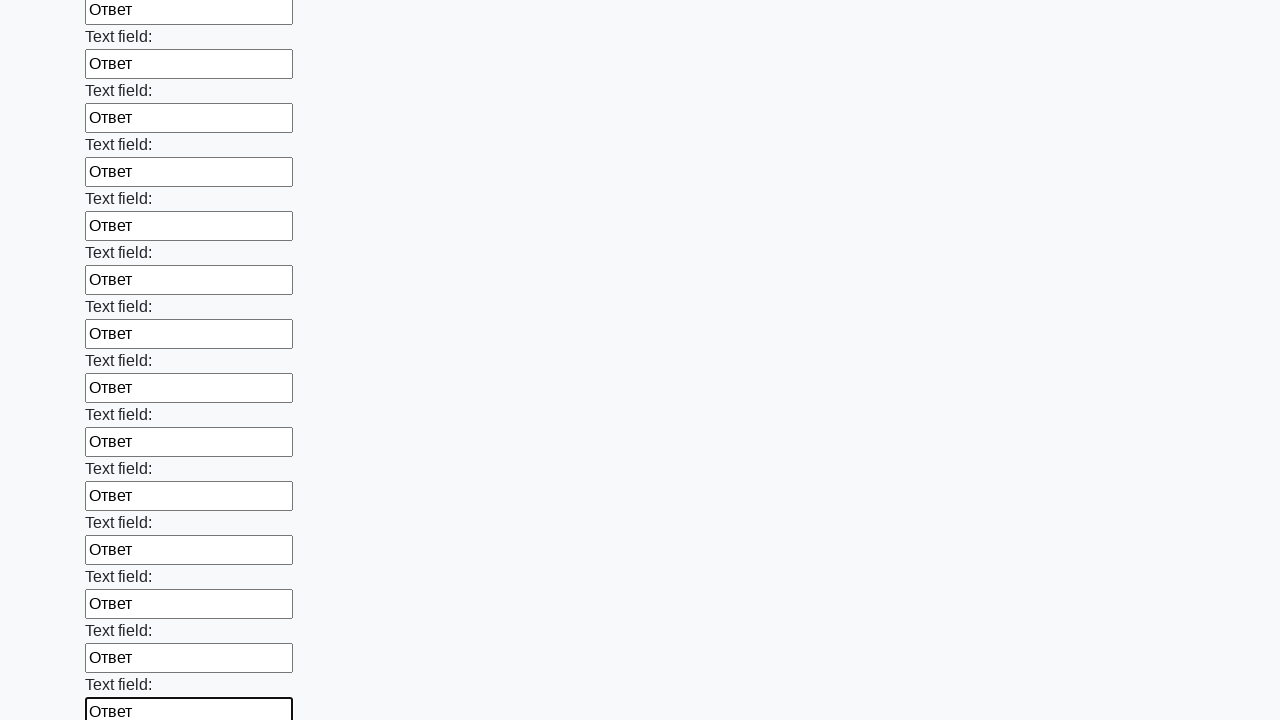

Filled an input field with 'Ответ' on input >> nth=60
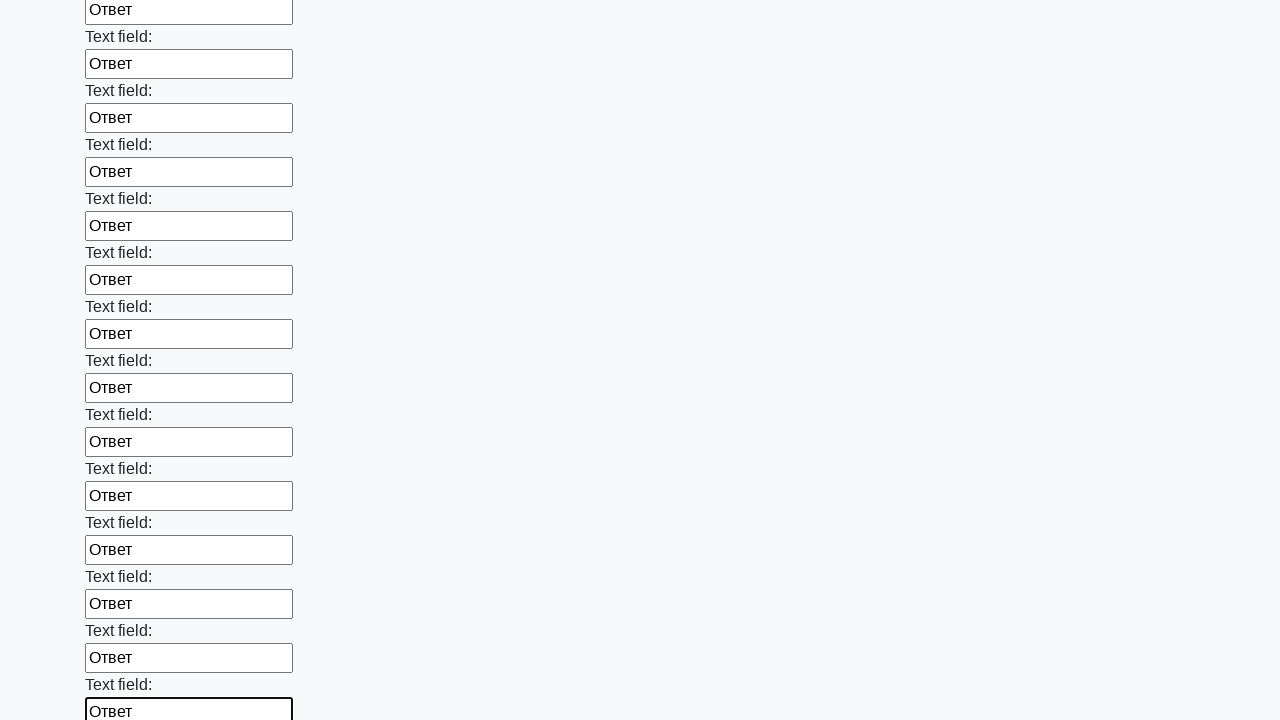

Filled an input field with 'Ответ' on input >> nth=61
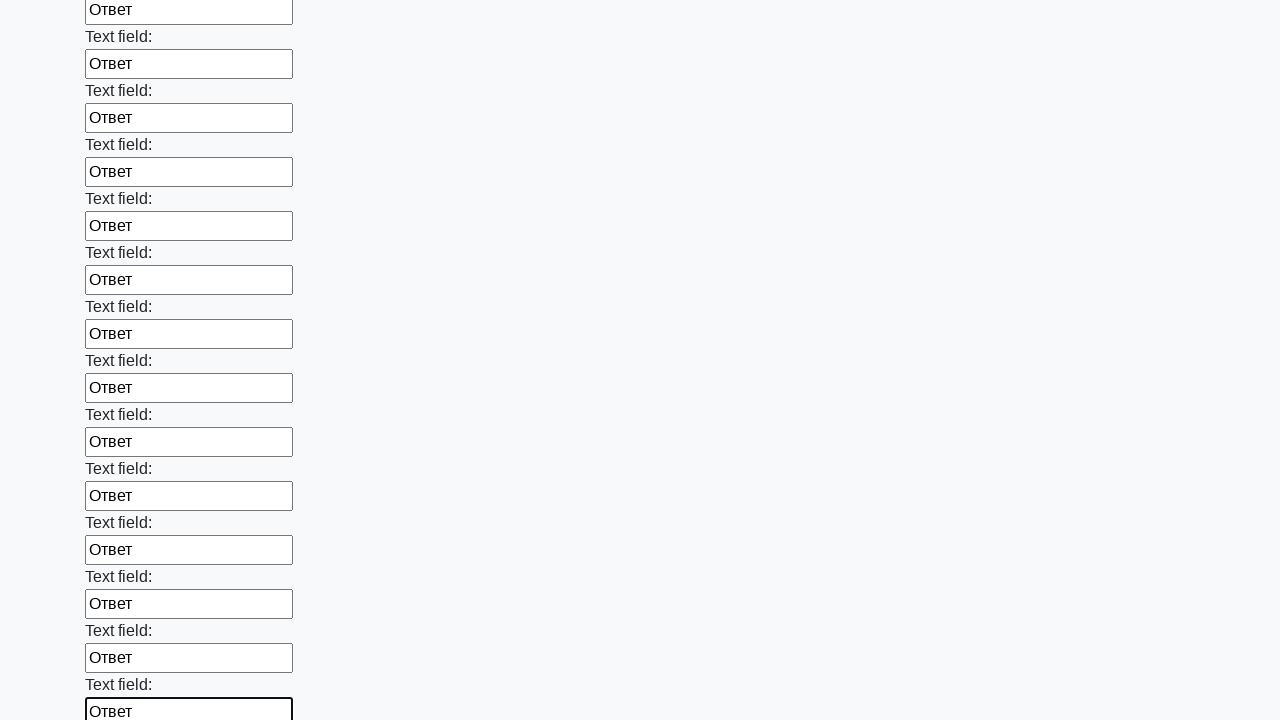

Filled an input field with 'Ответ' on input >> nth=62
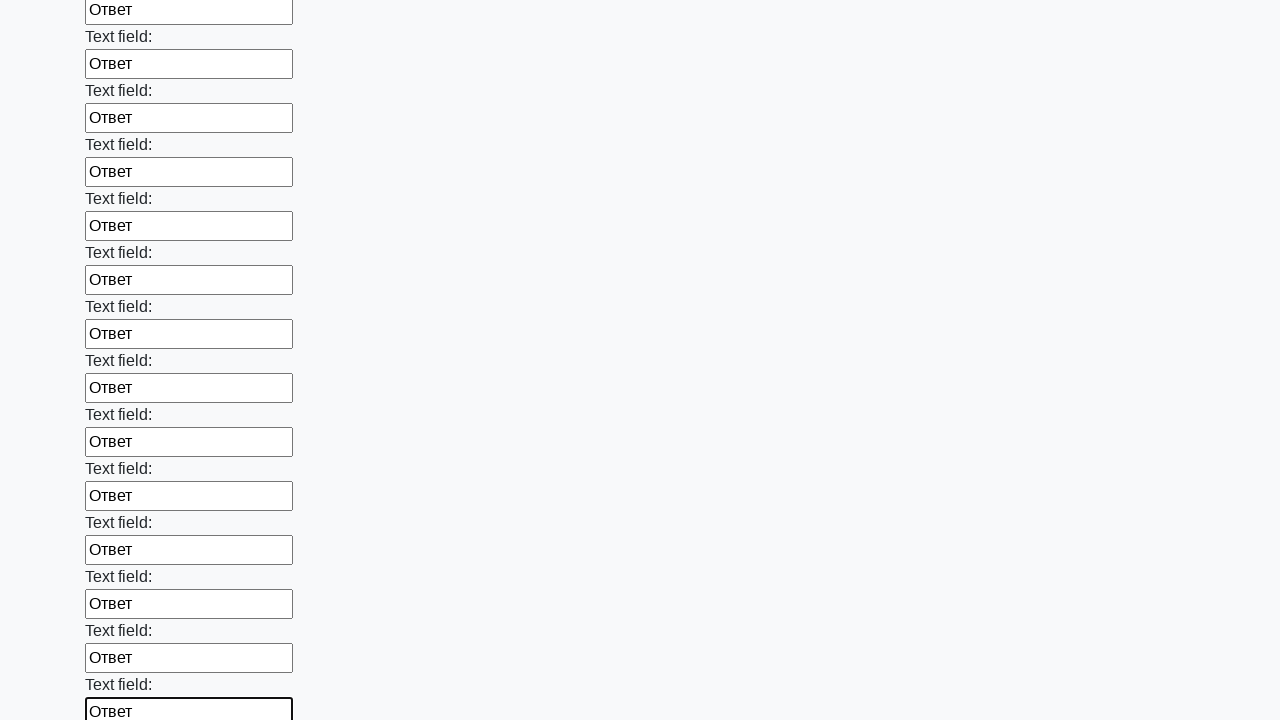

Filled an input field with 'Ответ' on input >> nth=63
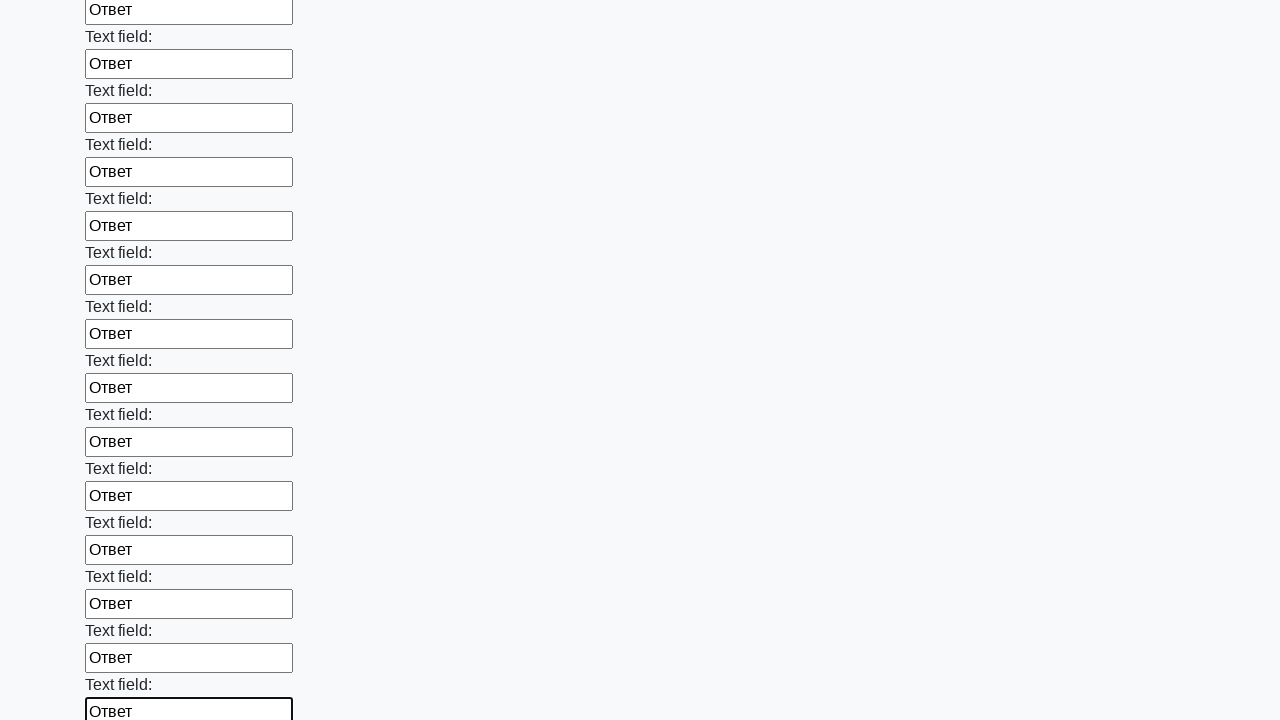

Filled an input field with 'Ответ' on input >> nth=64
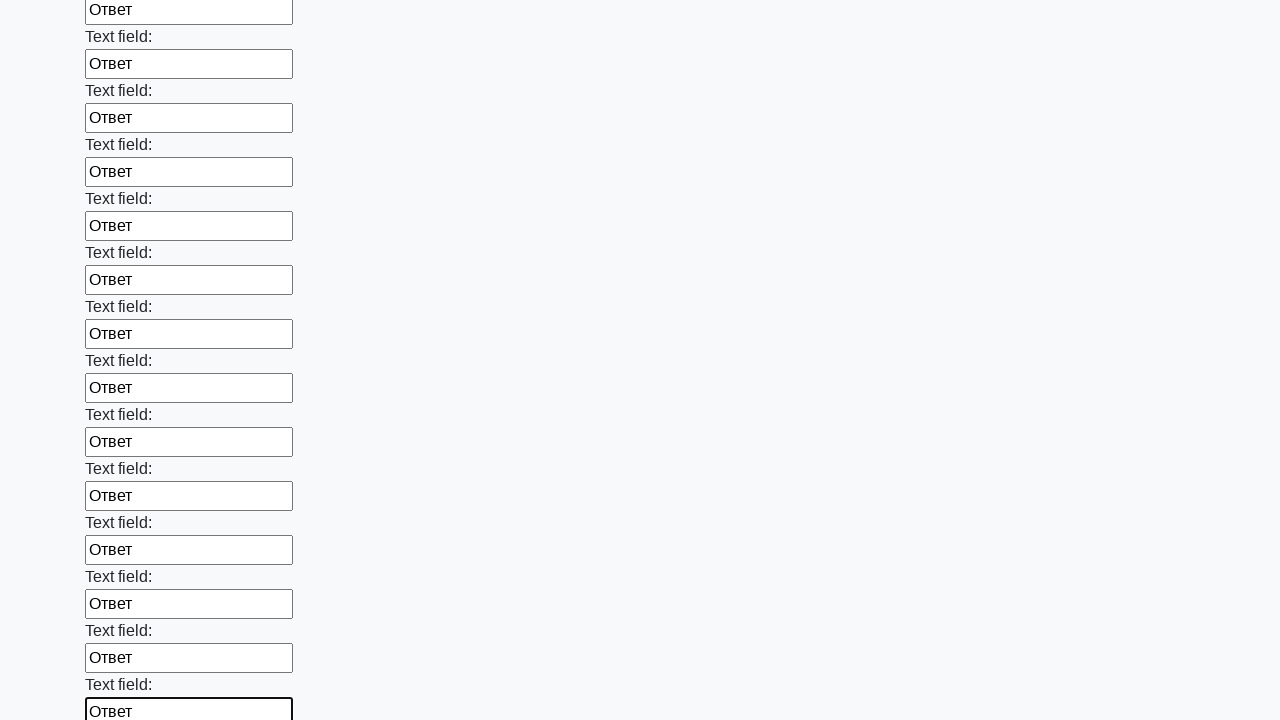

Filled an input field with 'Ответ' on input >> nth=65
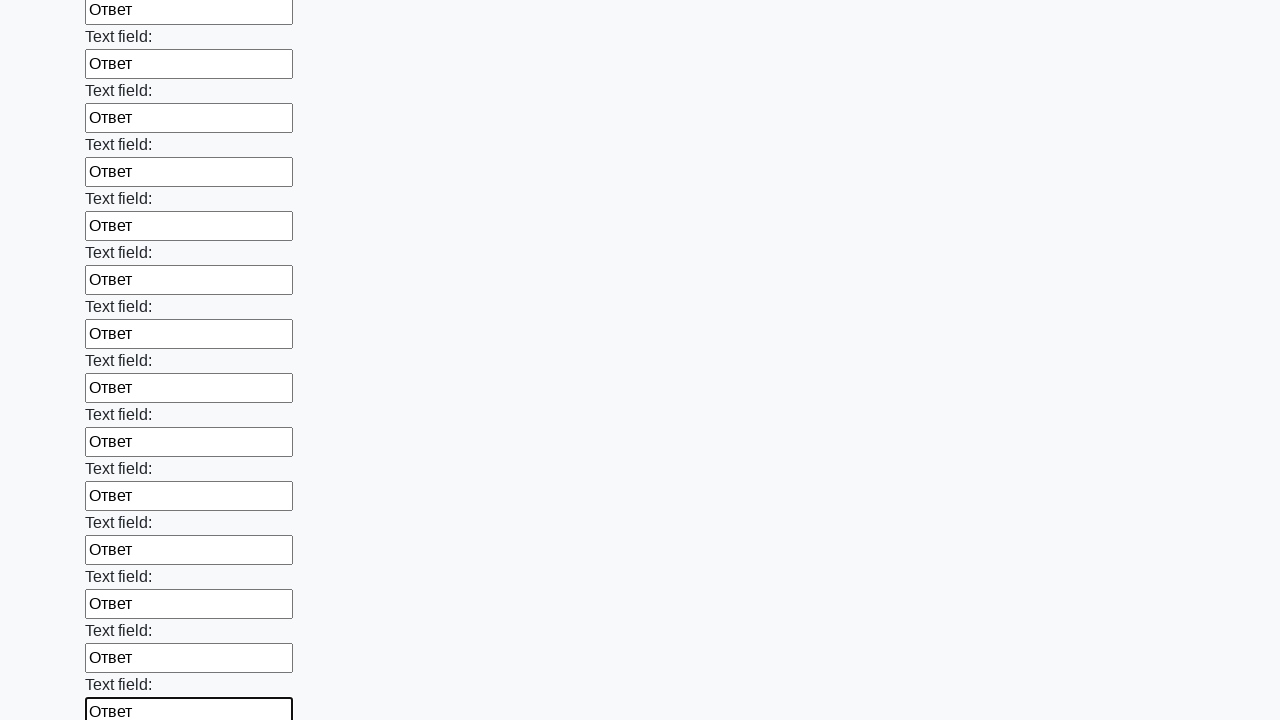

Filled an input field with 'Ответ' on input >> nth=66
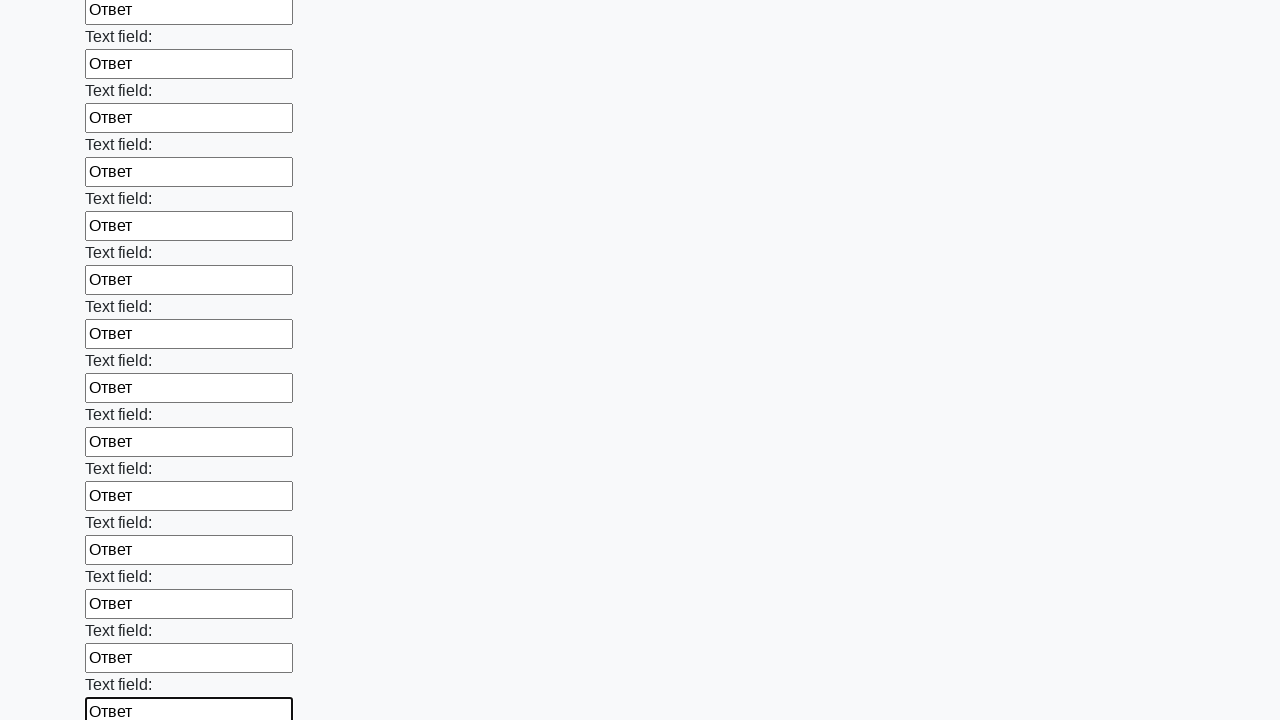

Filled an input field with 'Ответ' on input >> nth=67
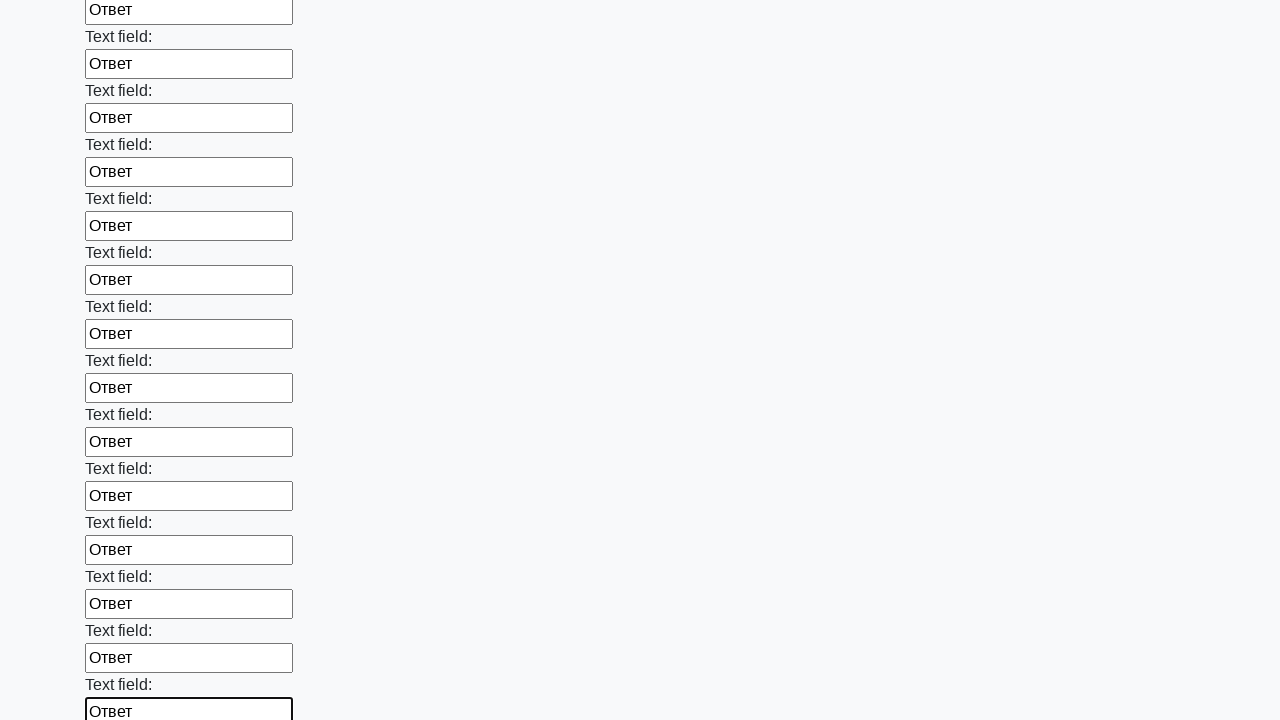

Filled an input field with 'Ответ' on input >> nth=68
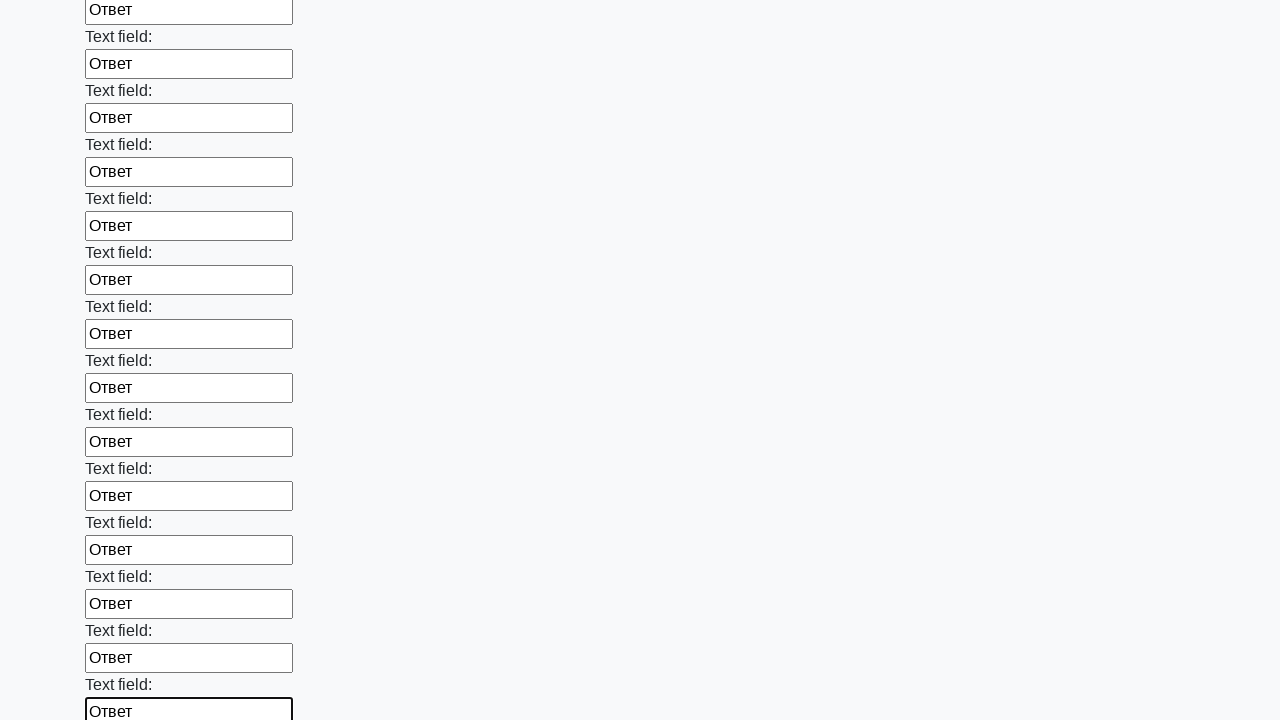

Filled an input field with 'Ответ' on input >> nth=69
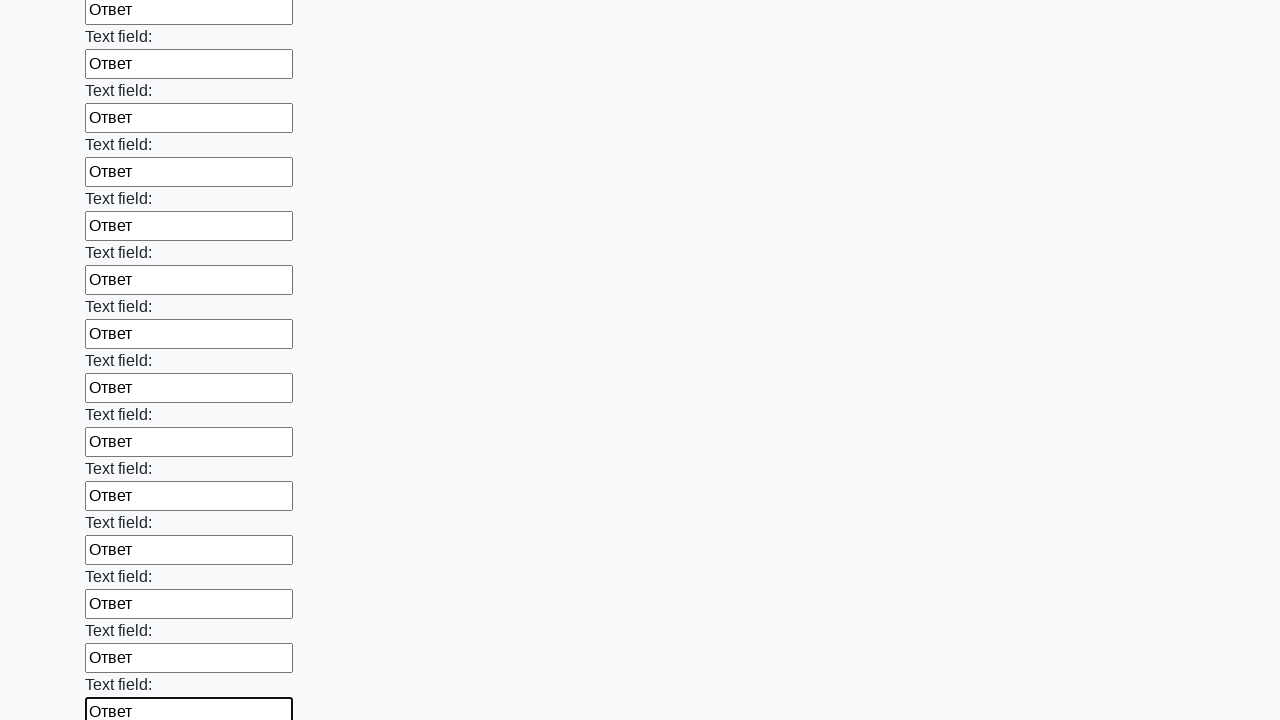

Filled an input field with 'Ответ' on input >> nth=70
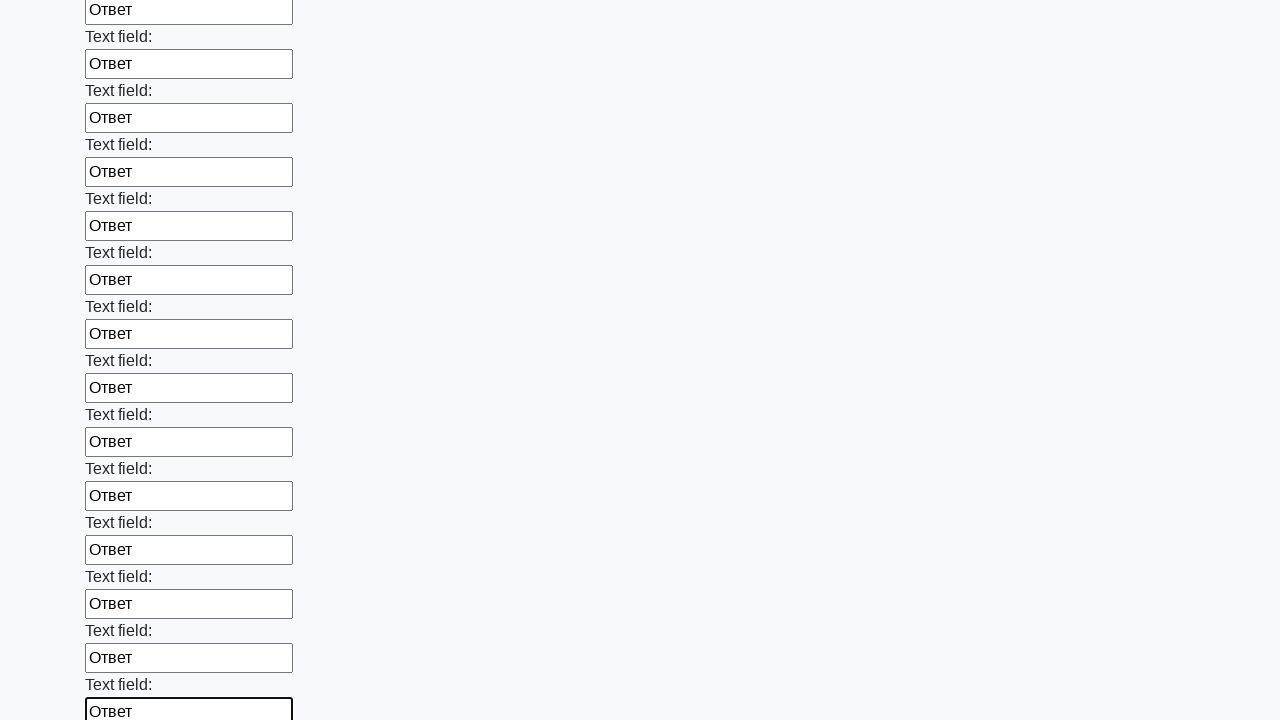

Filled an input field with 'Ответ' on input >> nth=71
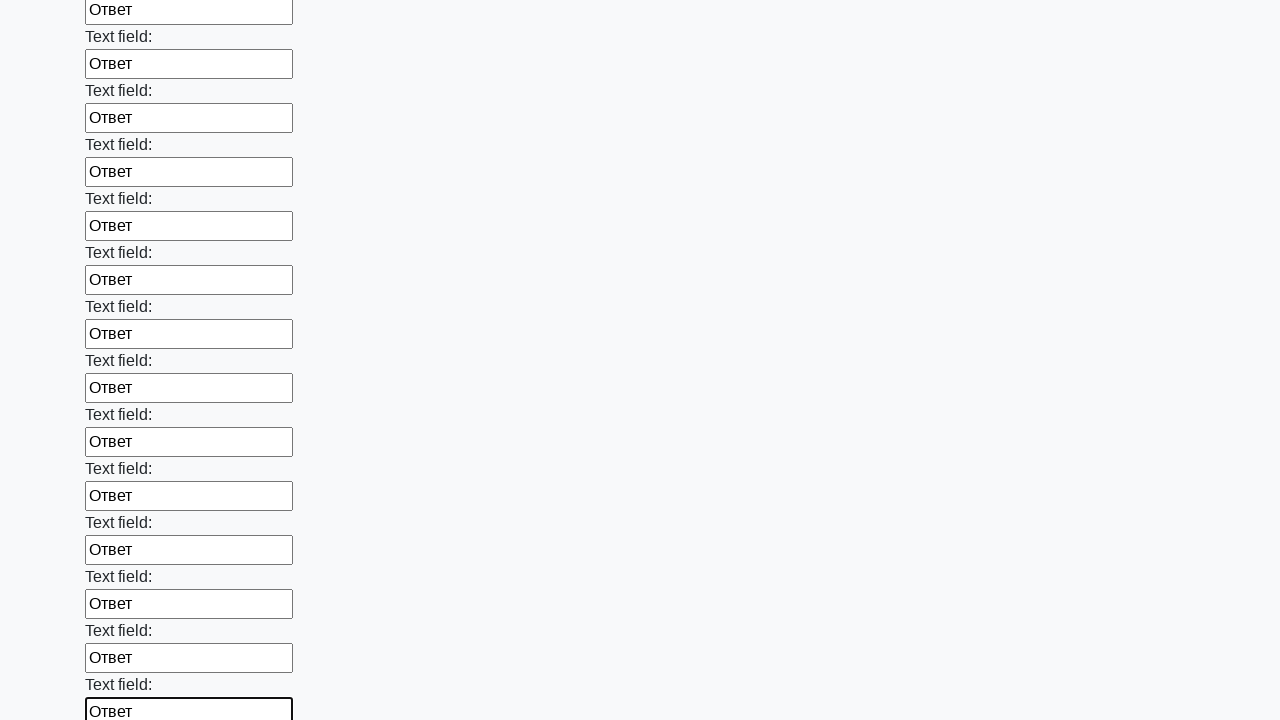

Filled an input field with 'Ответ' on input >> nth=72
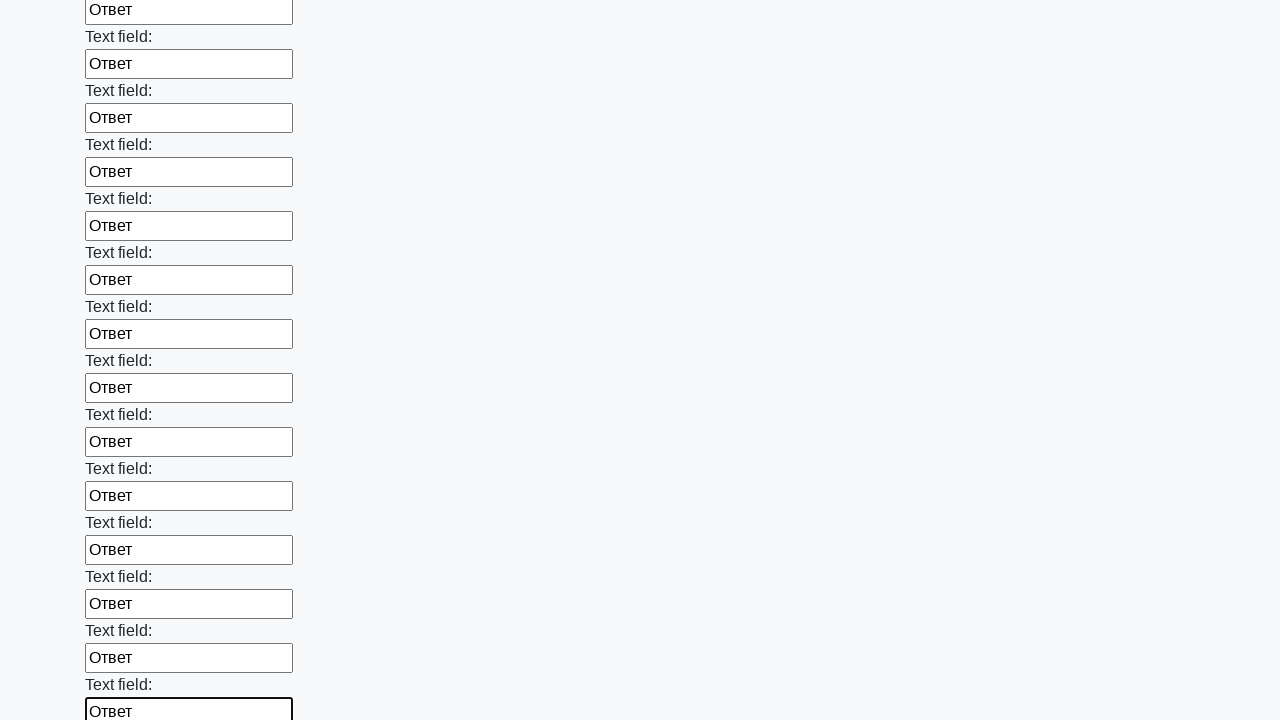

Filled an input field with 'Ответ' on input >> nth=73
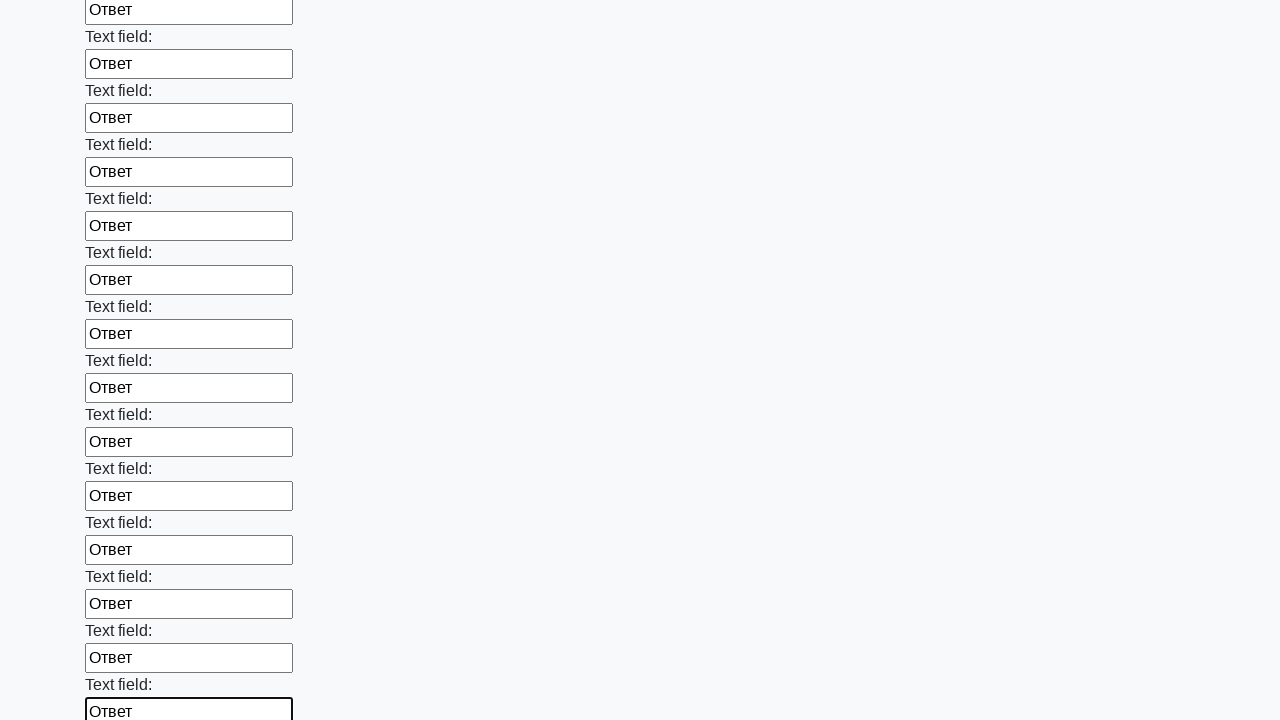

Filled an input field with 'Ответ' on input >> nth=74
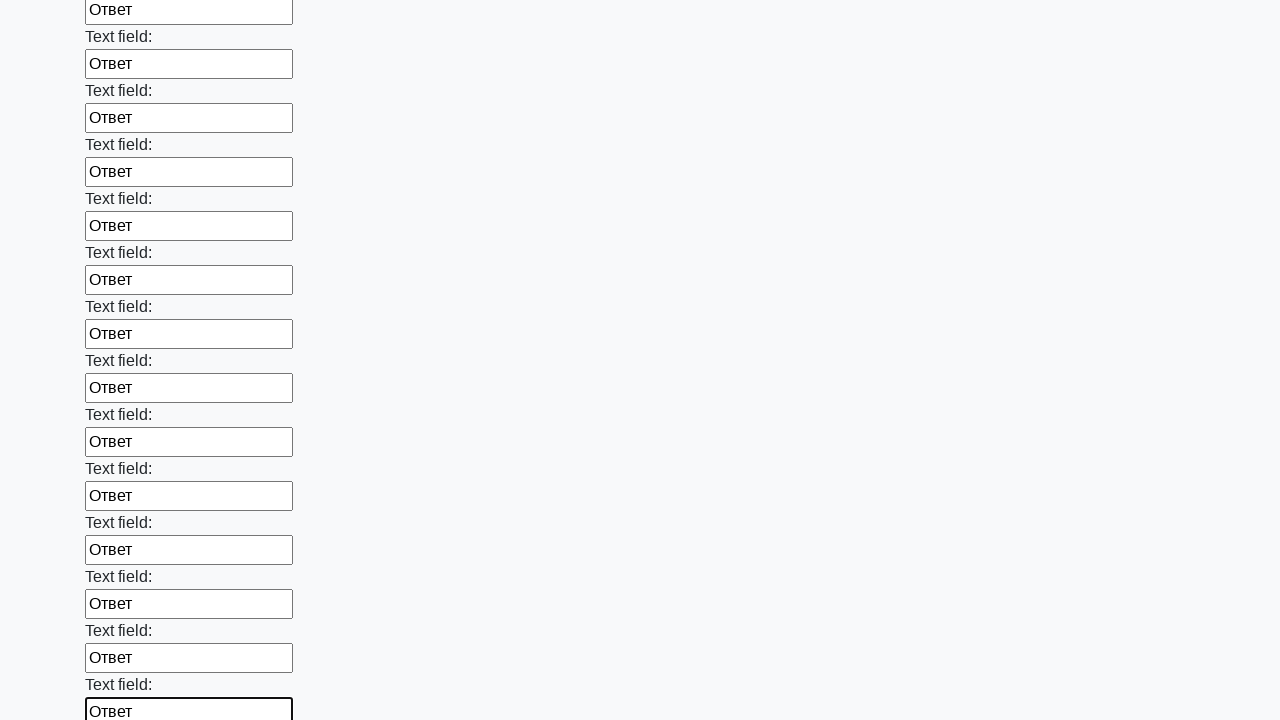

Filled an input field with 'Ответ' on input >> nth=75
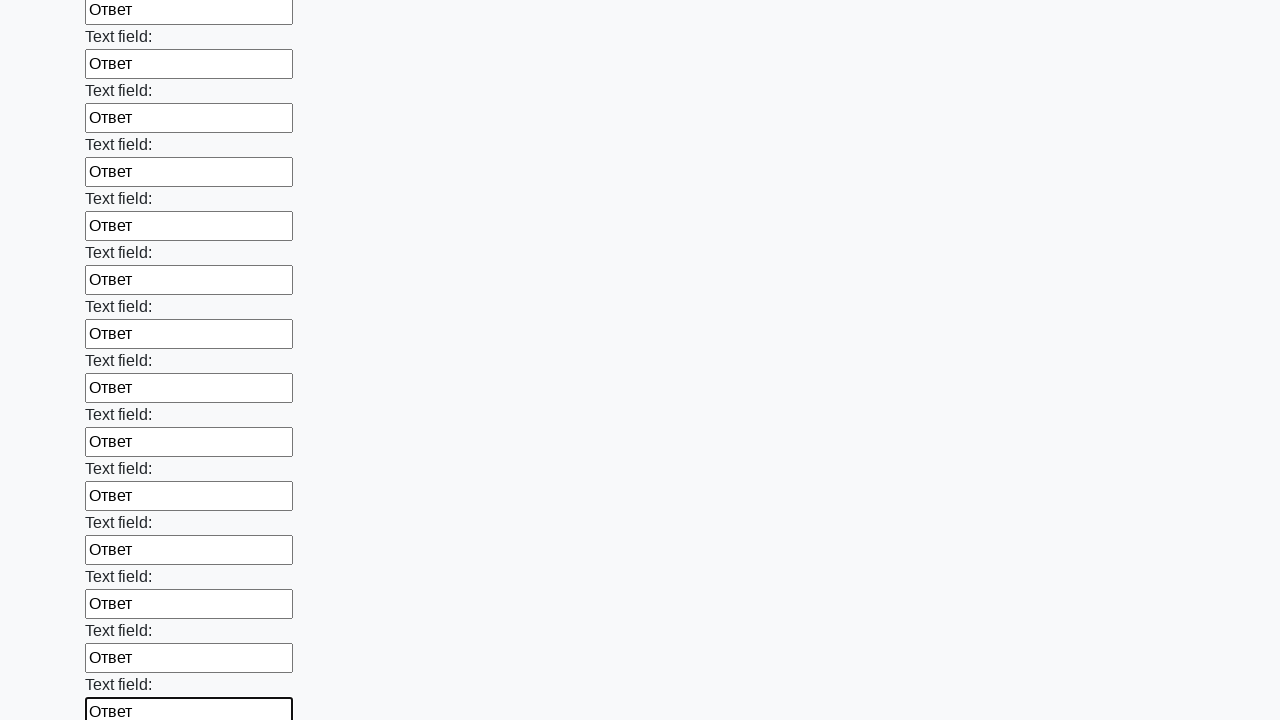

Filled an input field with 'Ответ' on input >> nth=76
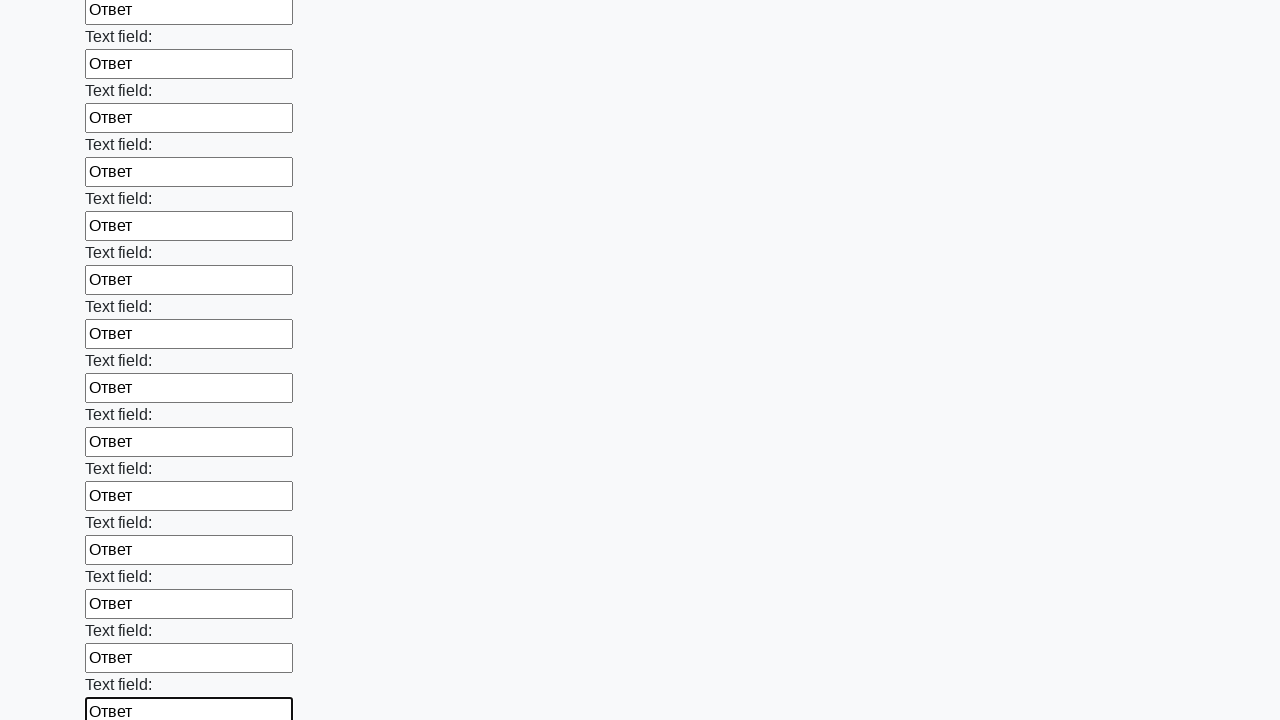

Filled an input field with 'Ответ' on input >> nth=77
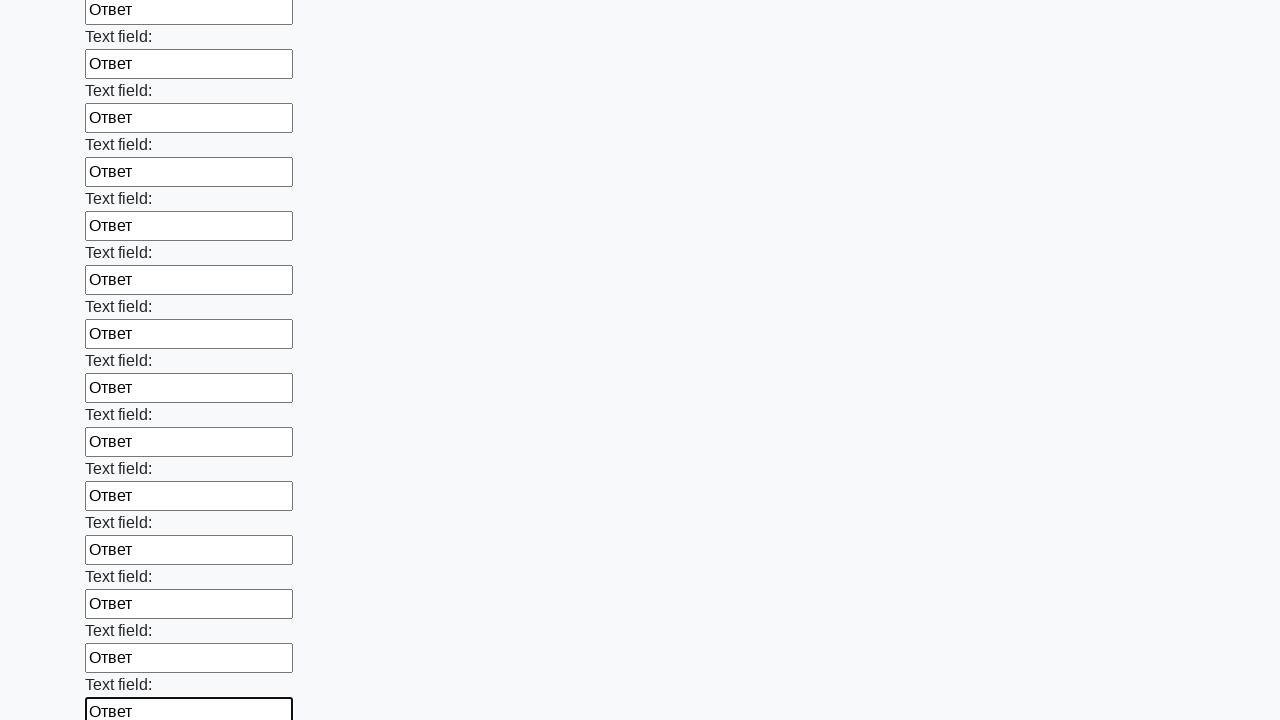

Filled an input field with 'Ответ' on input >> nth=78
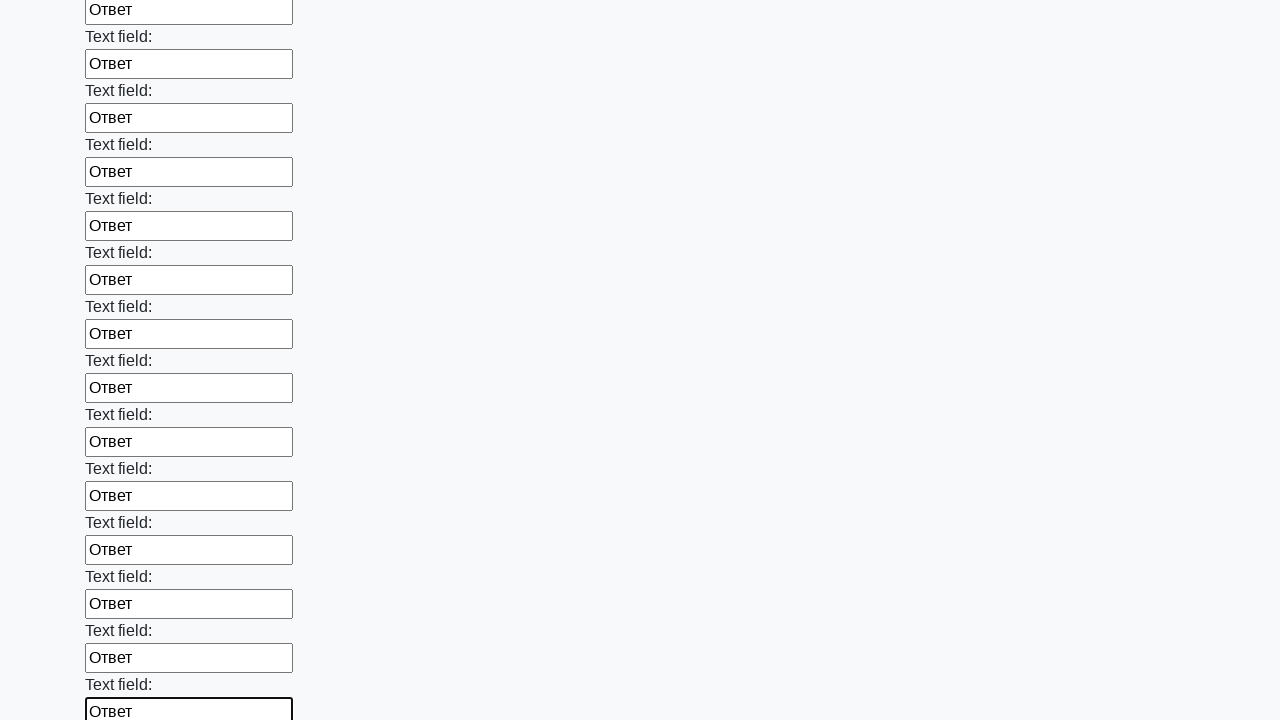

Filled an input field with 'Ответ' on input >> nth=79
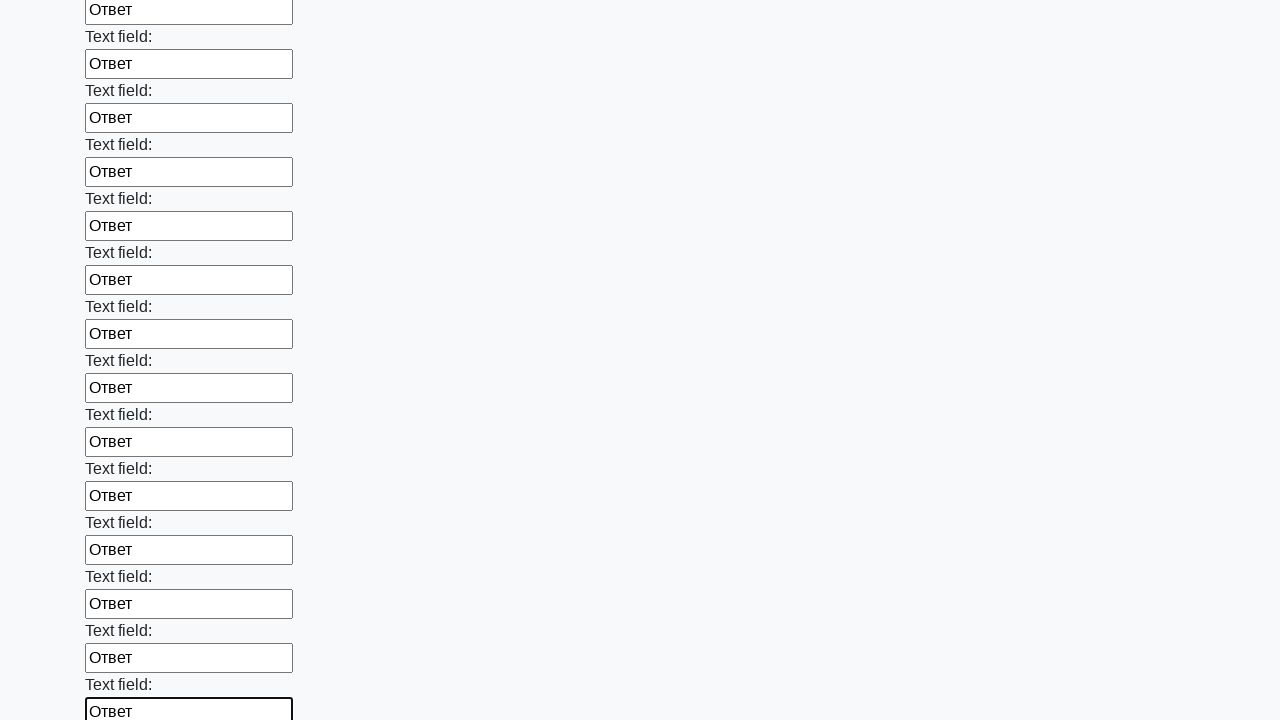

Filled an input field with 'Ответ' on input >> nth=80
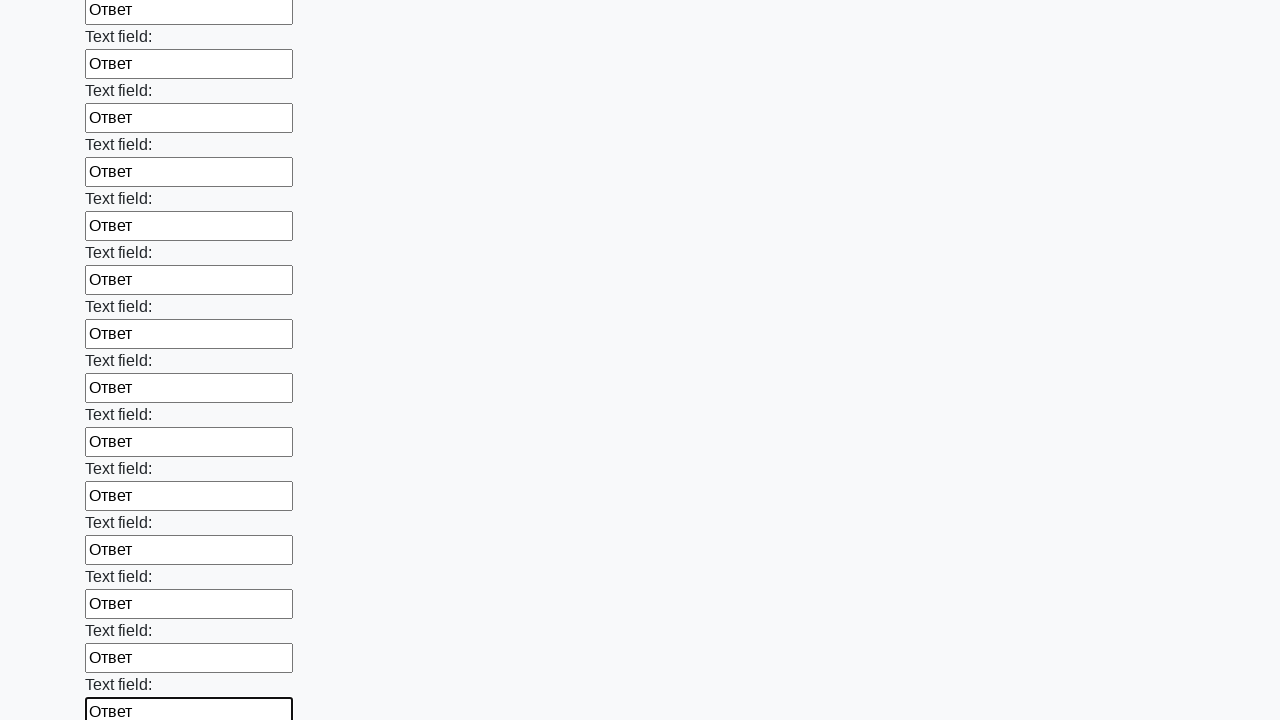

Filled an input field with 'Ответ' on input >> nth=81
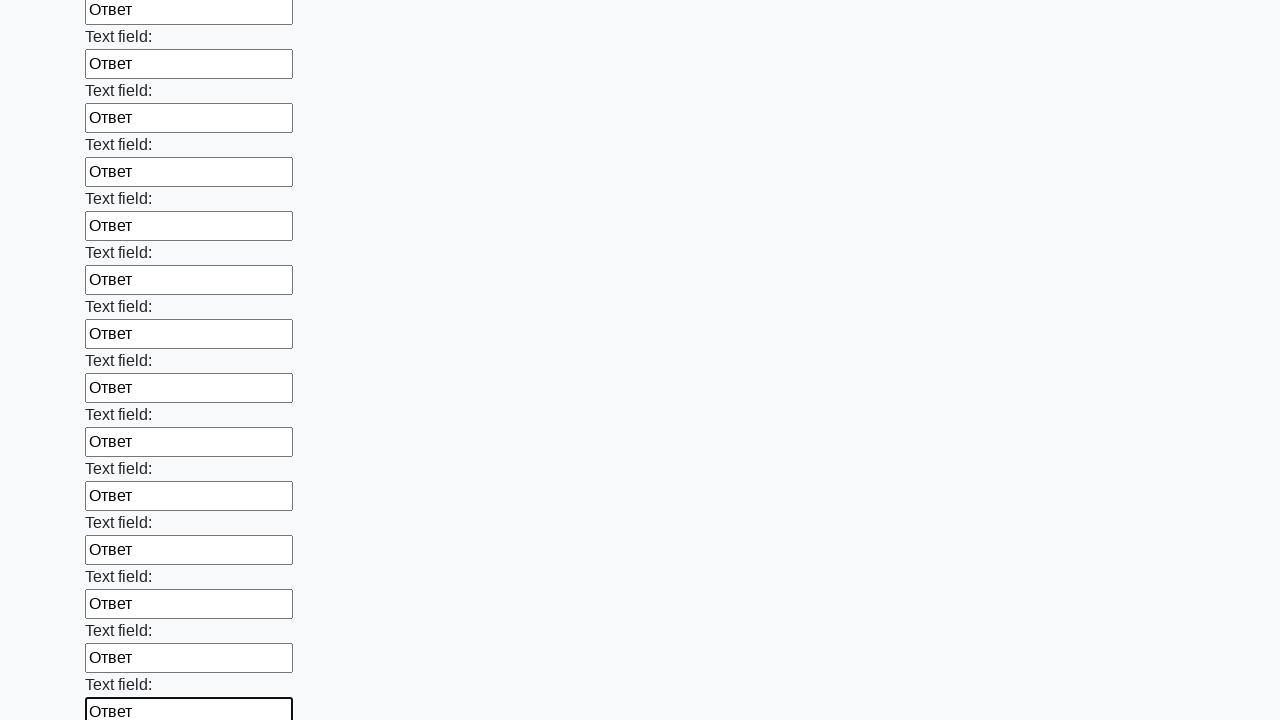

Filled an input field with 'Ответ' on input >> nth=82
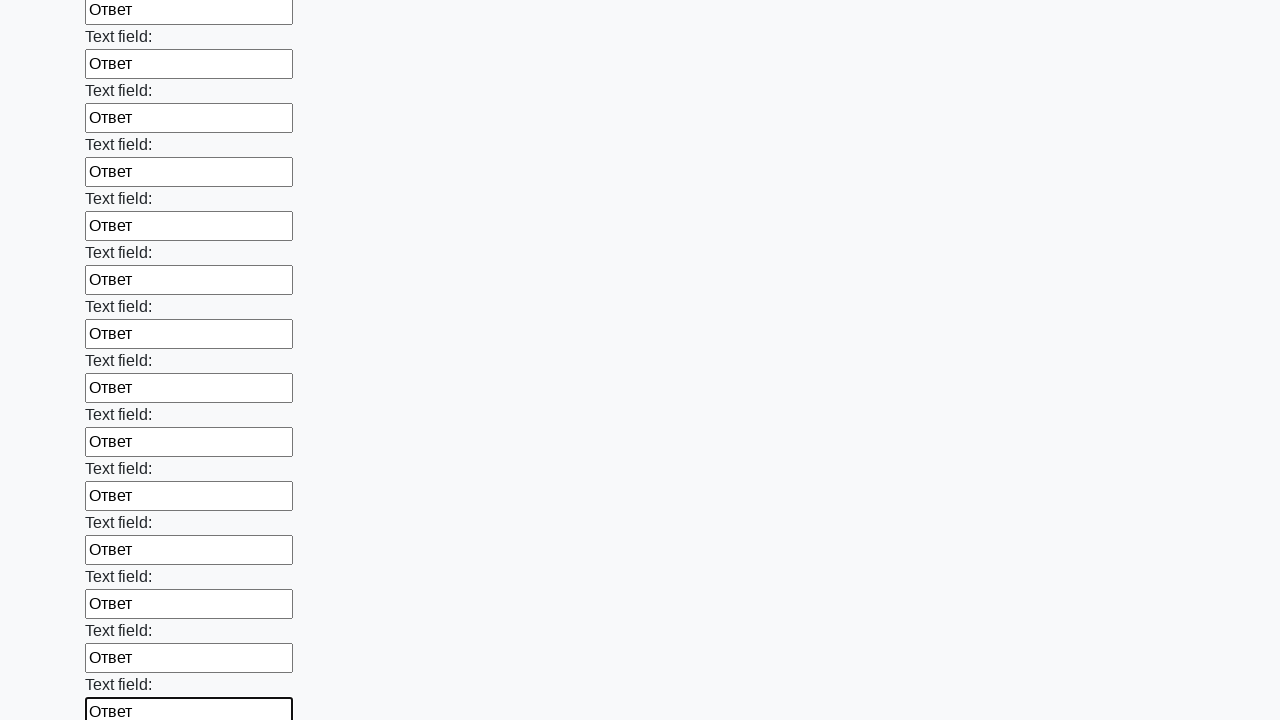

Filled an input field with 'Ответ' on input >> nth=83
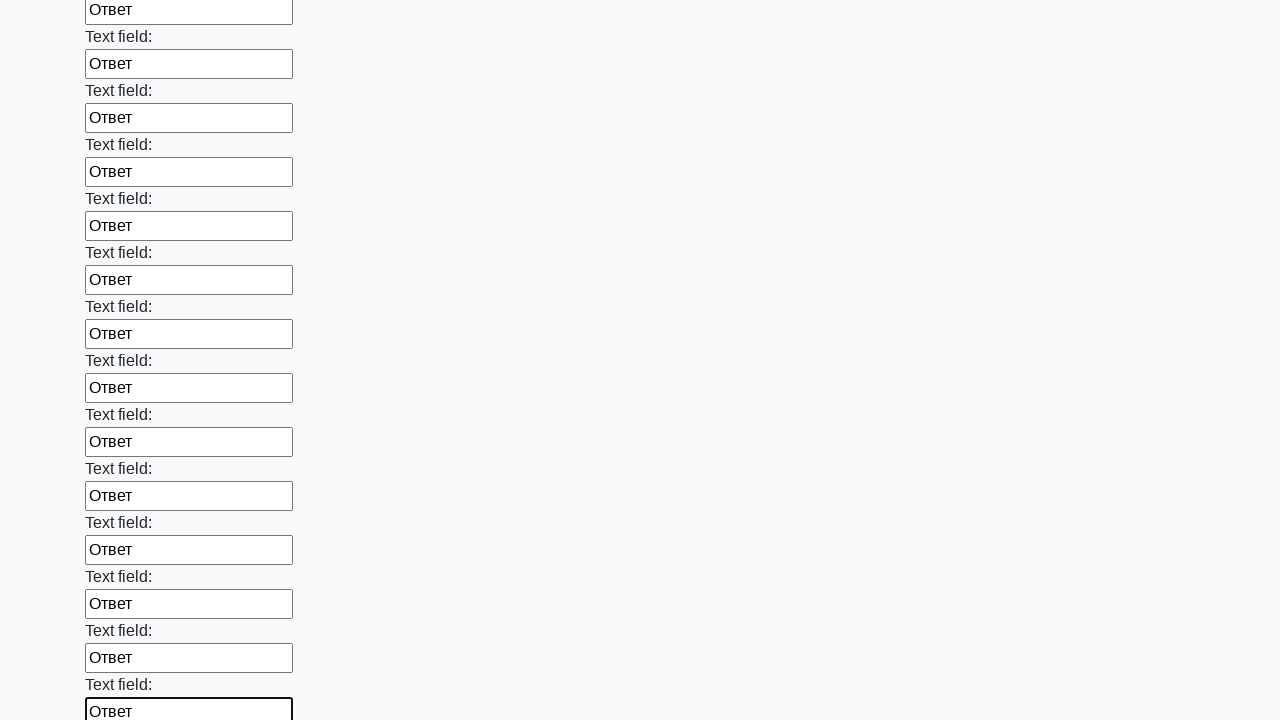

Filled an input field with 'Ответ' on input >> nth=84
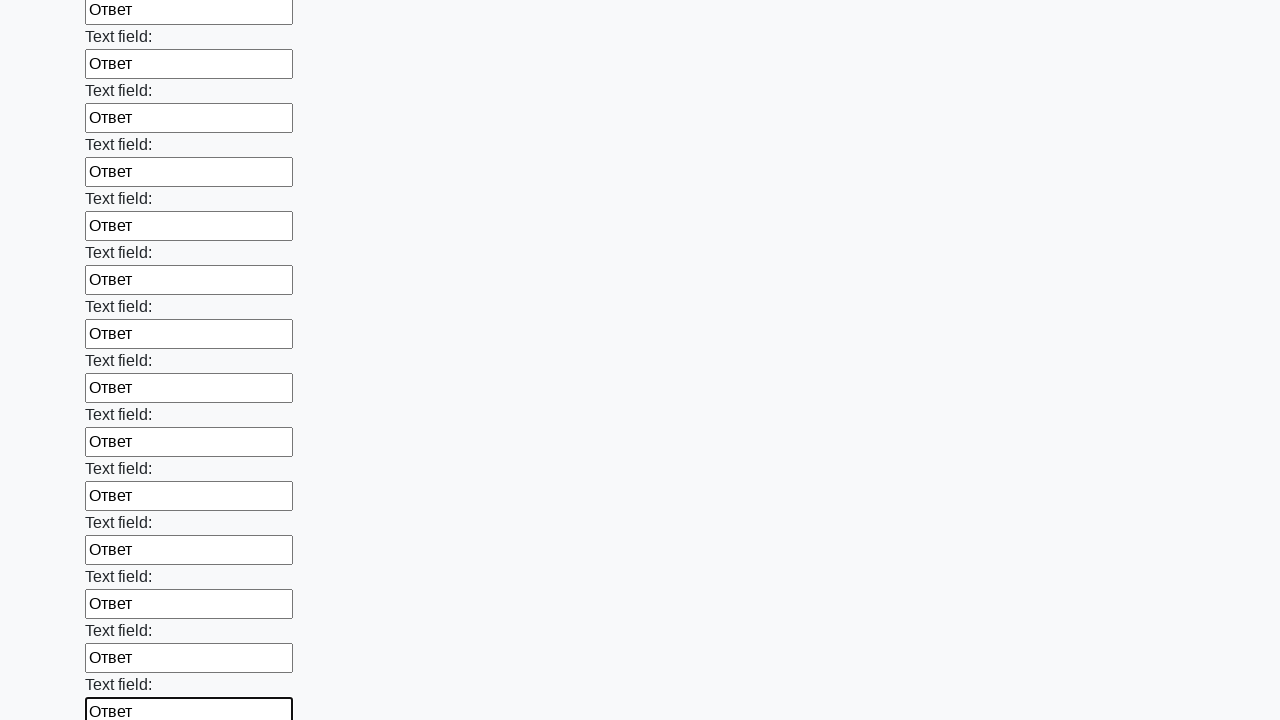

Filled an input field with 'Ответ' on input >> nth=85
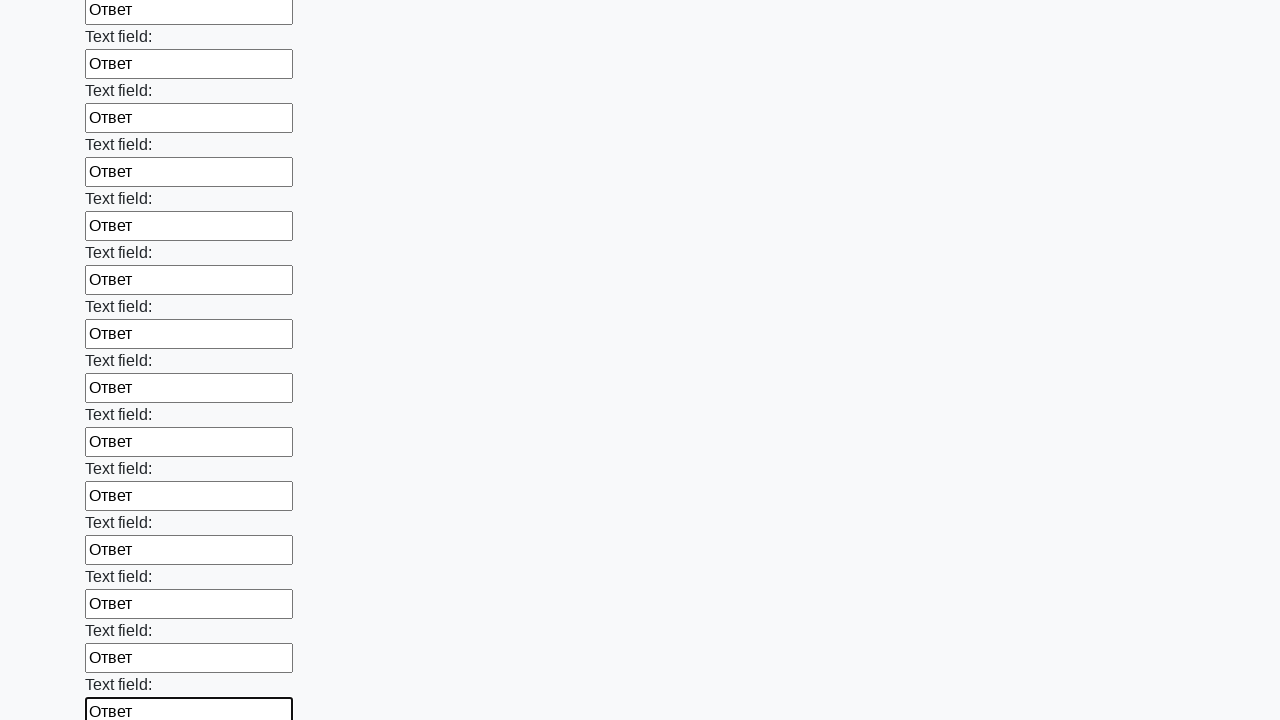

Filled an input field with 'Ответ' on input >> nth=86
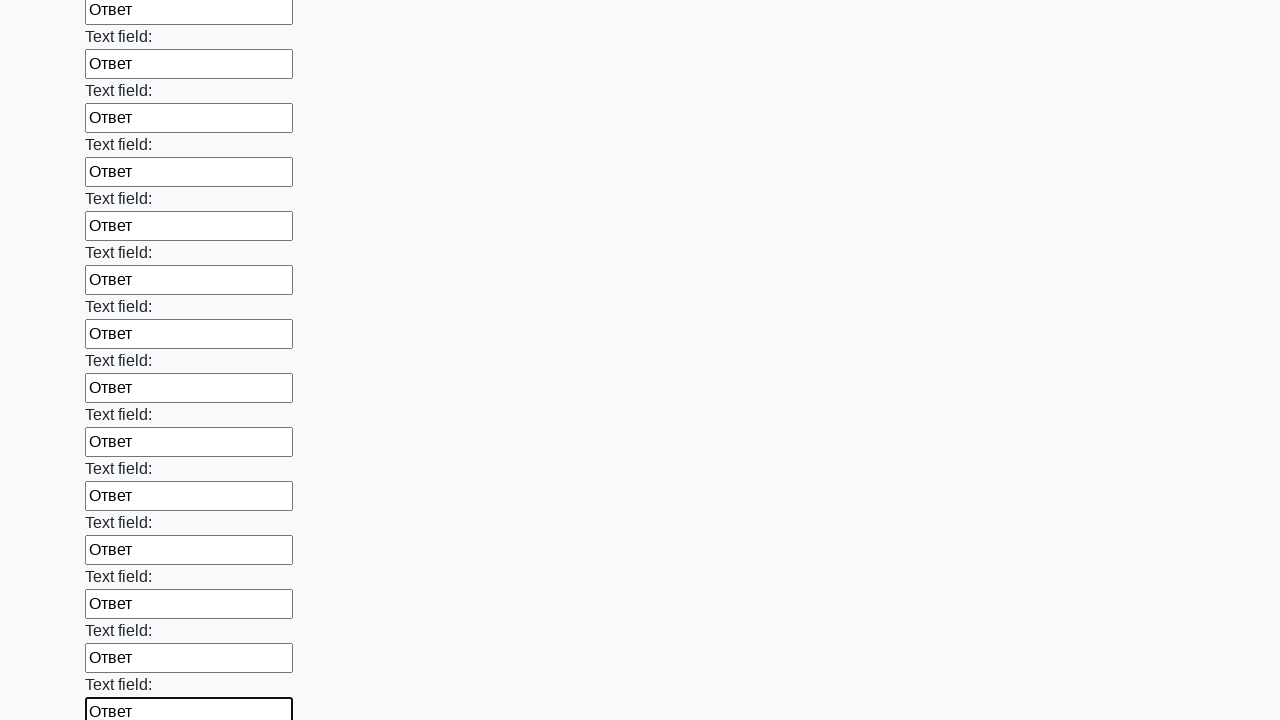

Filled an input field with 'Ответ' on input >> nth=87
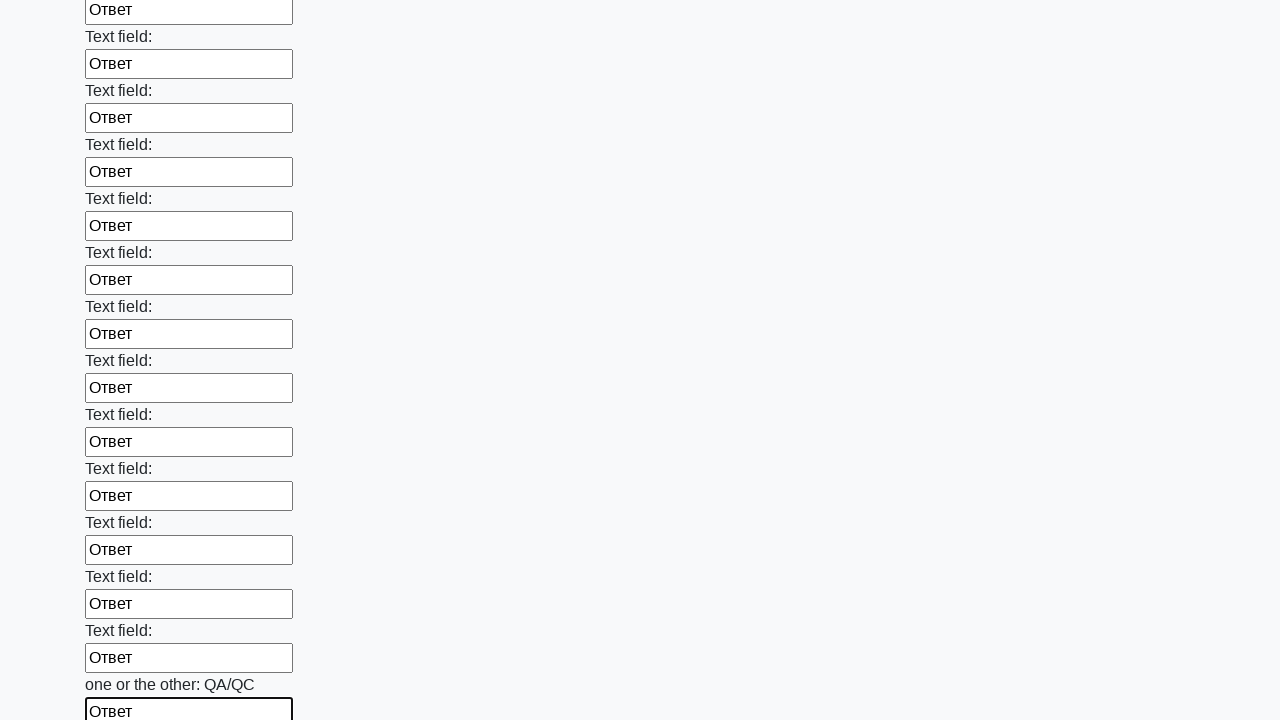

Filled an input field with 'Ответ' on input >> nth=88
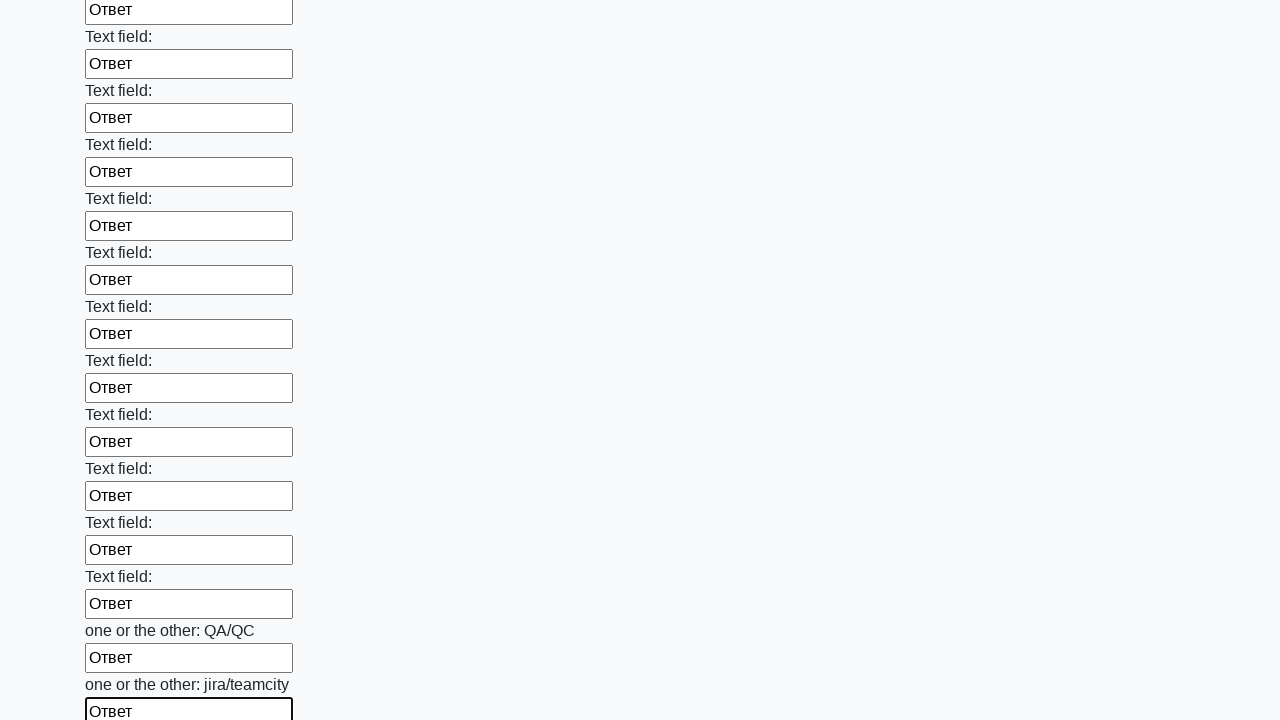

Filled an input field with 'Ответ' on input >> nth=89
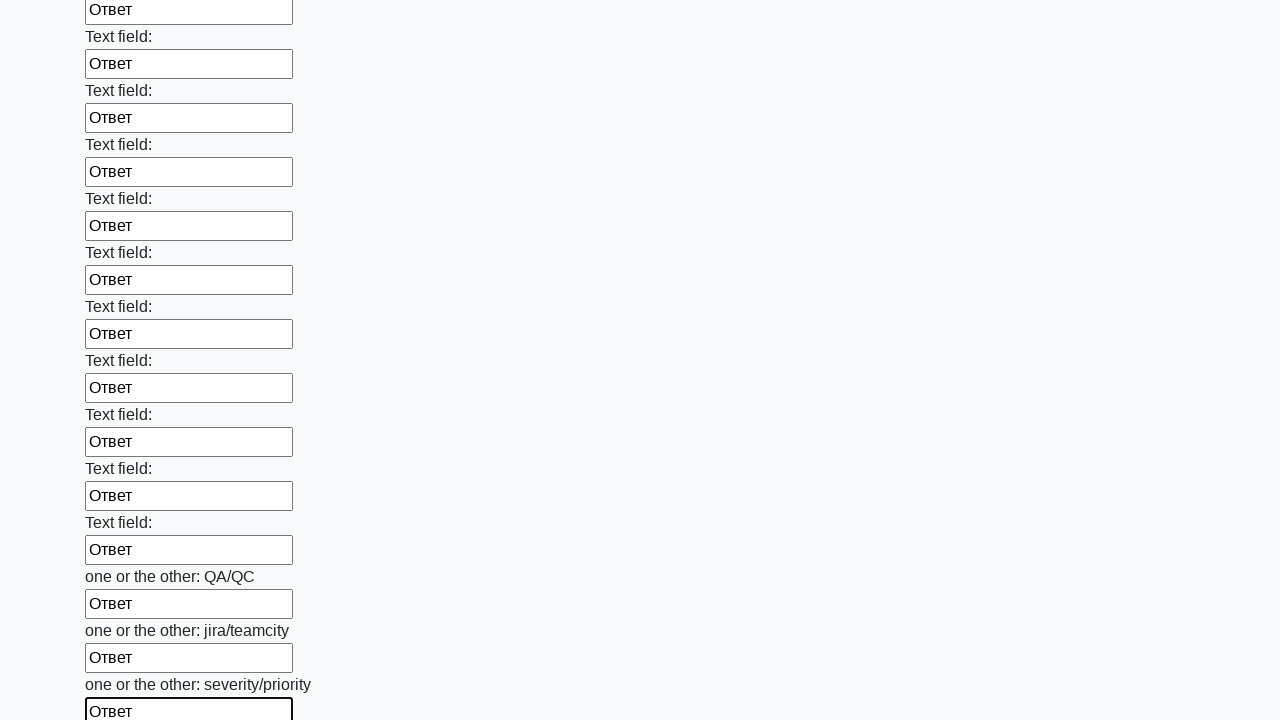

Filled an input field with 'Ответ' on input >> nth=90
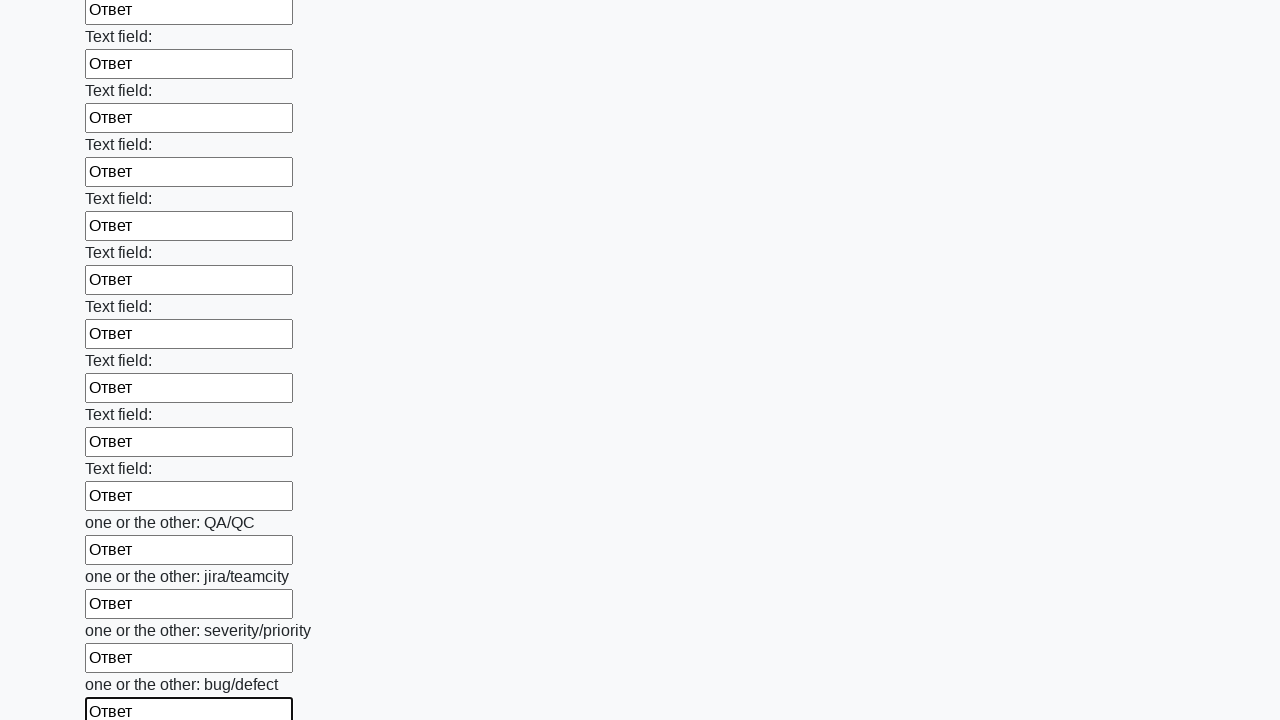

Filled an input field with 'Ответ' on input >> nth=91
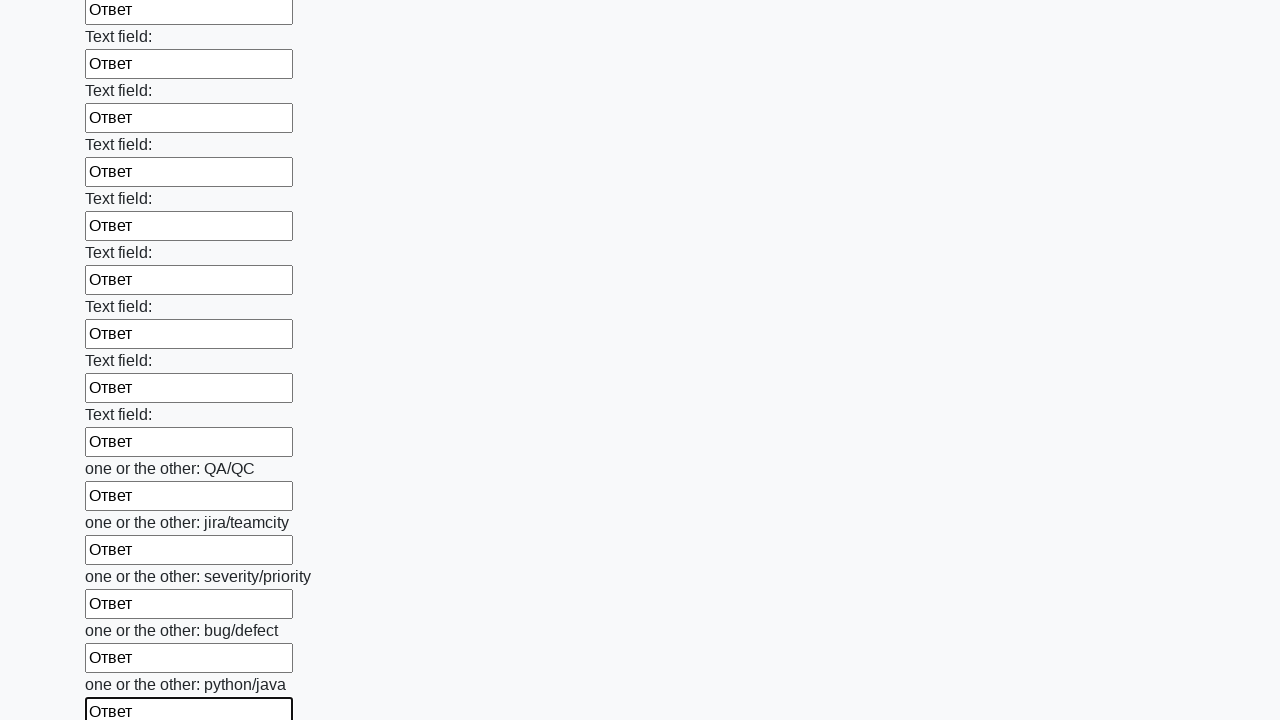

Filled an input field with 'Ответ' on input >> nth=92
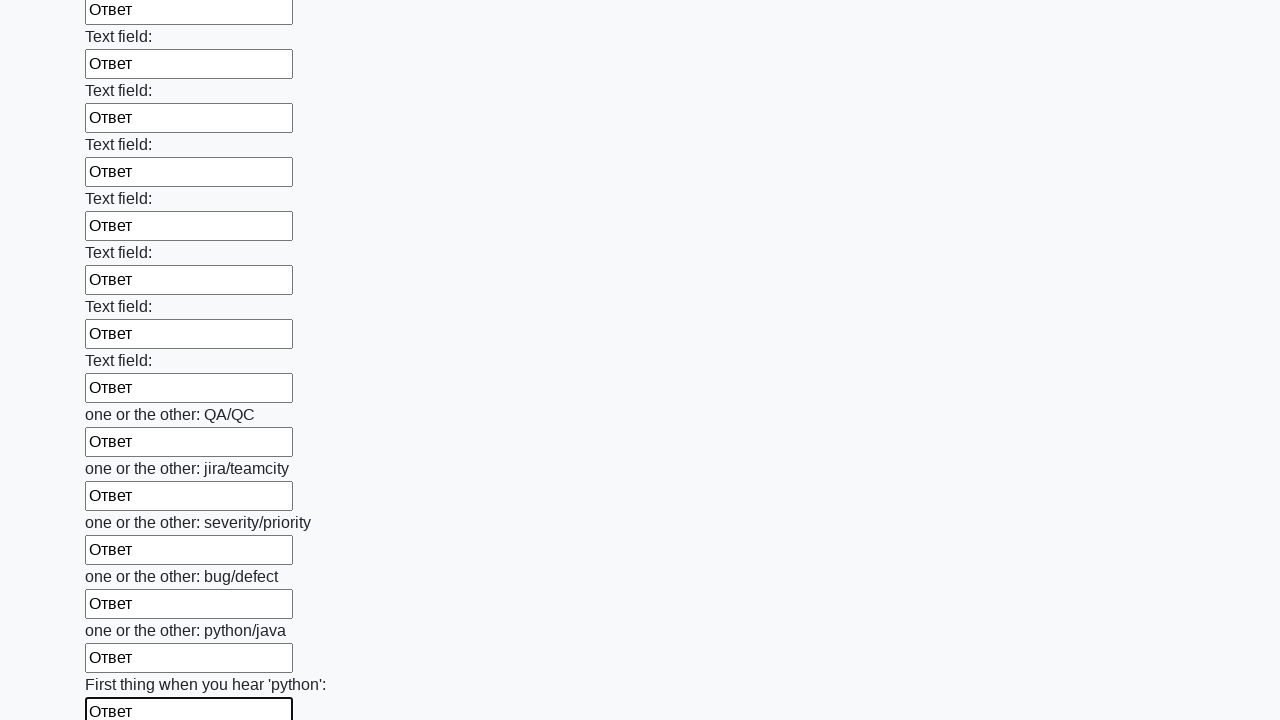

Filled an input field with 'Ответ' on input >> nth=93
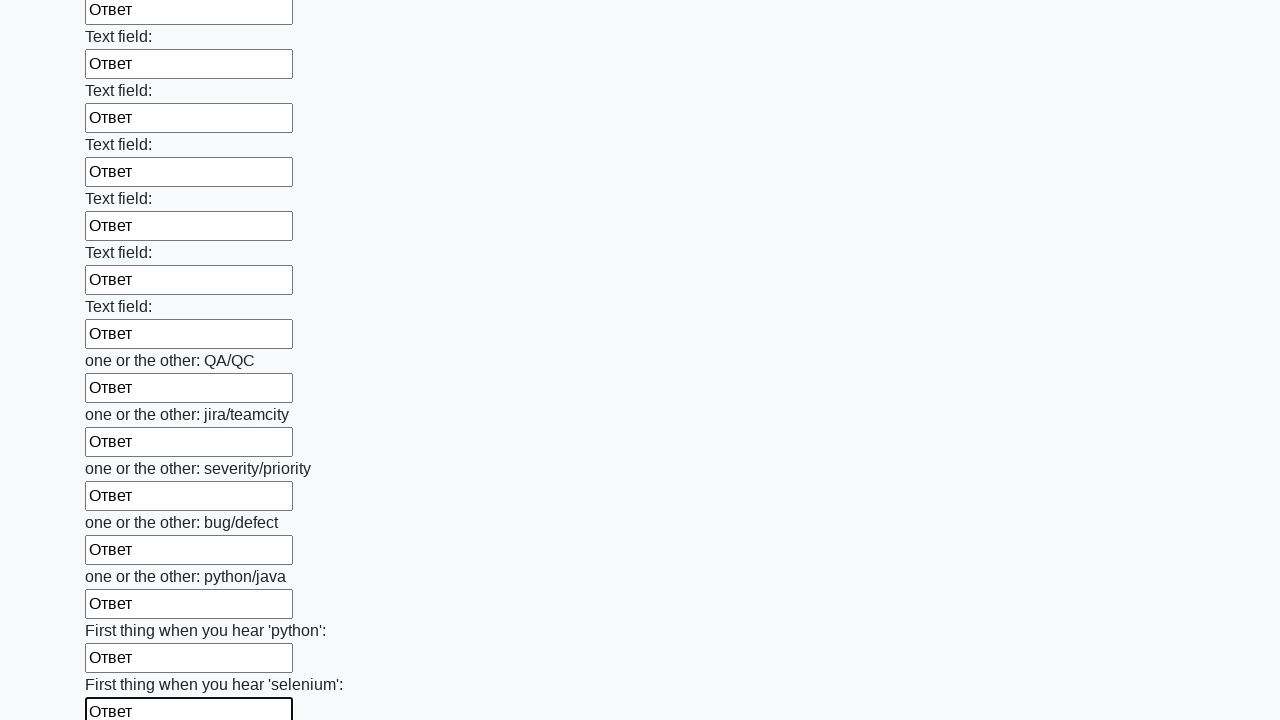

Filled an input field with 'Ответ' on input >> nth=94
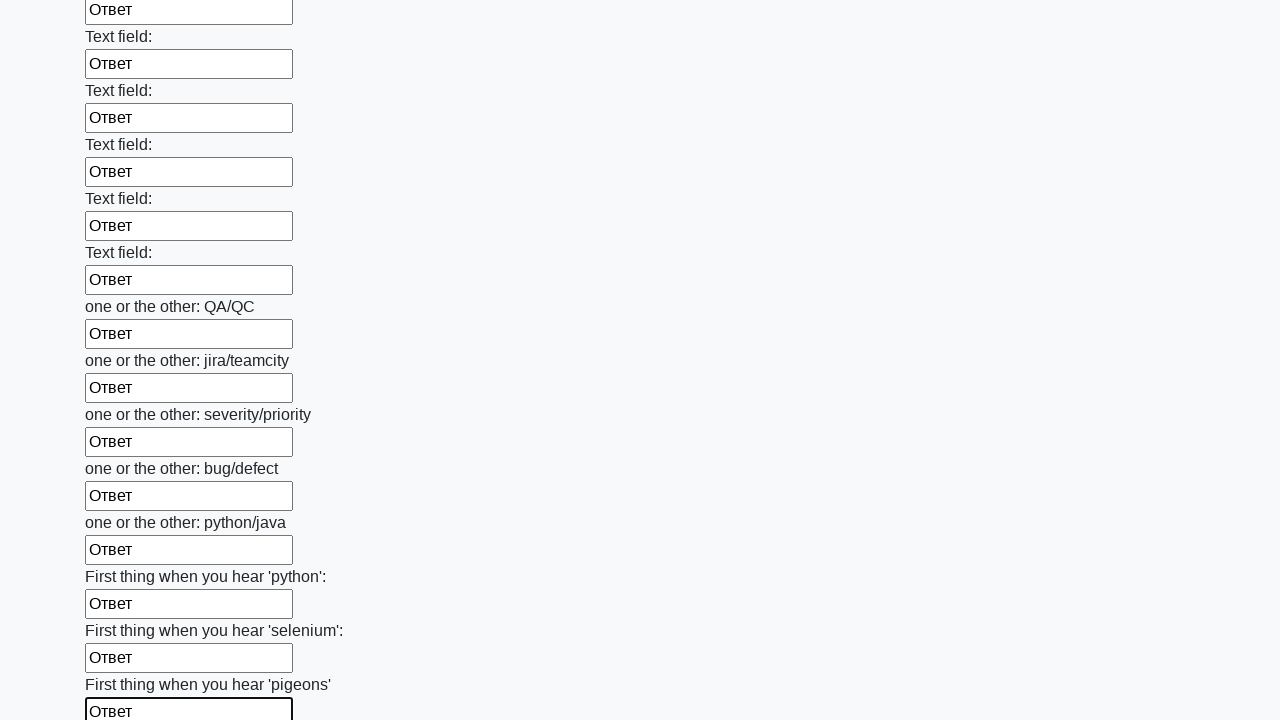

Filled an input field with 'Ответ' on input >> nth=95
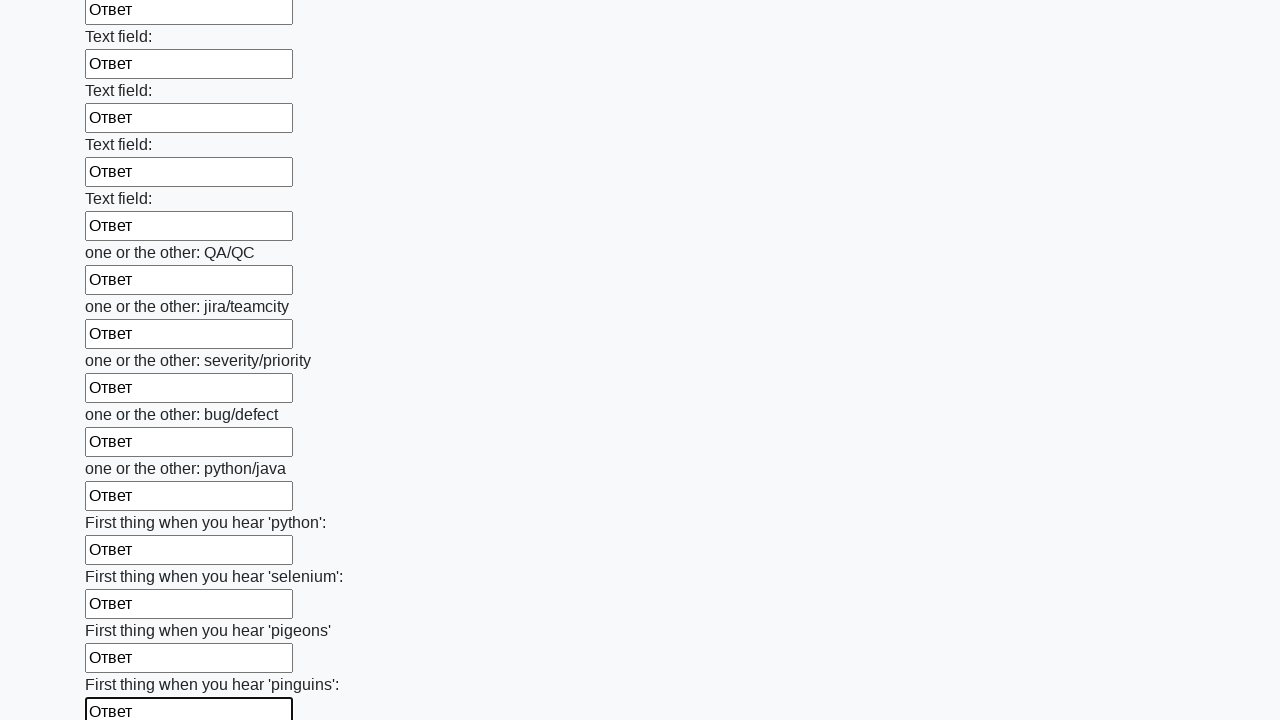

Filled an input field with 'Ответ' on input >> nth=96
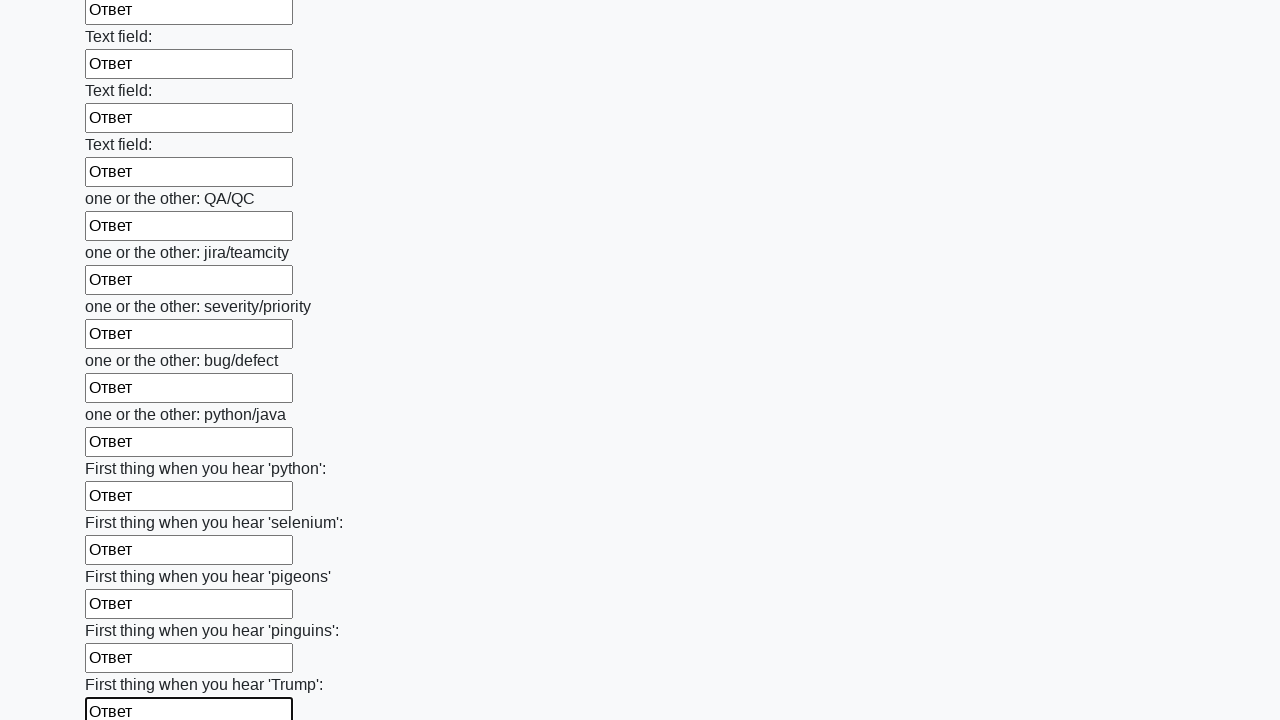

Filled an input field with 'Ответ' on input >> nth=97
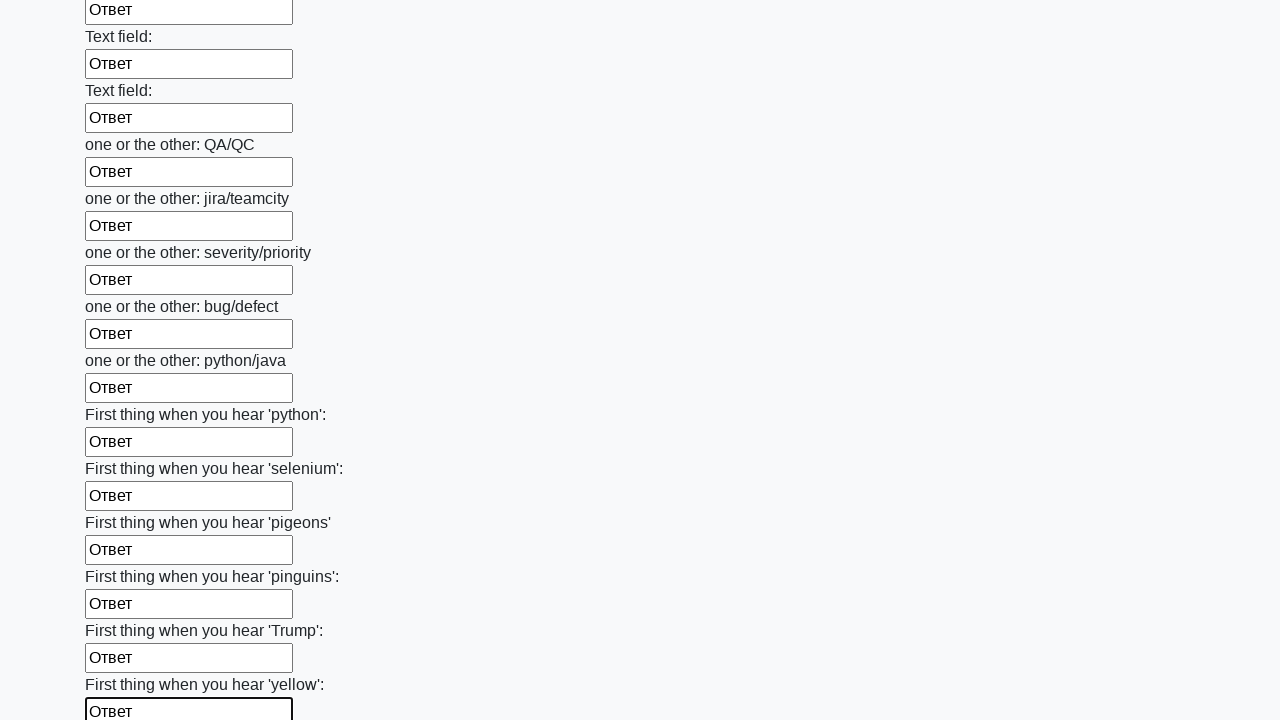

Filled an input field with 'Ответ' on input >> nth=98
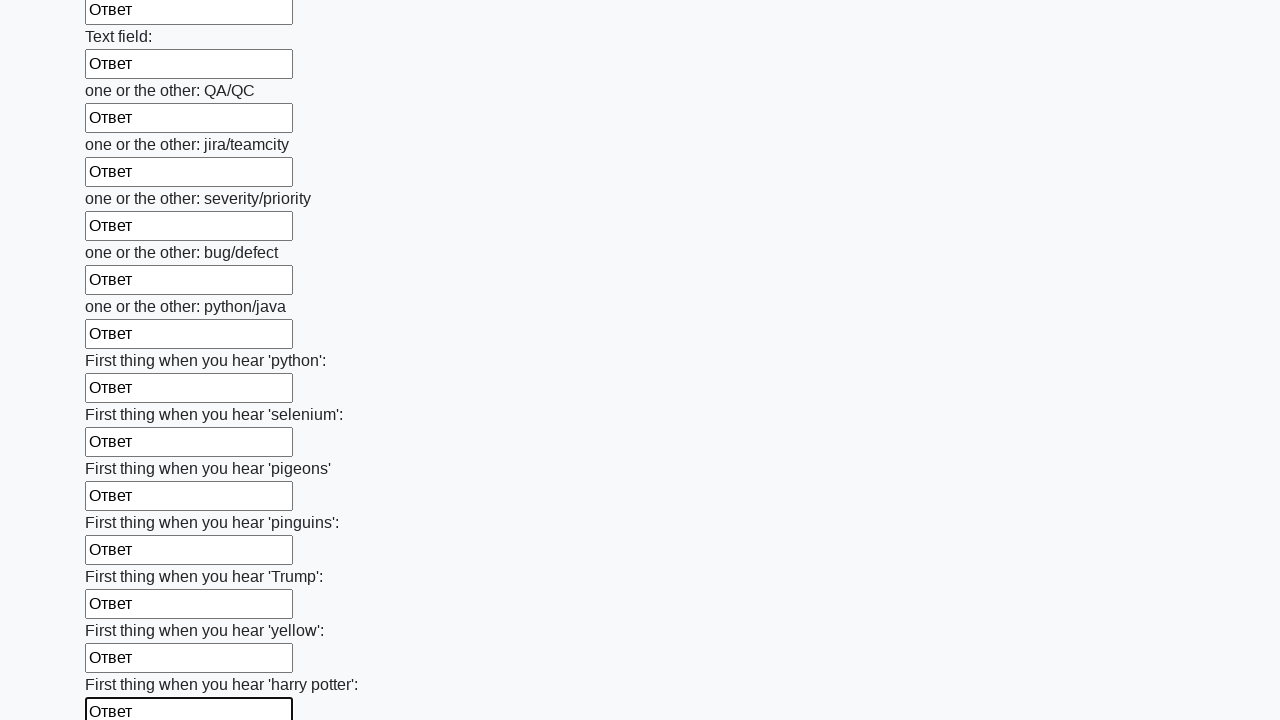

Filled an input field with 'Ответ' on input >> nth=99
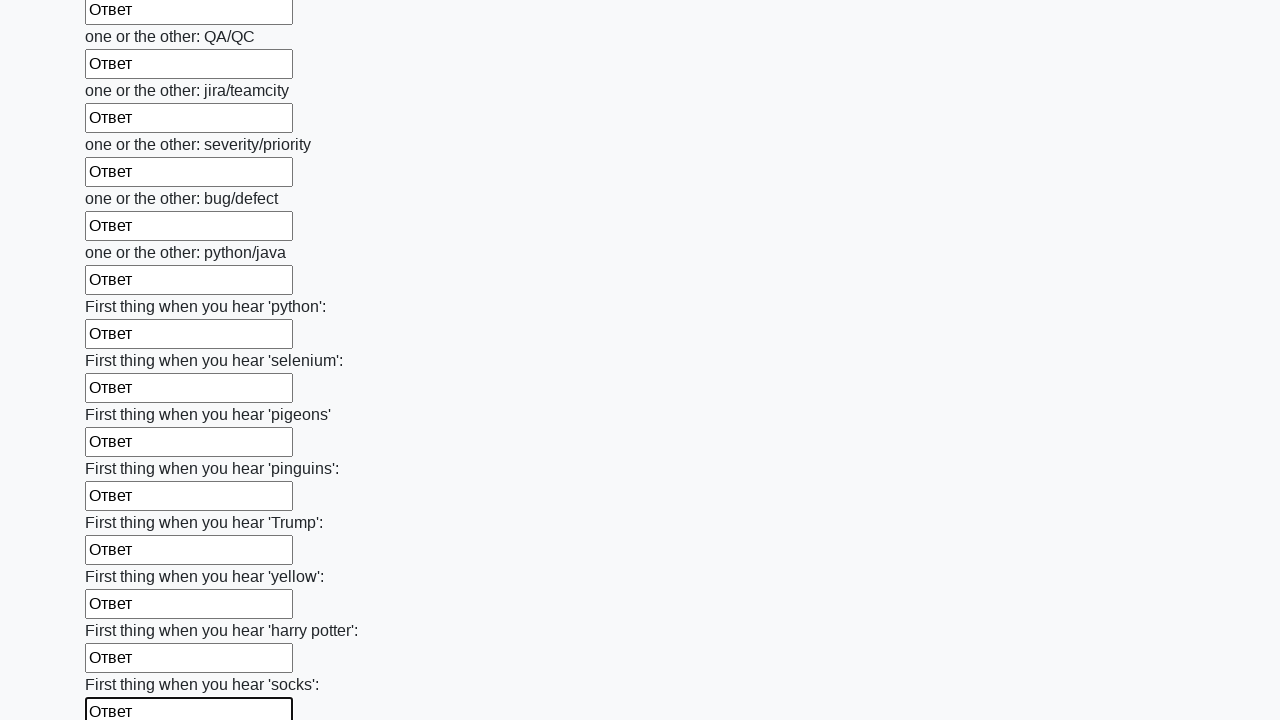

Clicked the submit button to submit the form at (123, 611) on button.btn
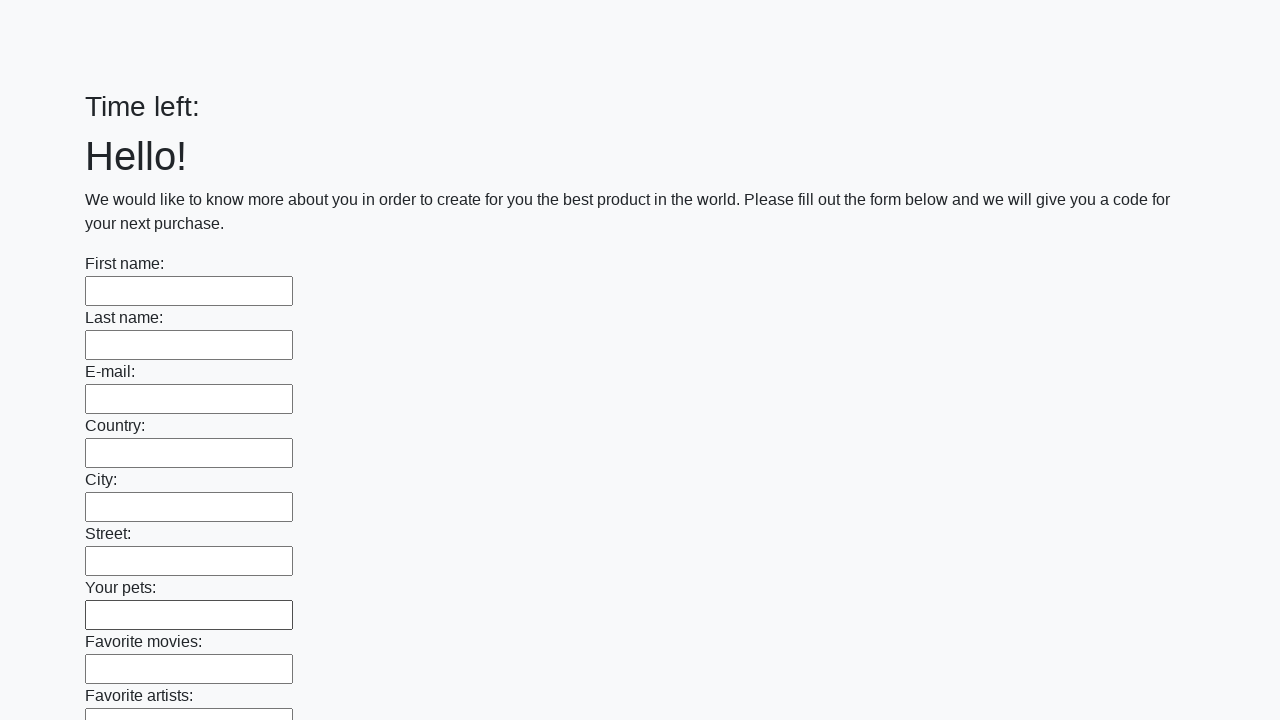

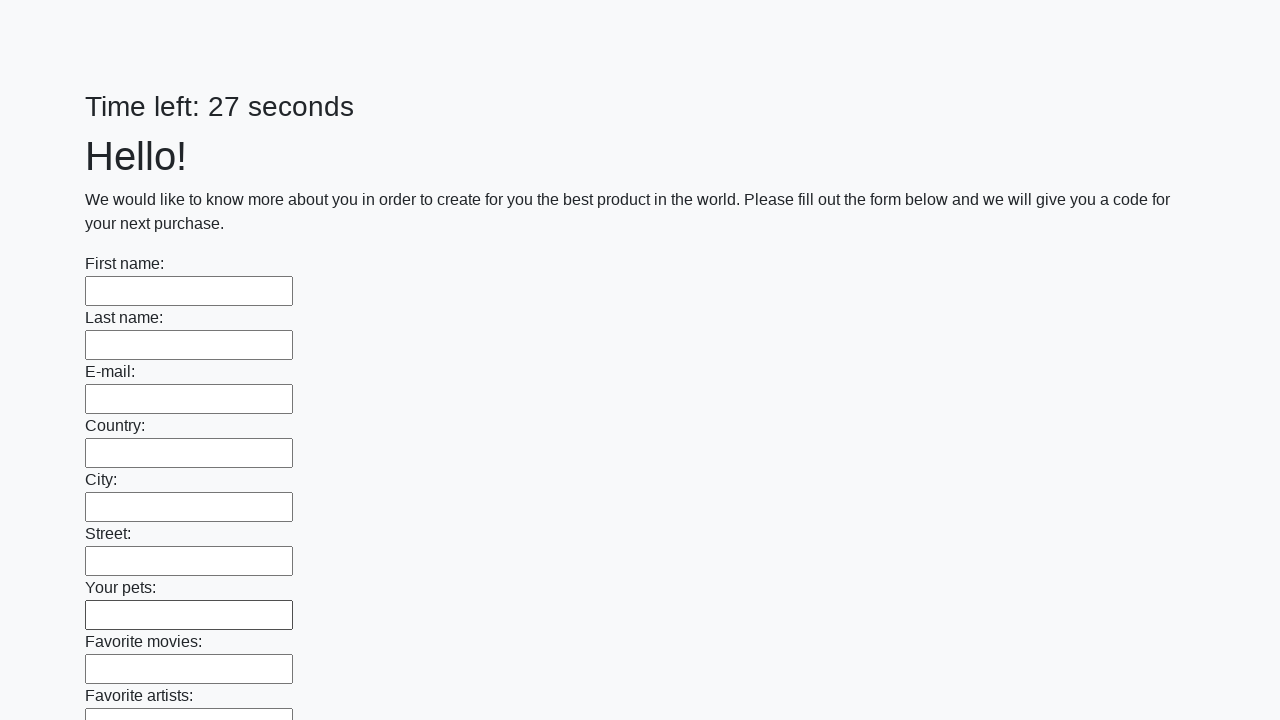